Tests jQuery UI price range slider interaction by clicking on the minimum slider handle and using keyboard arrow keys to move it right

Starting URL: https://www.jqueryscript.net/demo/Price-Range-Slider-jQuery-UI/

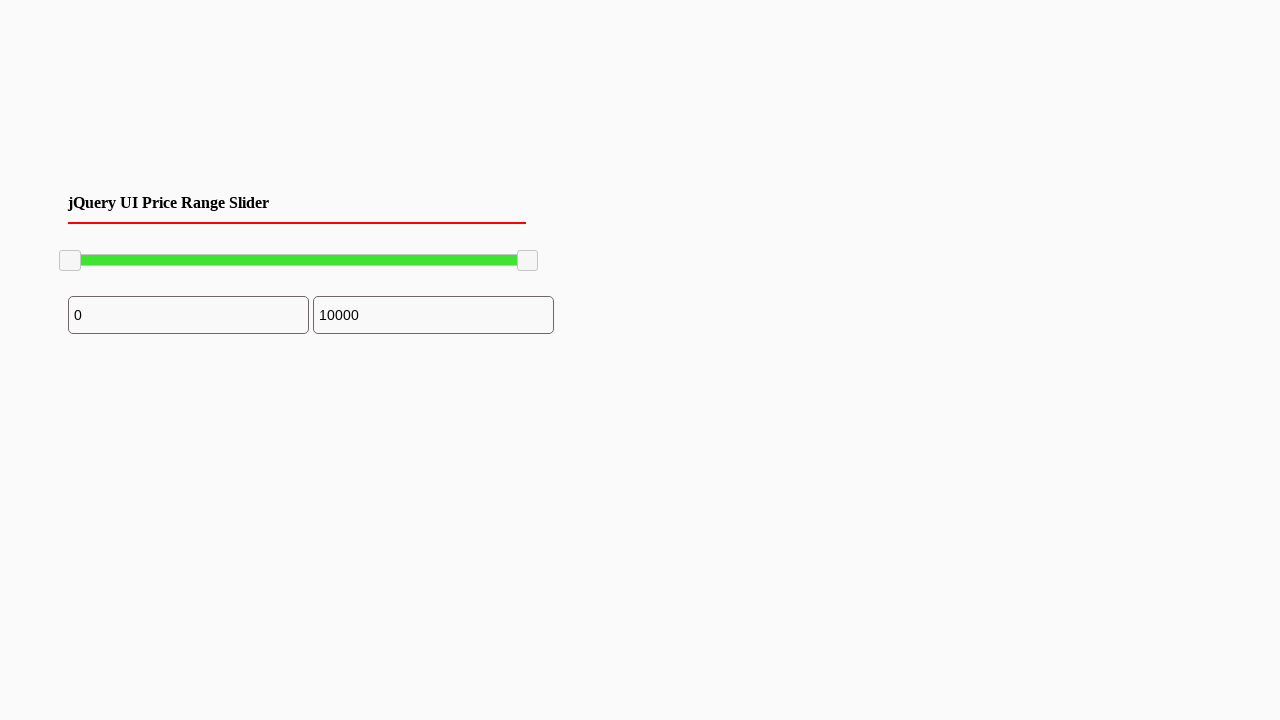

Located the minimum price slider handle
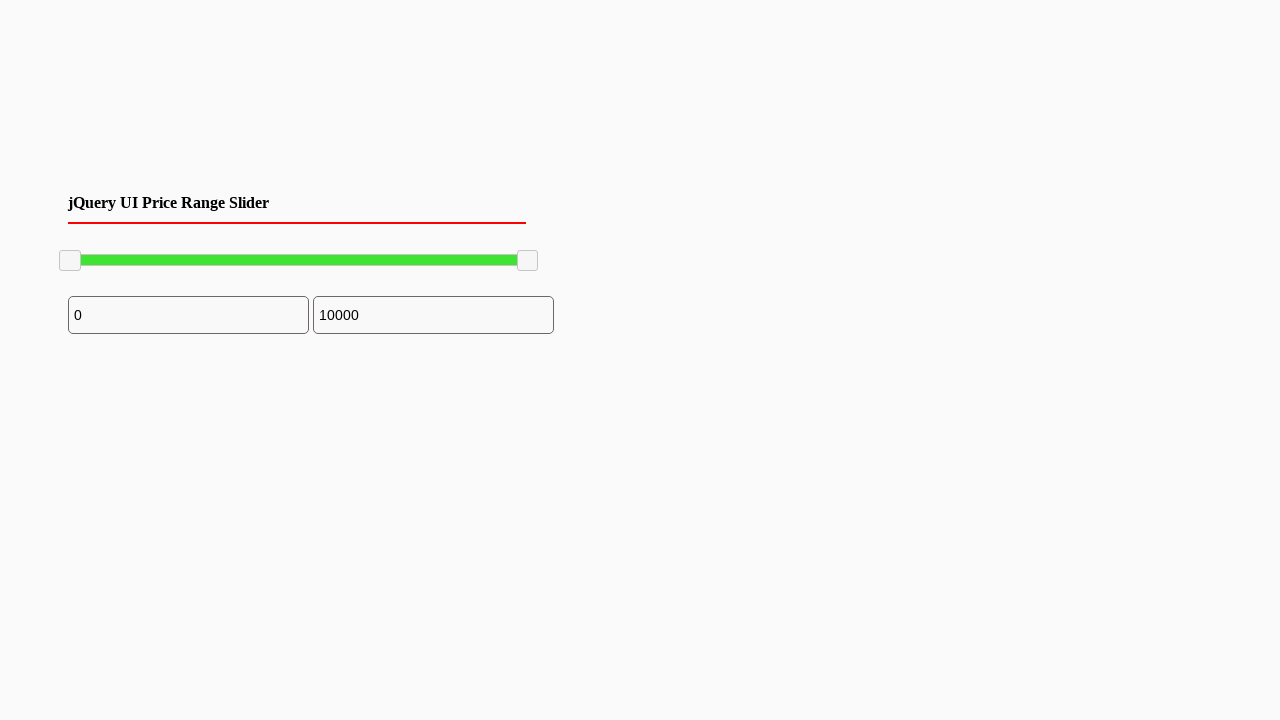

Clicked on the minimum slider handle to focus it at (70, 261) on xpath=//div[@class='price-range-block']//span[1]
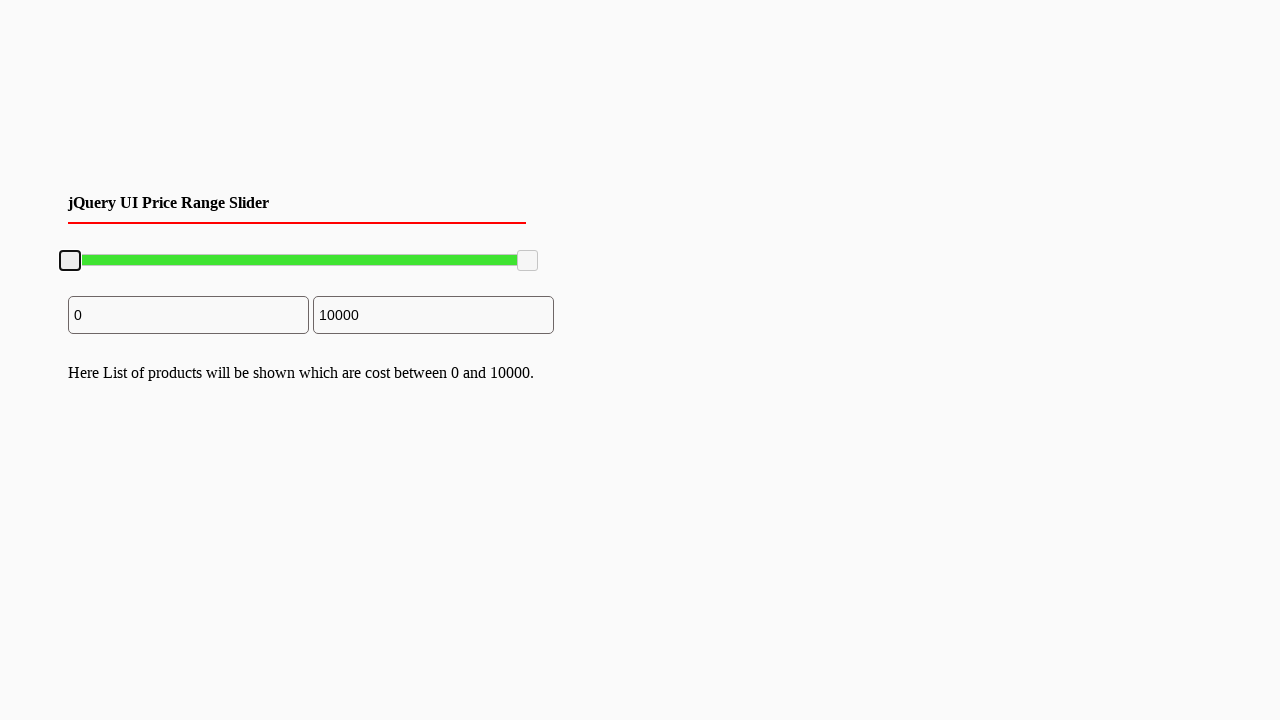

Pressed ArrowRight key to move slider right (iteration 1/80)
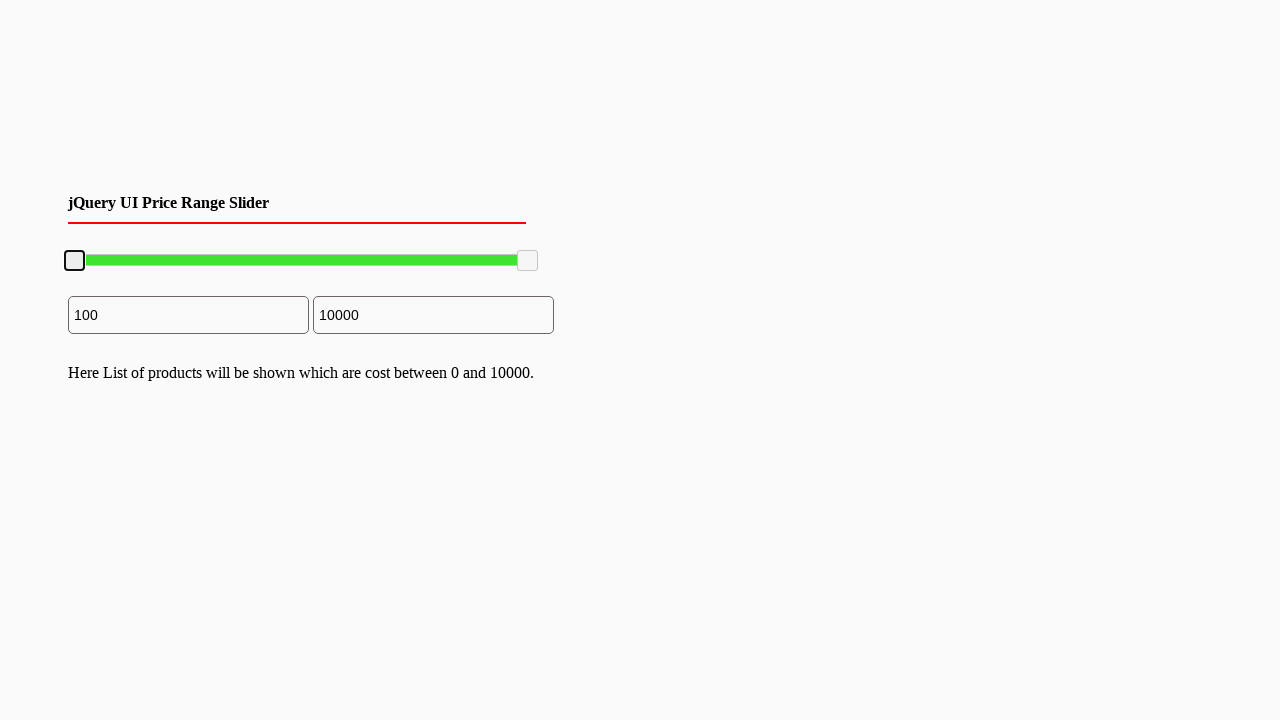

Pressed ArrowRight key to move slider right (iteration 2/80)
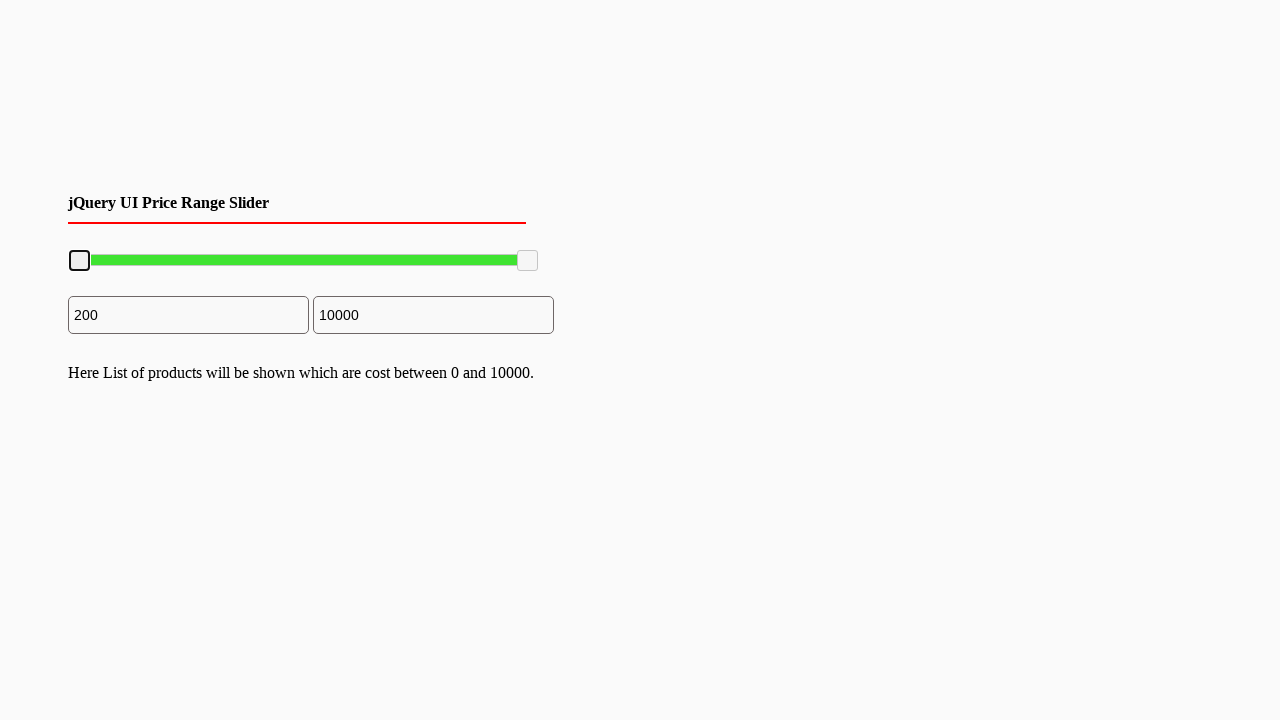

Pressed ArrowRight key to move slider right (iteration 3/80)
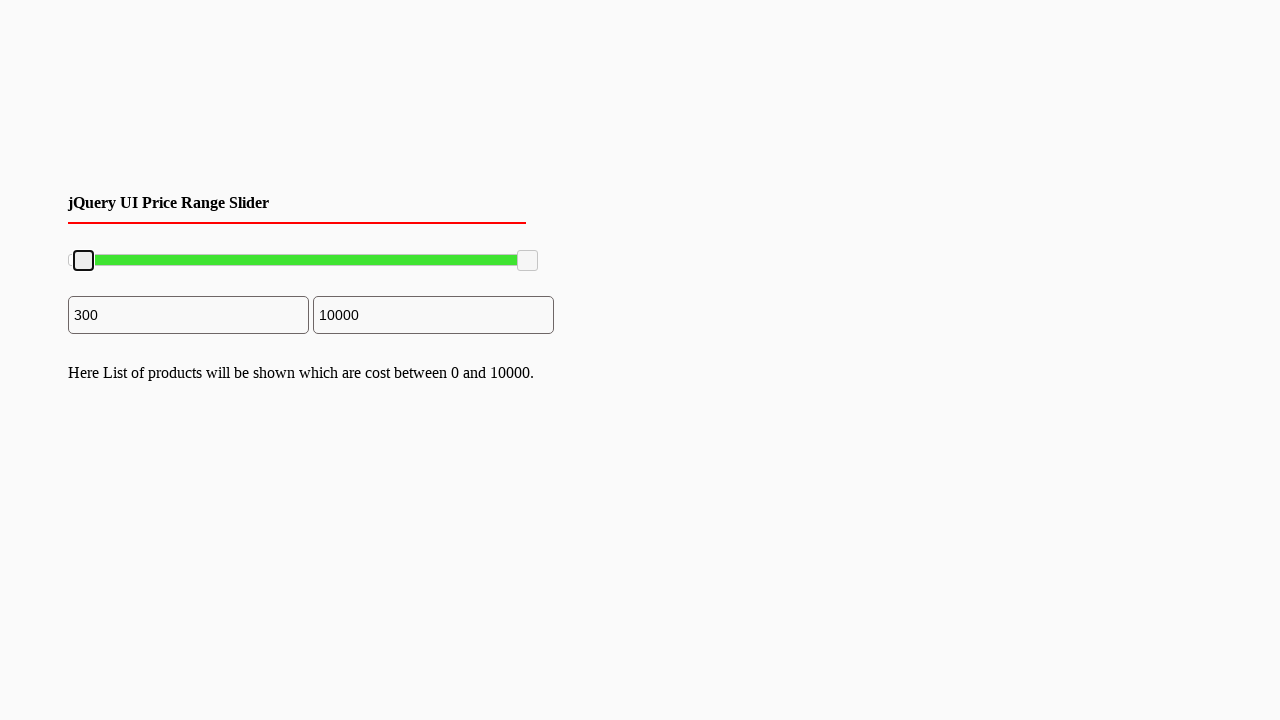

Pressed ArrowRight key to move slider right (iteration 4/80)
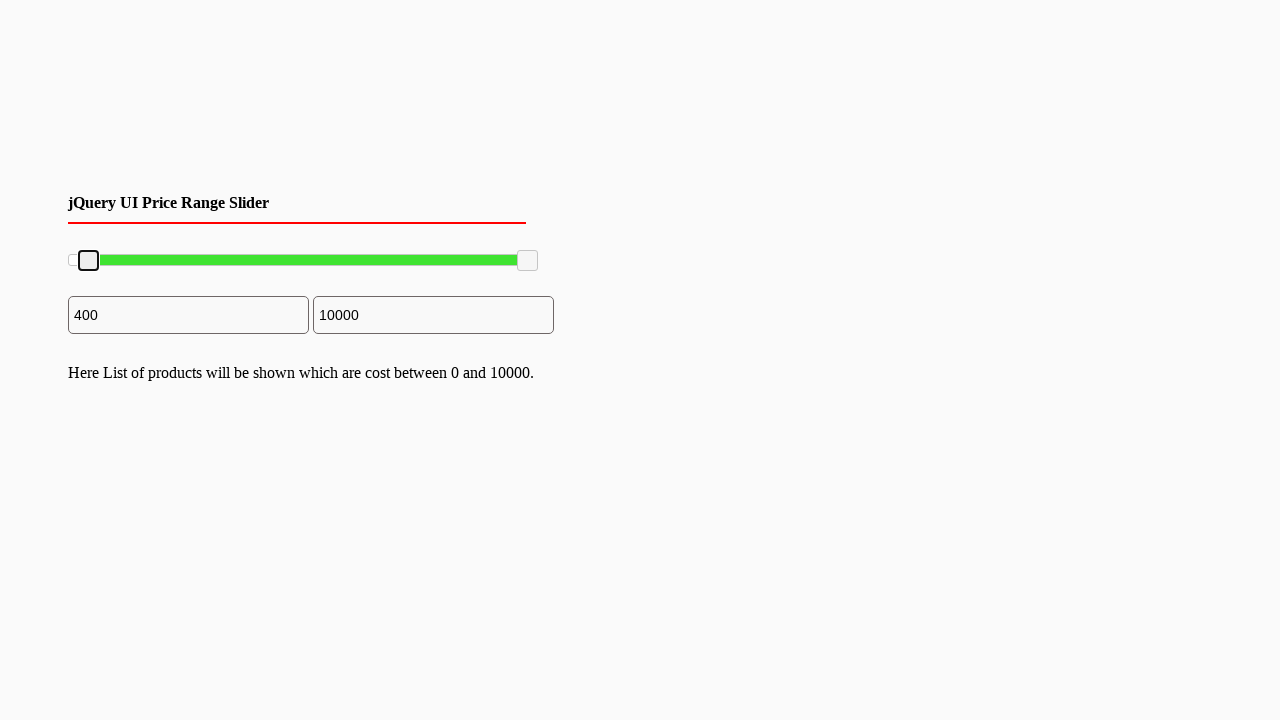

Pressed ArrowRight key to move slider right (iteration 5/80)
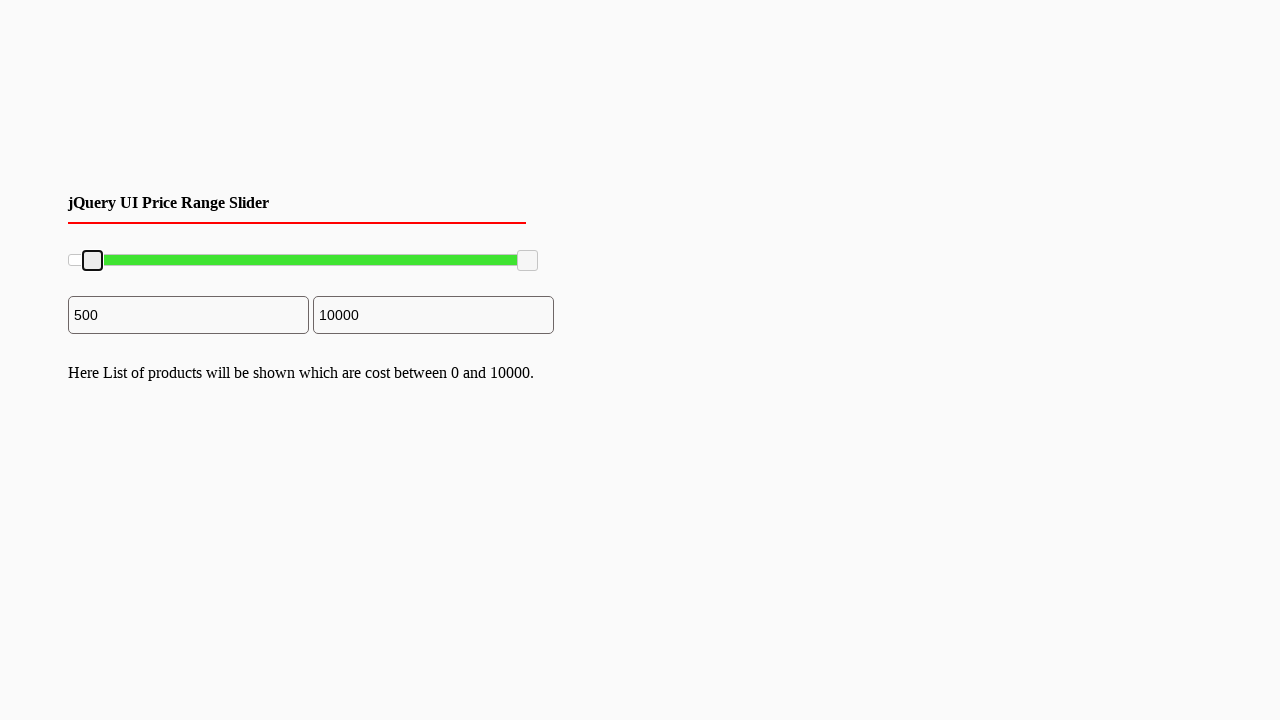

Pressed ArrowRight key to move slider right (iteration 6/80)
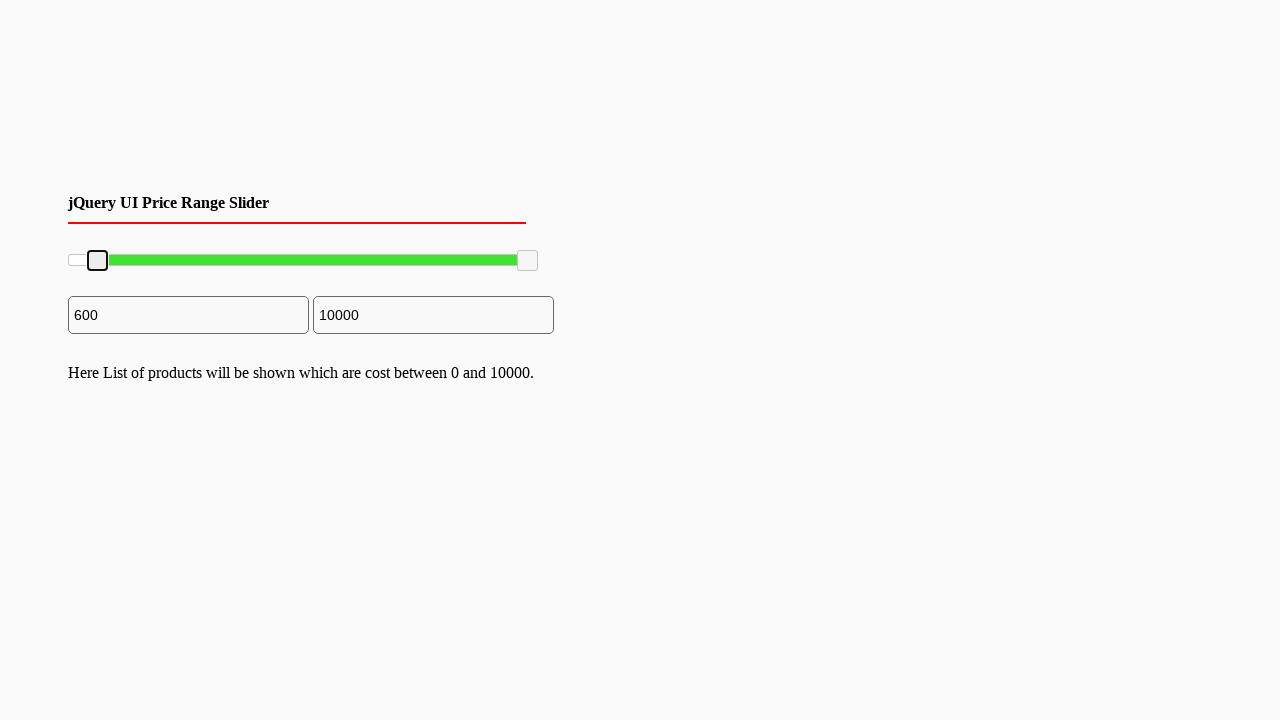

Pressed ArrowRight key to move slider right (iteration 7/80)
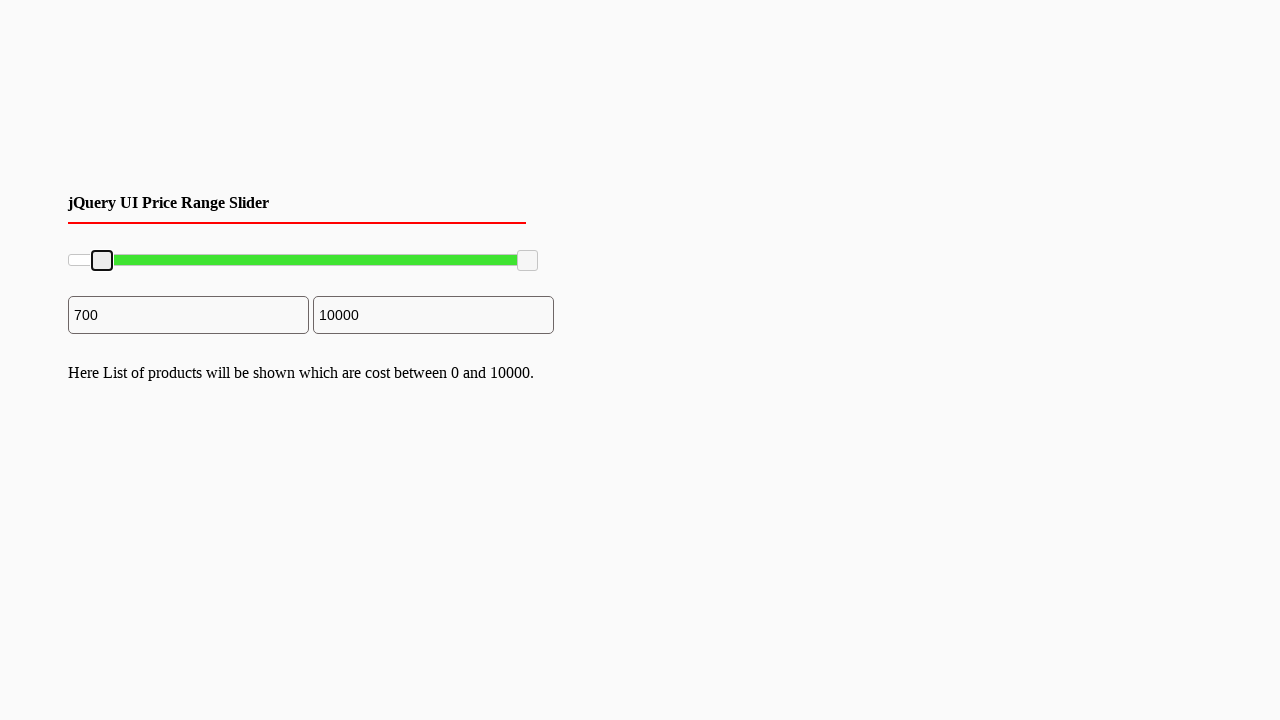

Pressed ArrowRight key to move slider right (iteration 8/80)
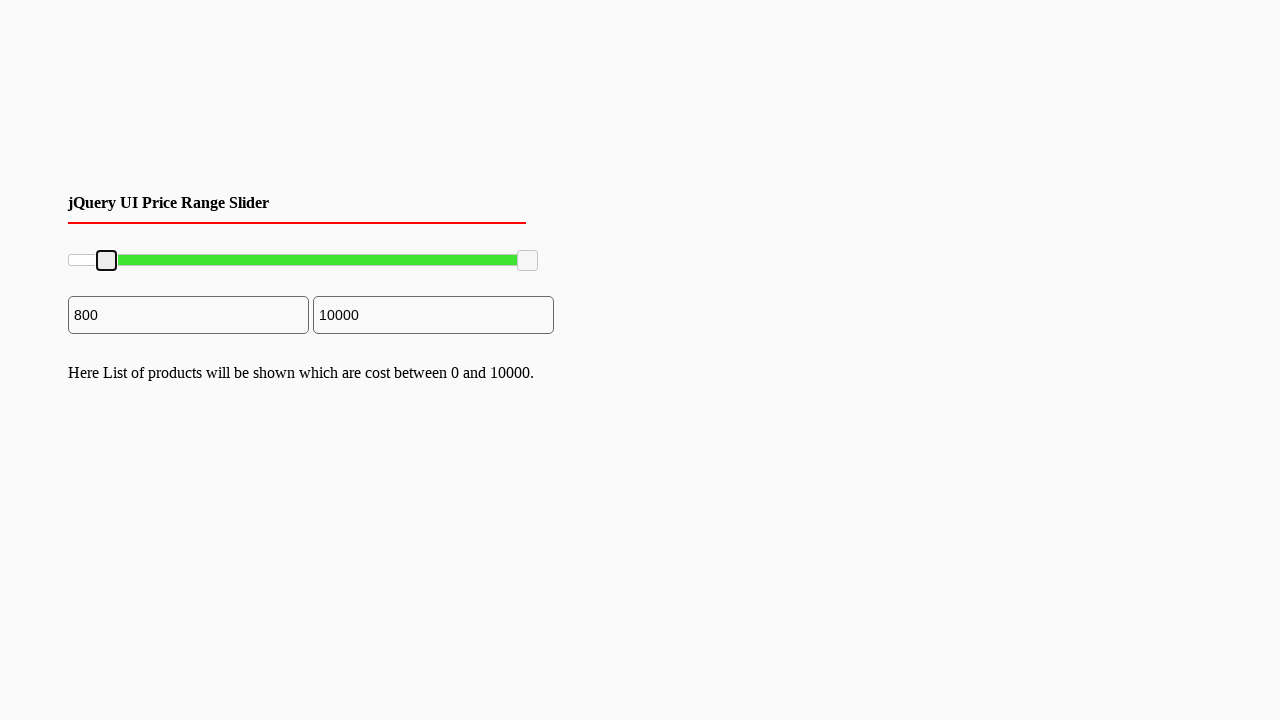

Pressed ArrowRight key to move slider right (iteration 9/80)
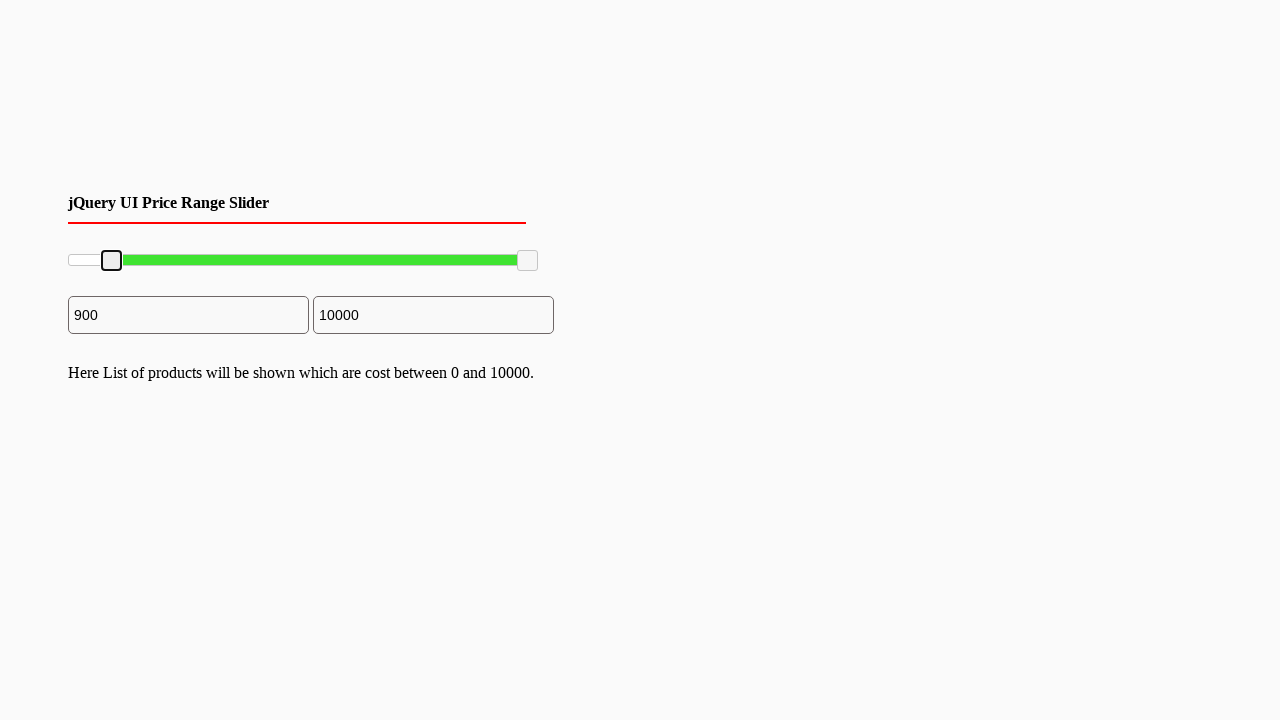

Pressed ArrowRight key to move slider right (iteration 10/80)
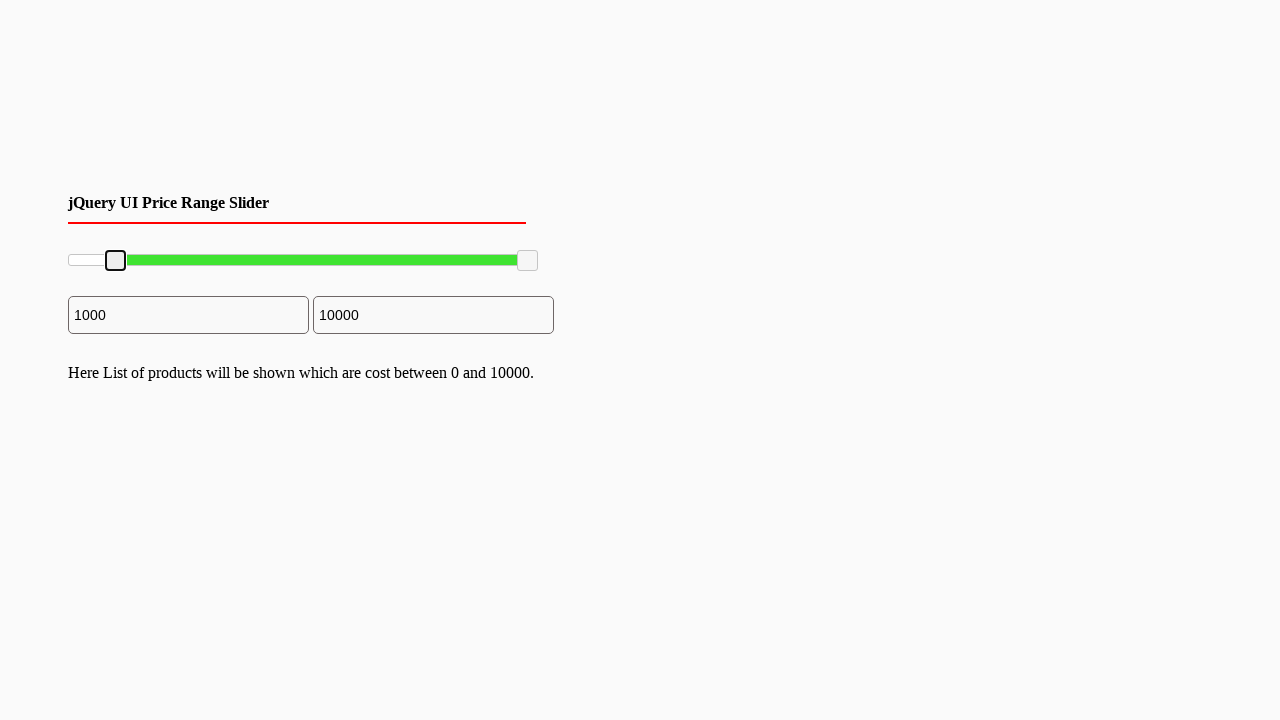

Pressed ArrowRight key to move slider right (iteration 11/80)
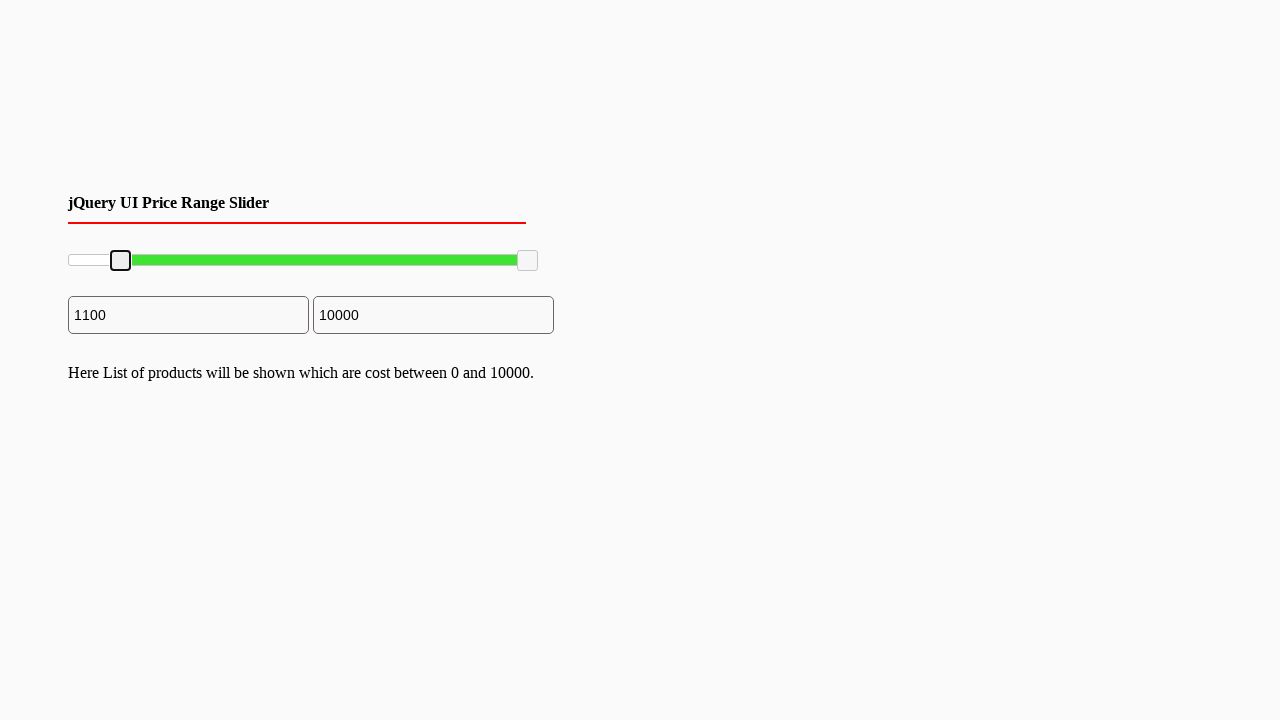

Pressed ArrowRight key to move slider right (iteration 12/80)
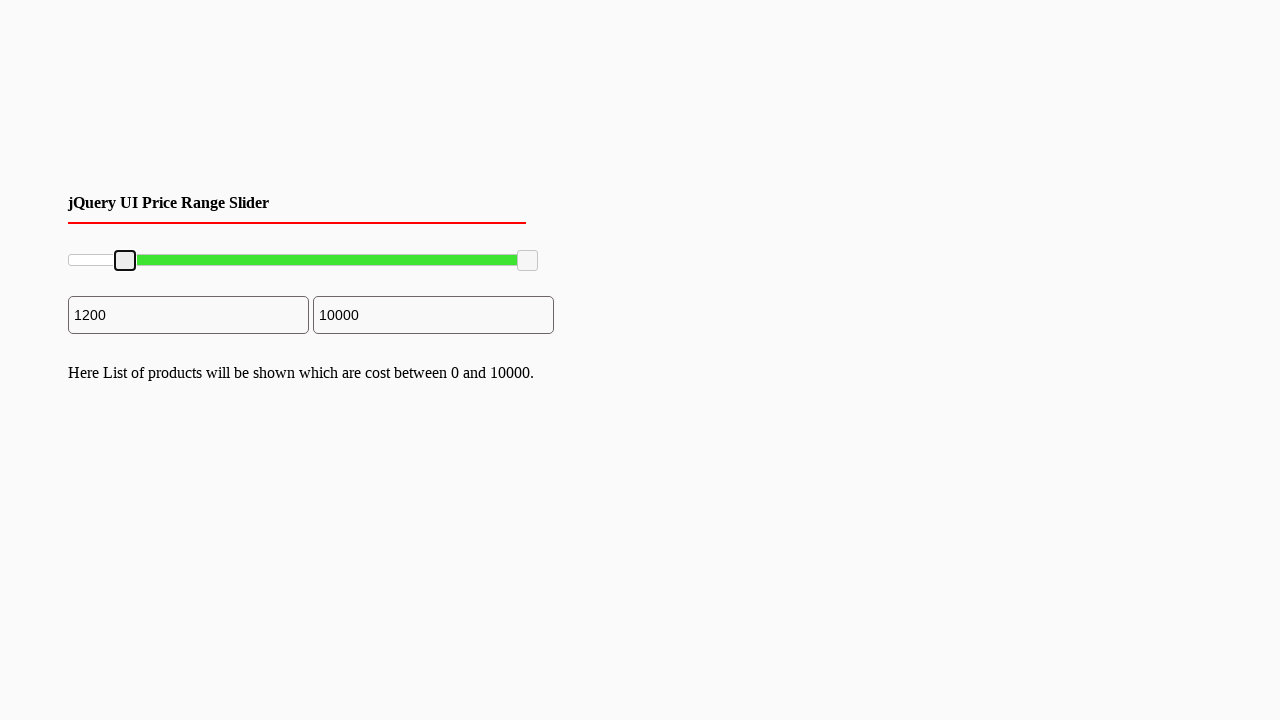

Pressed ArrowRight key to move slider right (iteration 13/80)
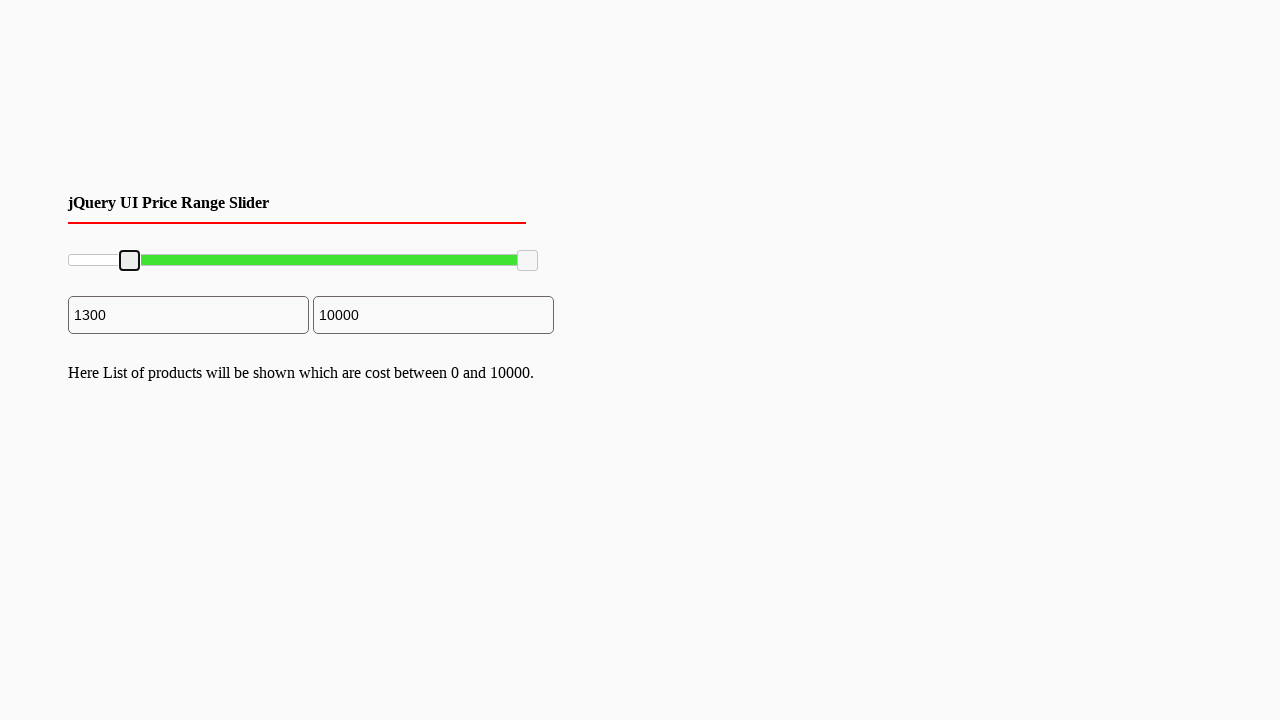

Pressed ArrowRight key to move slider right (iteration 14/80)
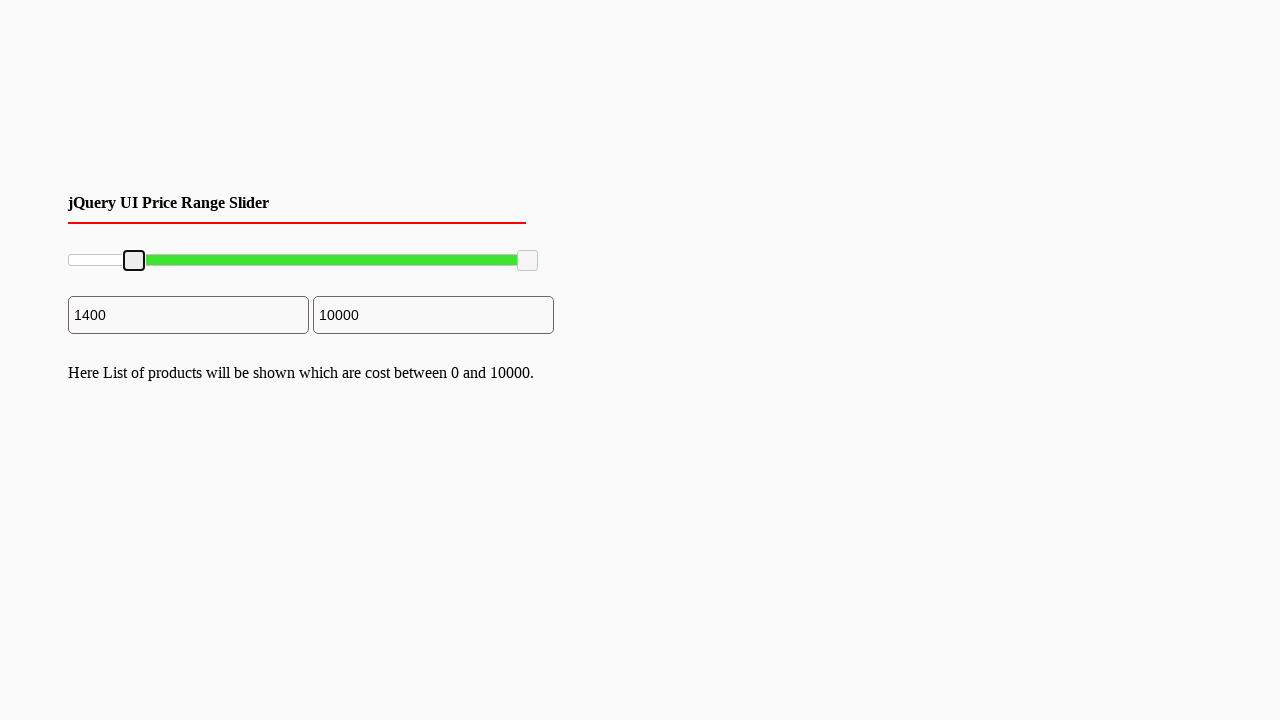

Pressed ArrowRight key to move slider right (iteration 15/80)
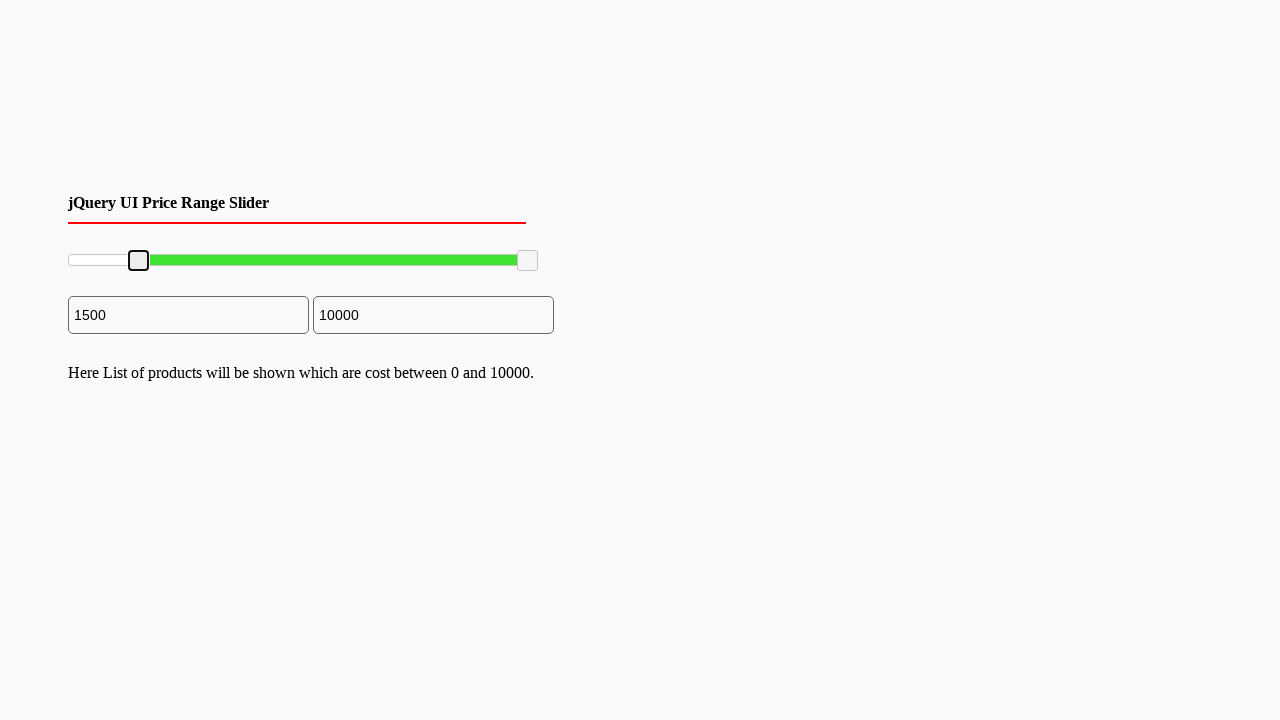

Pressed ArrowRight key to move slider right (iteration 16/80)
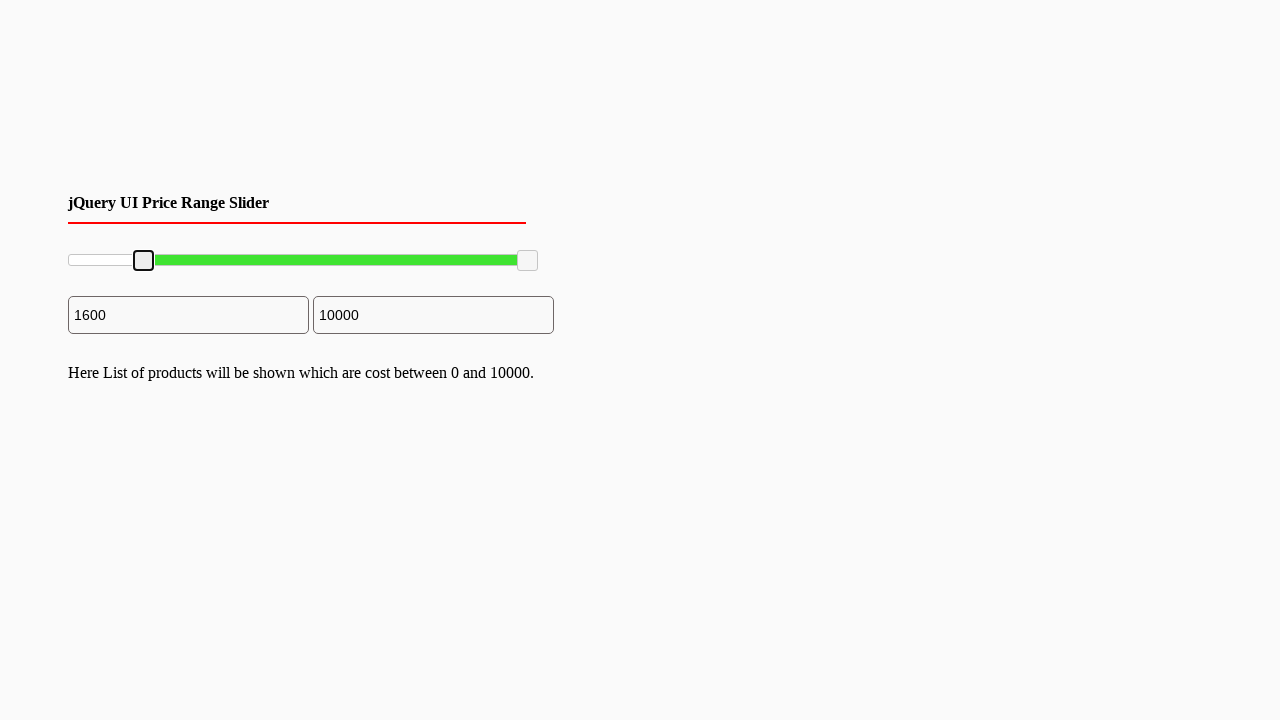

Pressed ArrowRight key to move slider right (iteration 17/80)
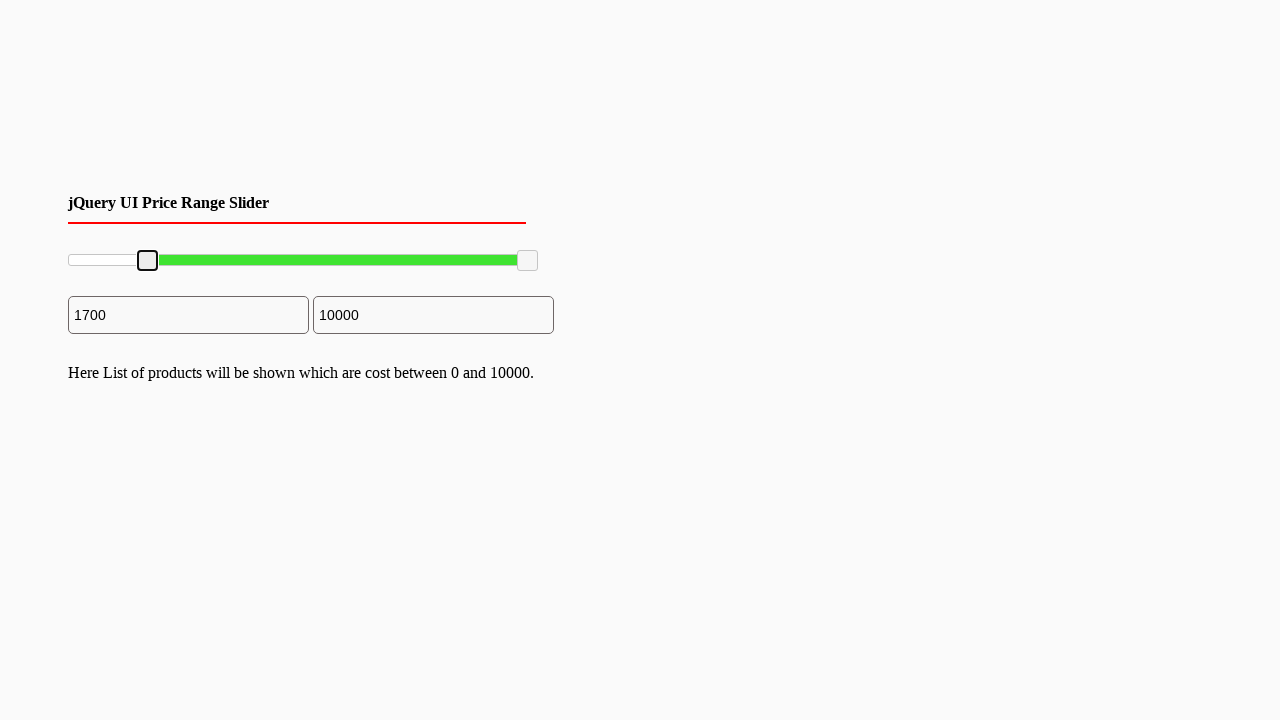

Pressed ArrowRight key to move slider right (iteration 18/80)
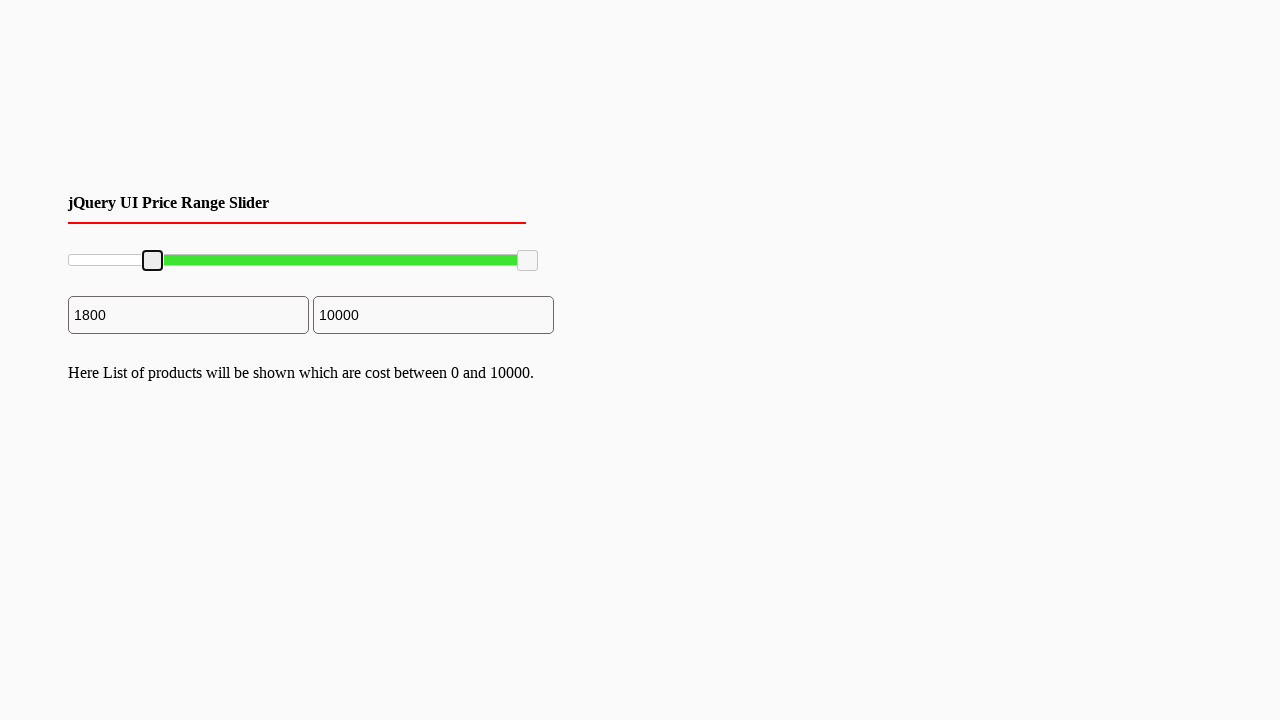

Pressed ArrowRight key to move slider right (iteration 19/80)
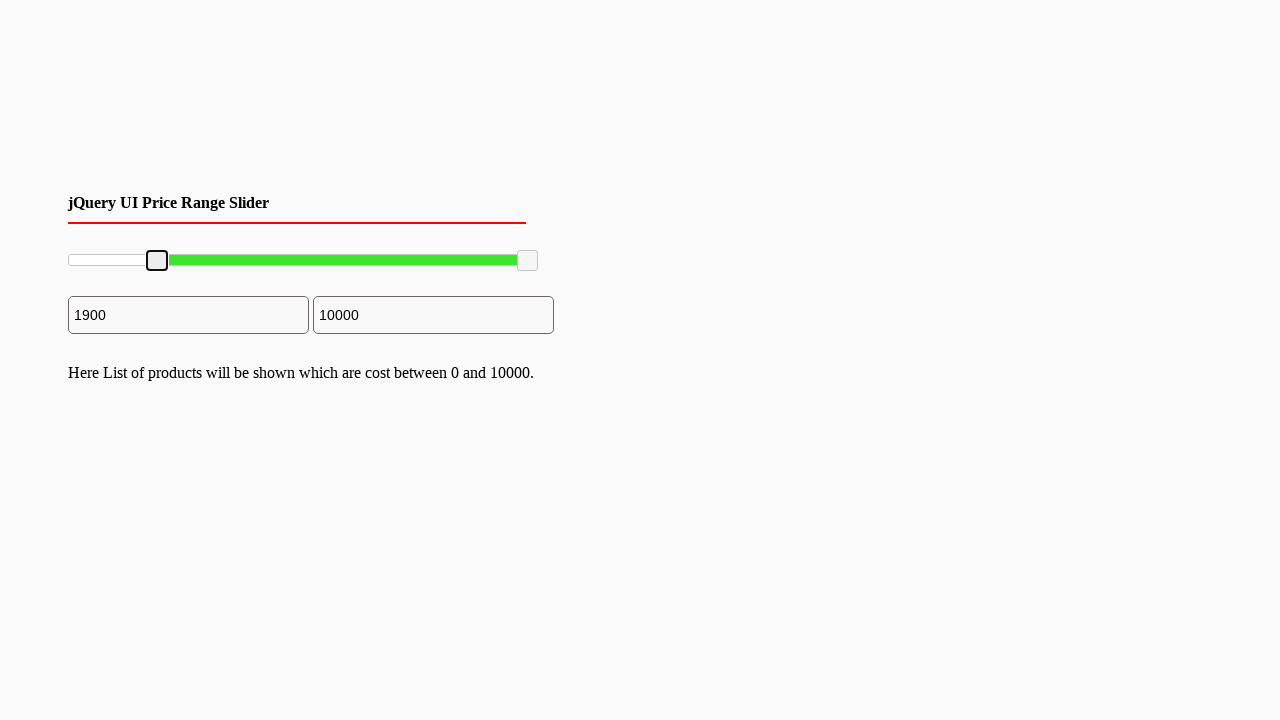

Pressed ArrowRight key to move slider right (iteration 20/80)
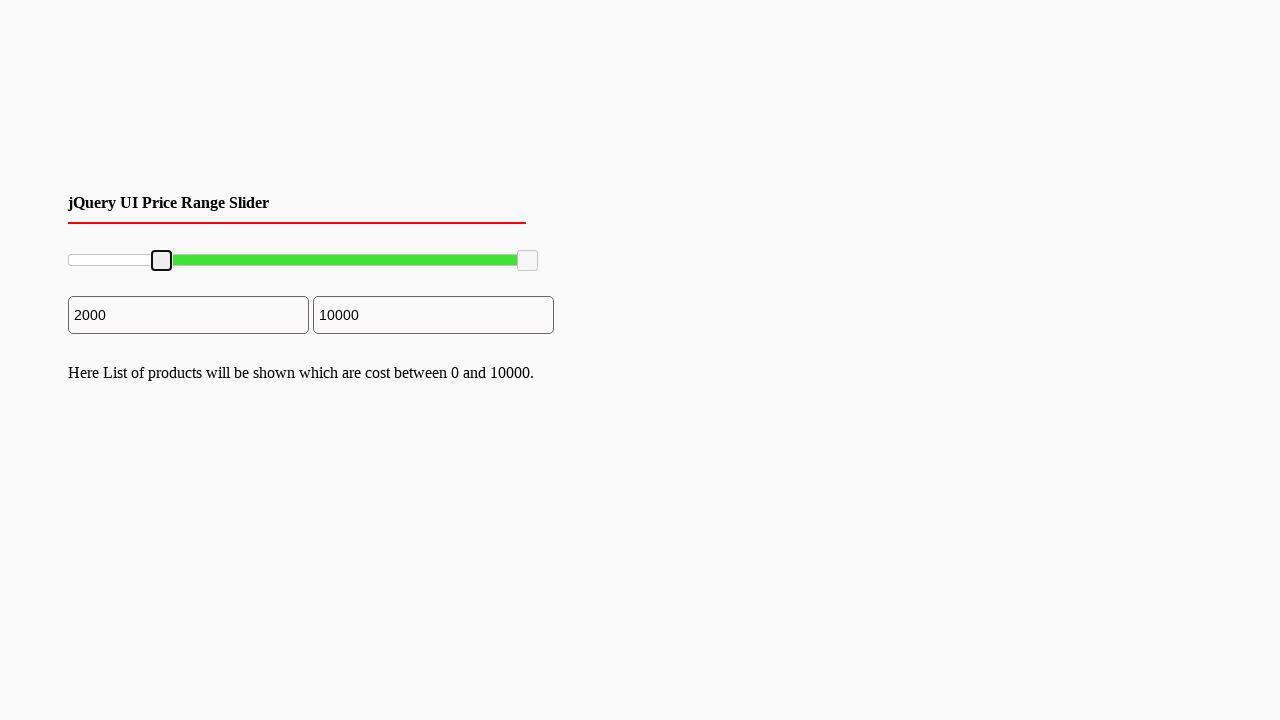

Pressed ArrowRight key to move slider right (iteration 21/80)
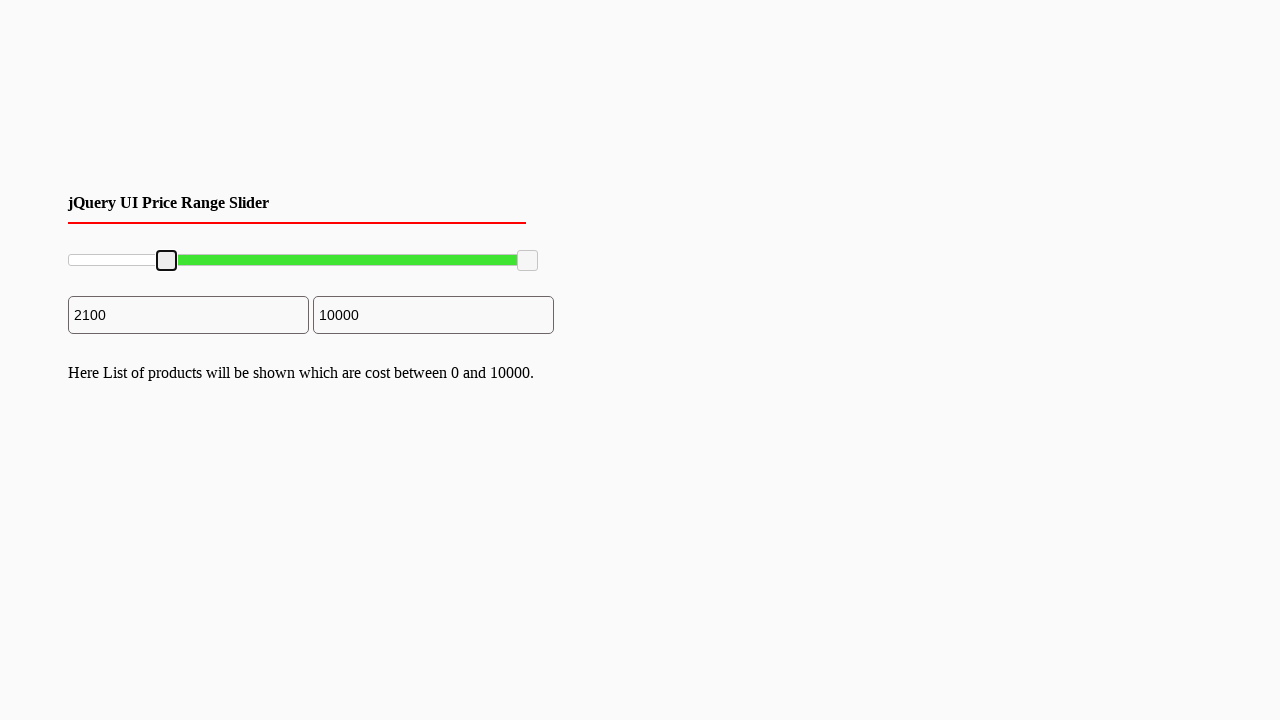

Pressed ArrowRight key to move slider right (iteration 22/80)
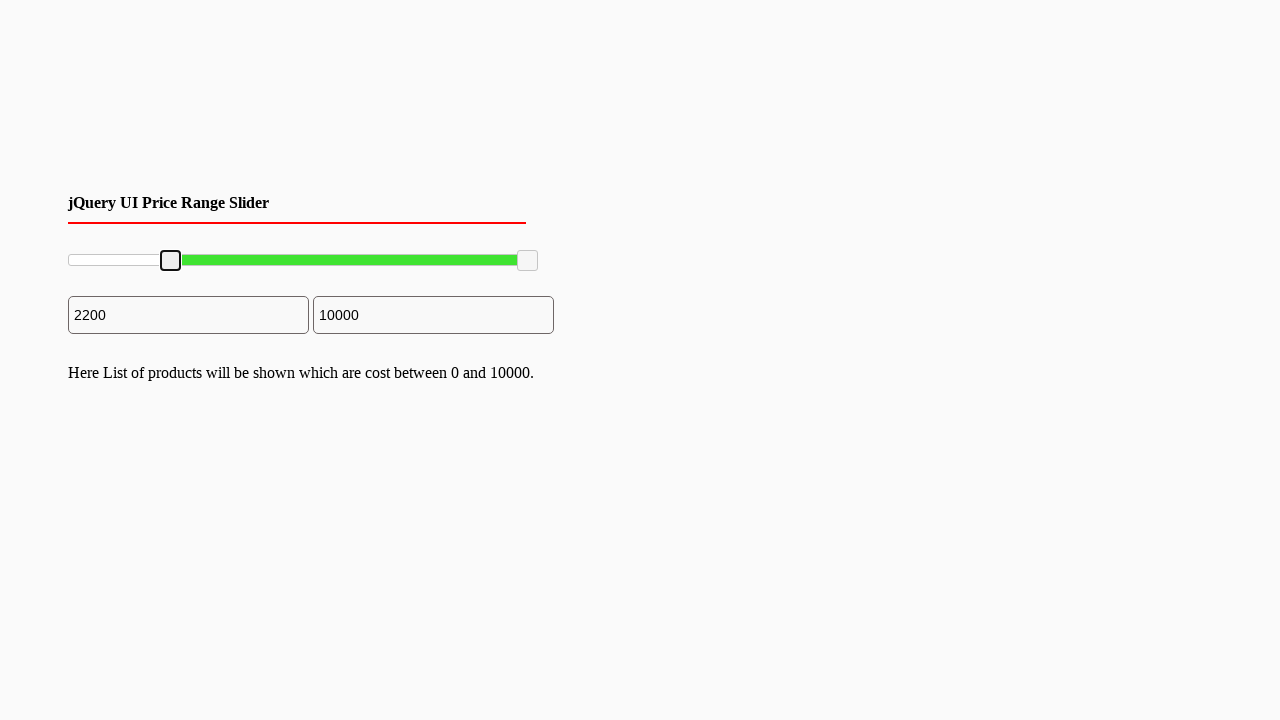

Pressed ArrowRight key to move slider right (iteration 23/80)
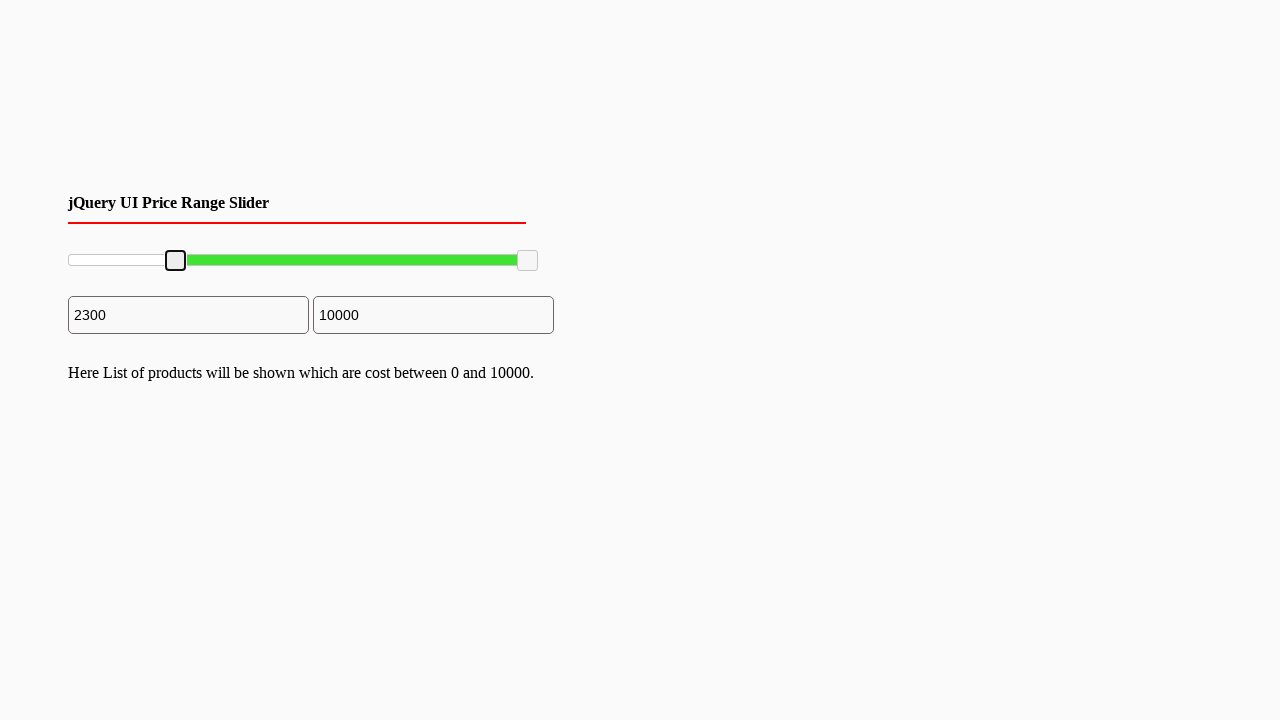

Pressed ArrowRight key to move slider right (iteration 24/80)
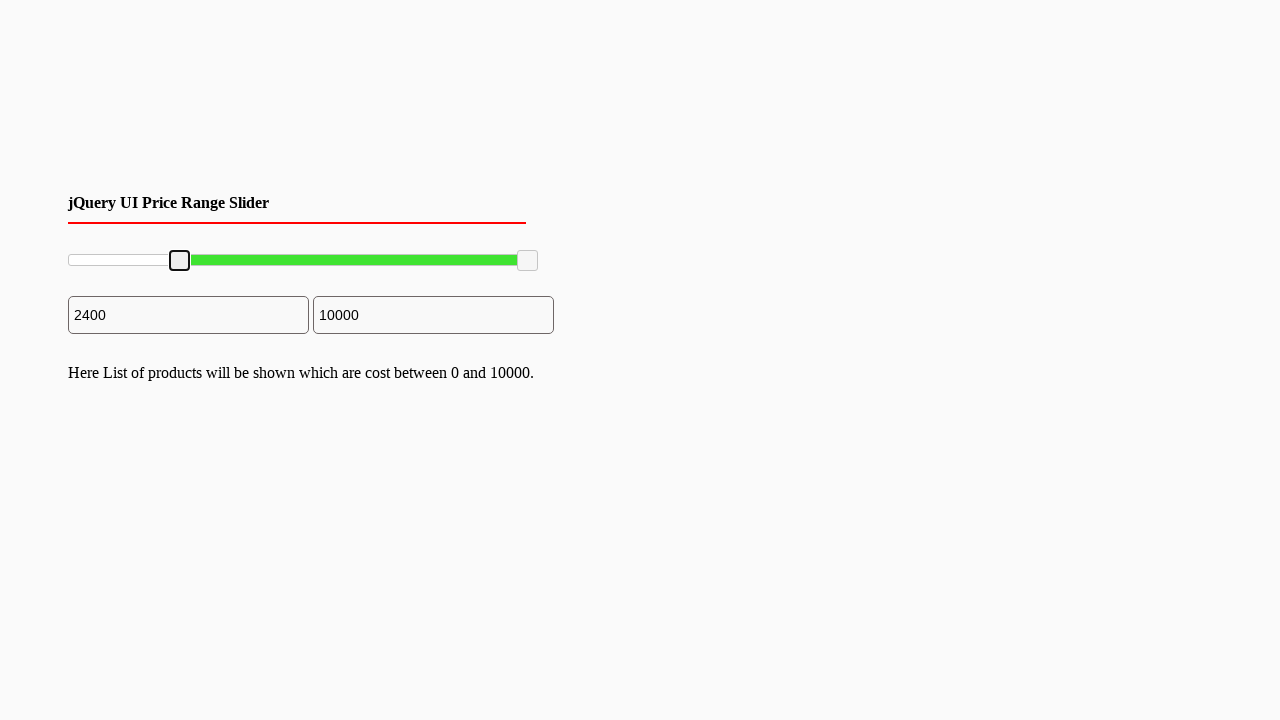

Pressed ArrowRight key to move slider right (iteration 25/80)
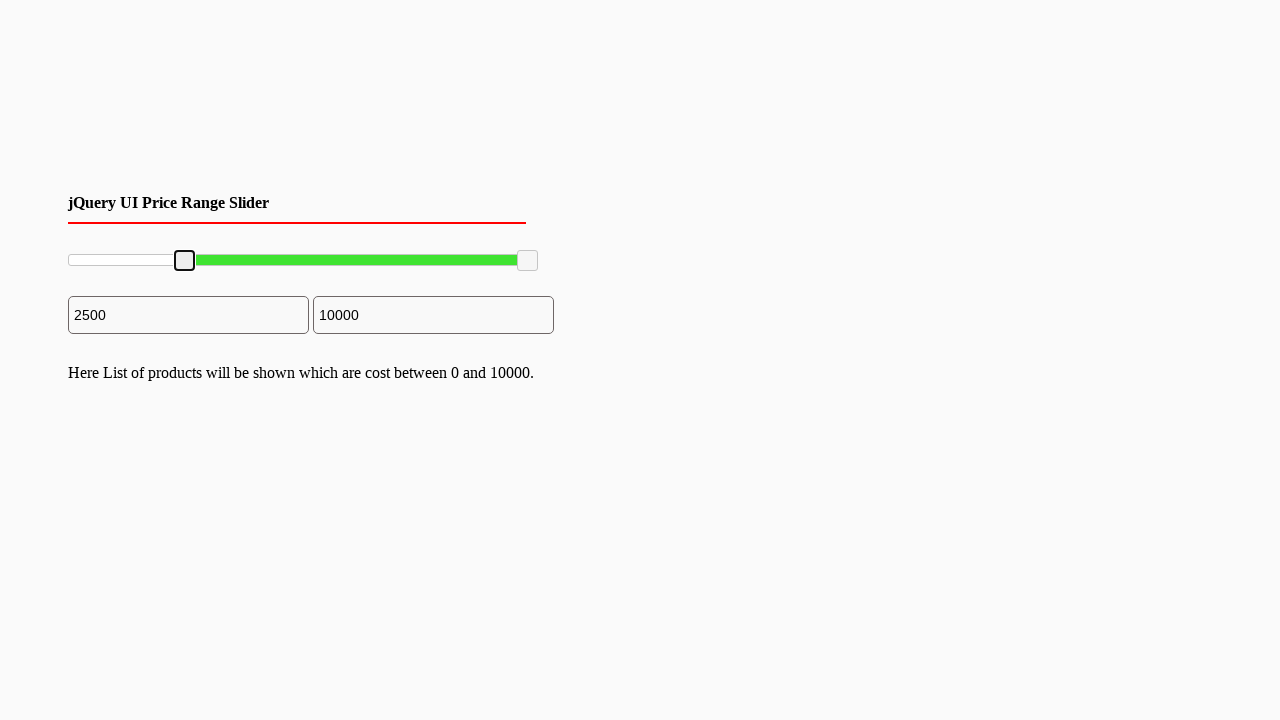

Pressed ArrowRight key to move slider right (iteration 26/80)
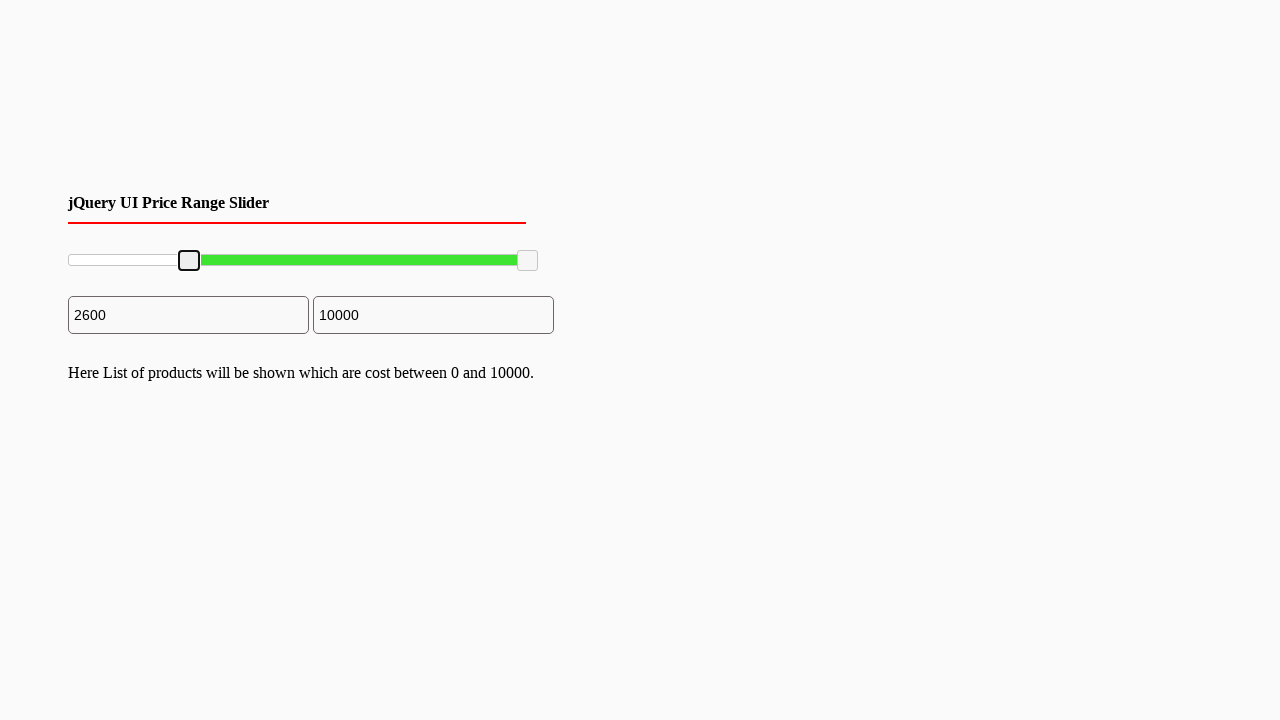

Pressed ArrowRight key to move slider right (iteration 27/80)
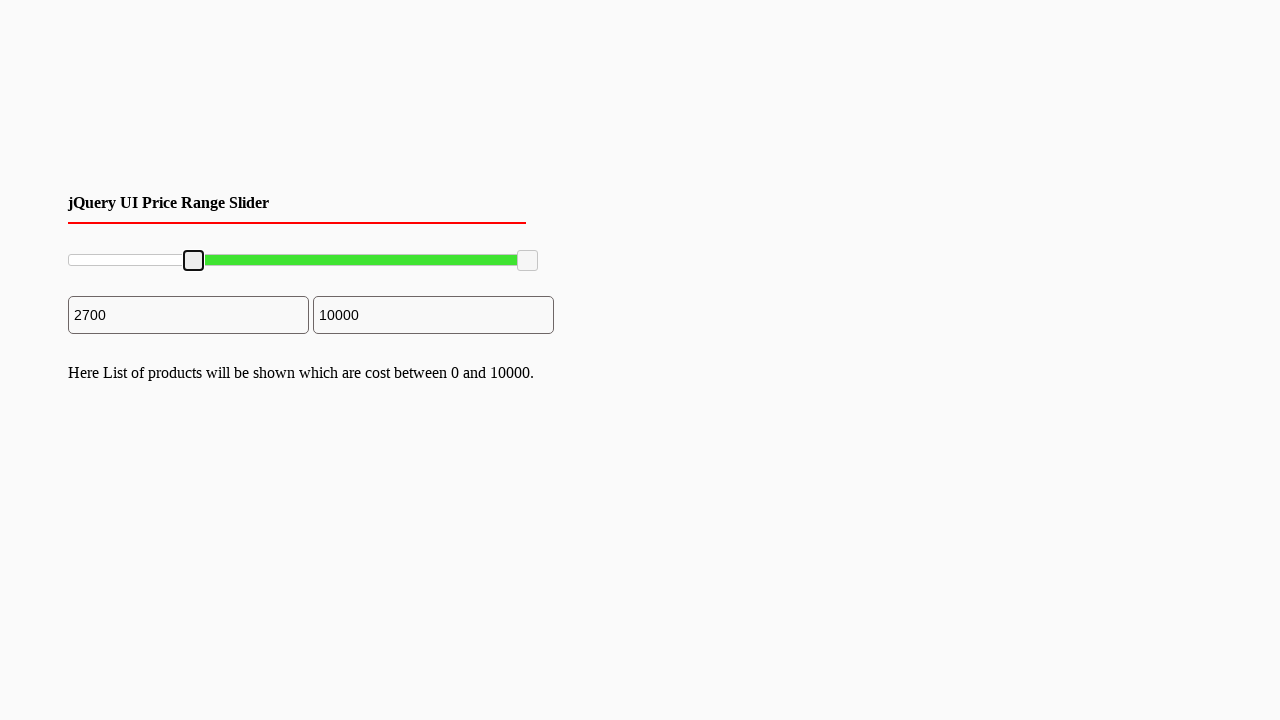

Pressed ArrowRight key to move slider right (iteration 28/80)
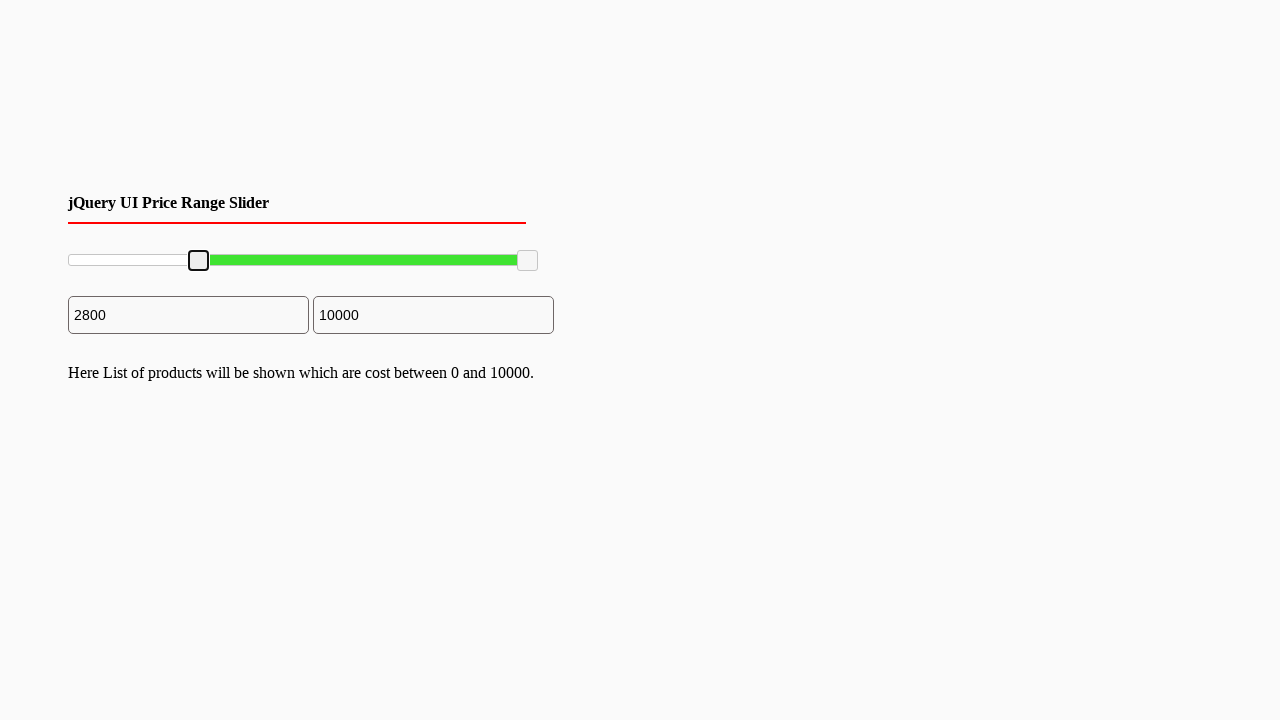

Pressed ArrowRight key to move slider right (iteration 29/80)
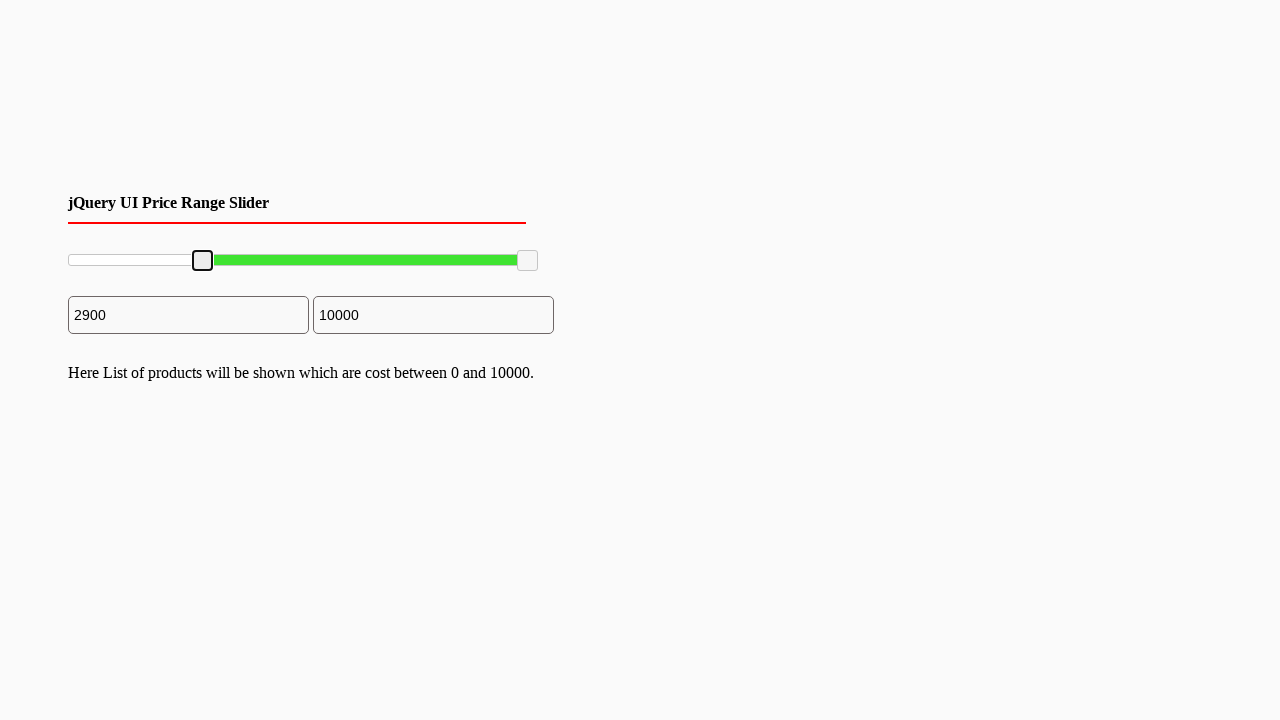

Pressed ArrowRight key to move slider right (iteration 30/80)
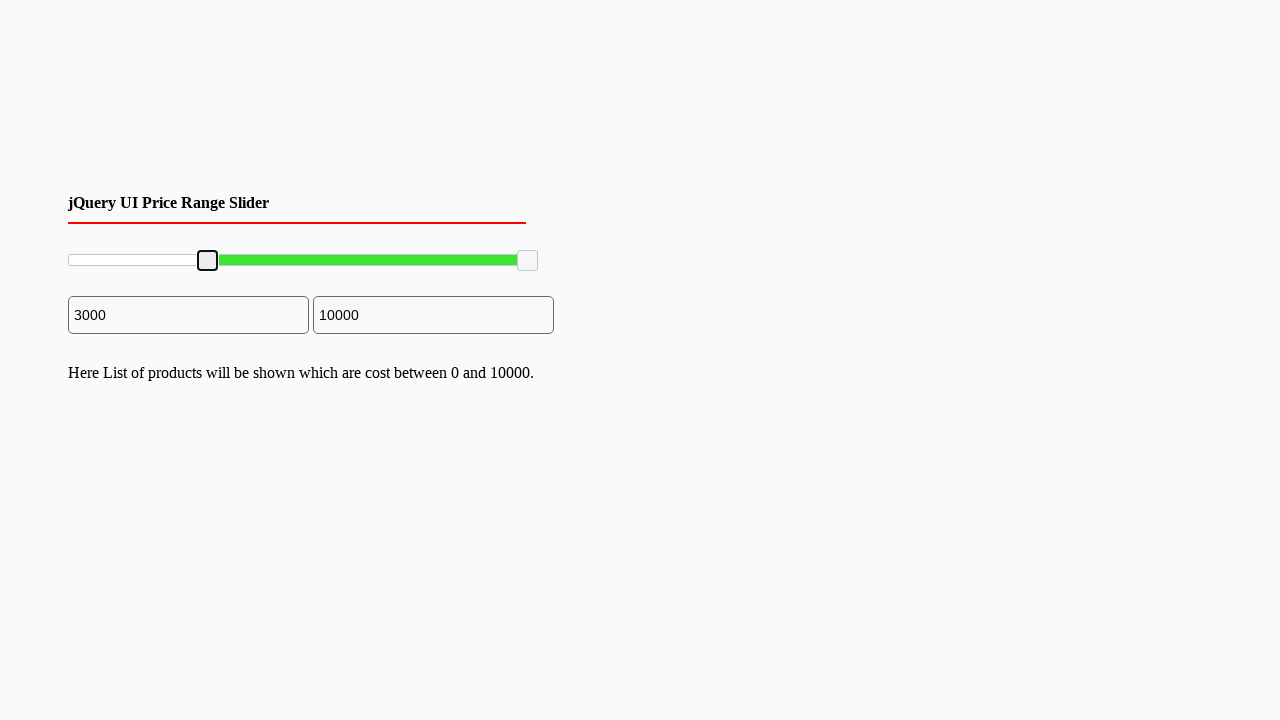

Pressed ArrowRight key to move slider right (iteration 31/80)
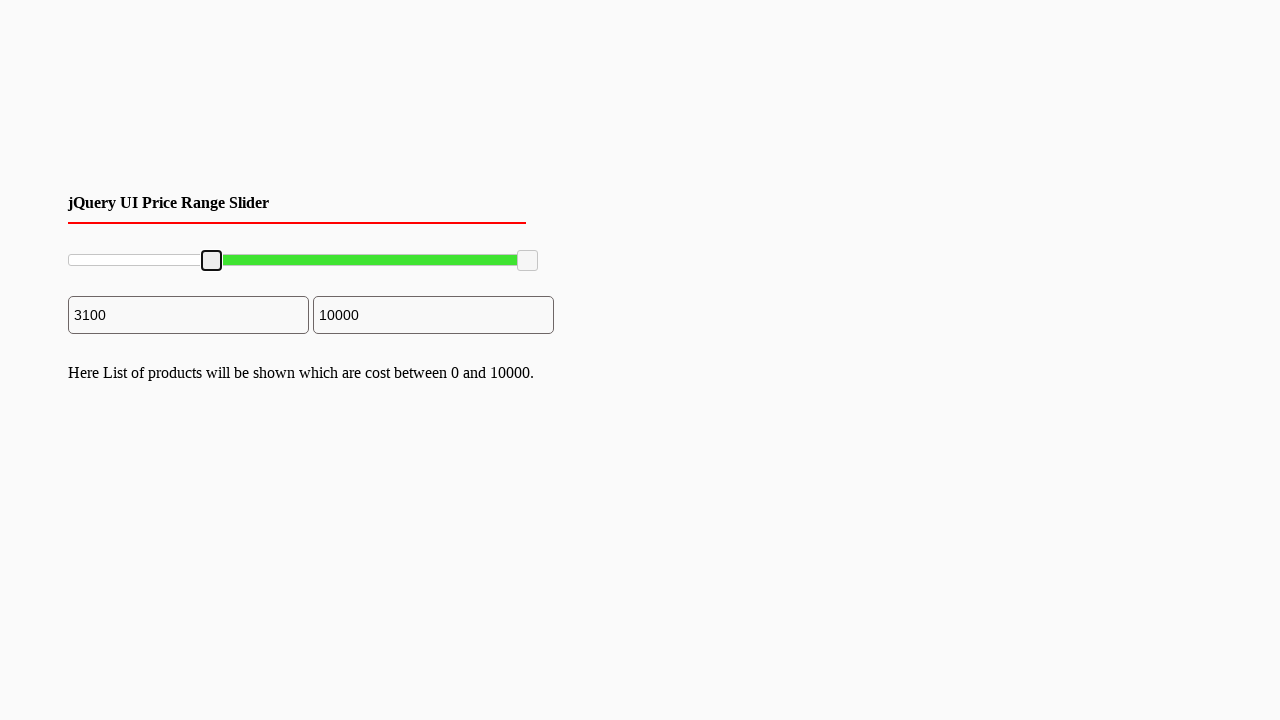

Pressed ArrowRight key to move slider right (iteration 32/80)
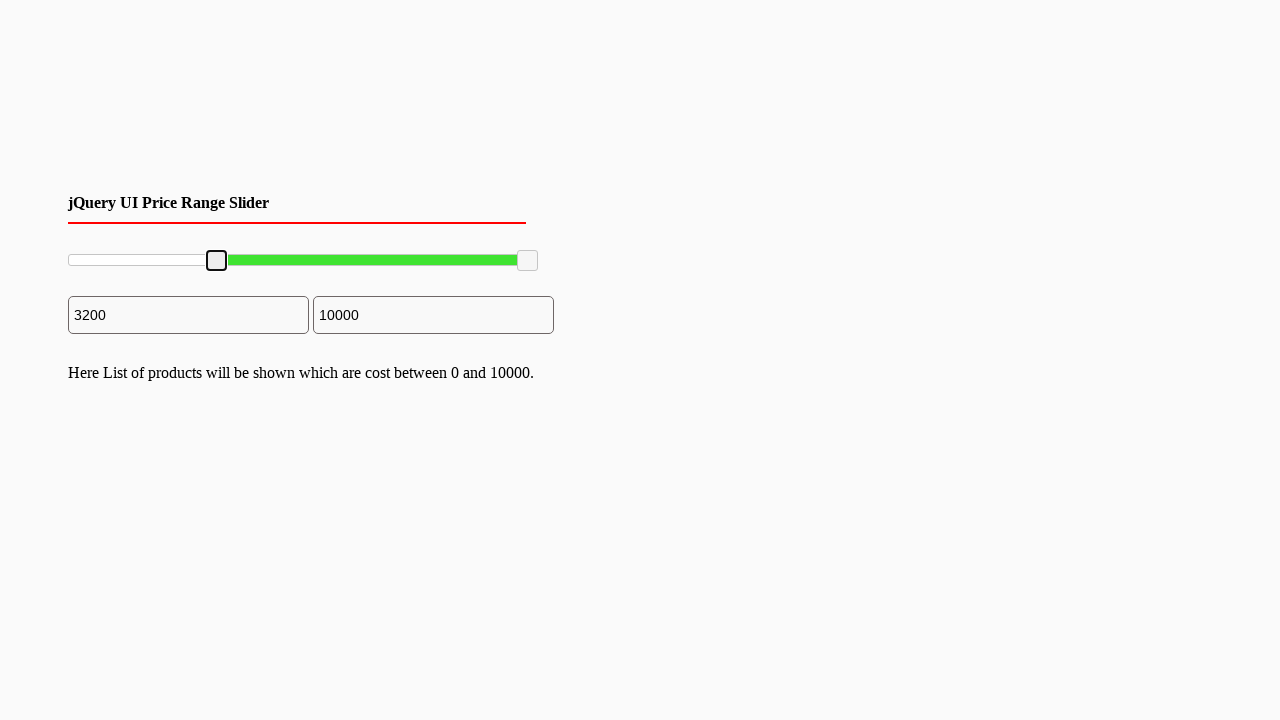

Pressed ArrowRight key to move slider right (iteration 33/80)
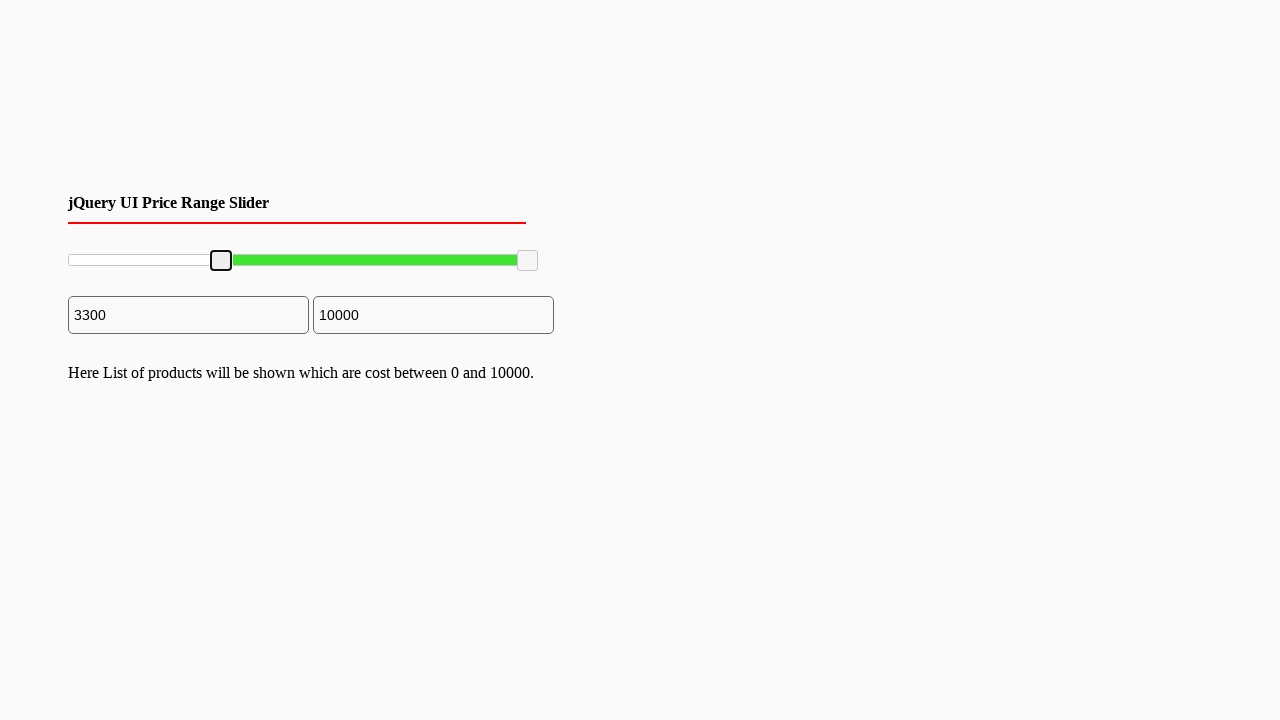

Pressed ArrowRight key to move slider right (iteration 34/80)
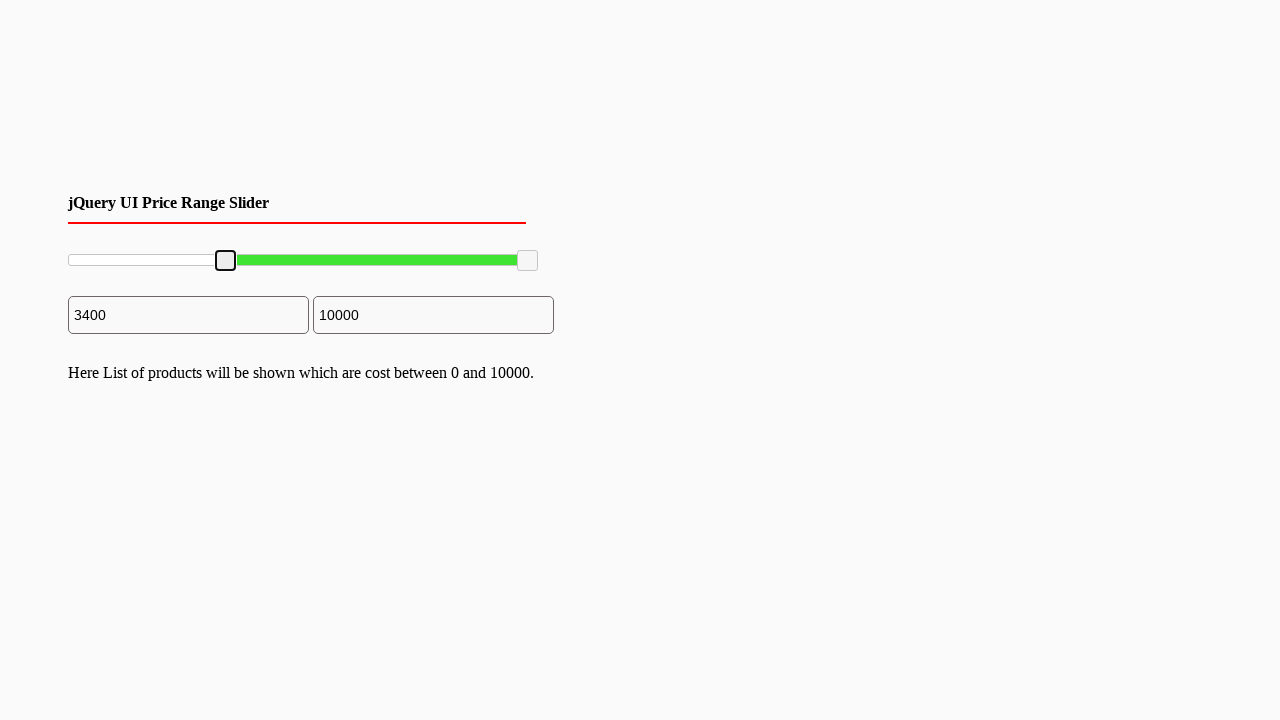

Pressed ArrowRight key to move slider right (iteration 35/80)
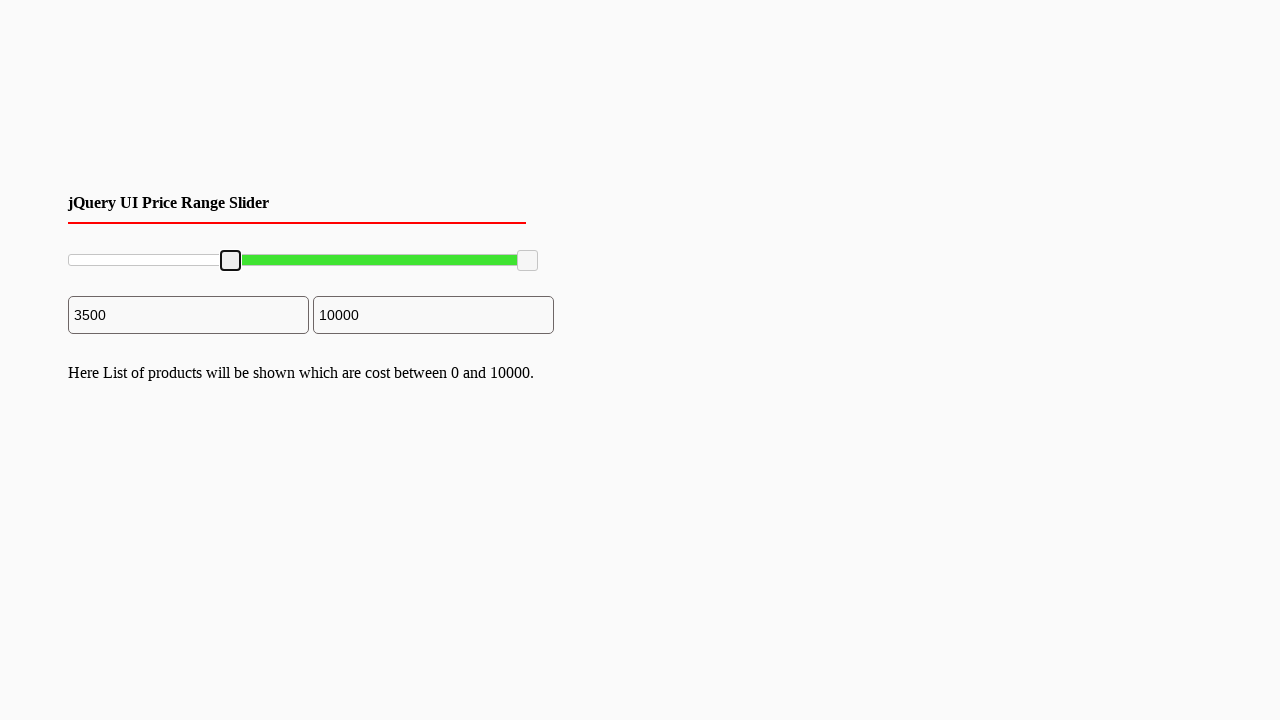

Pressed ArrowRight key to move slider right (iteration 36/80)
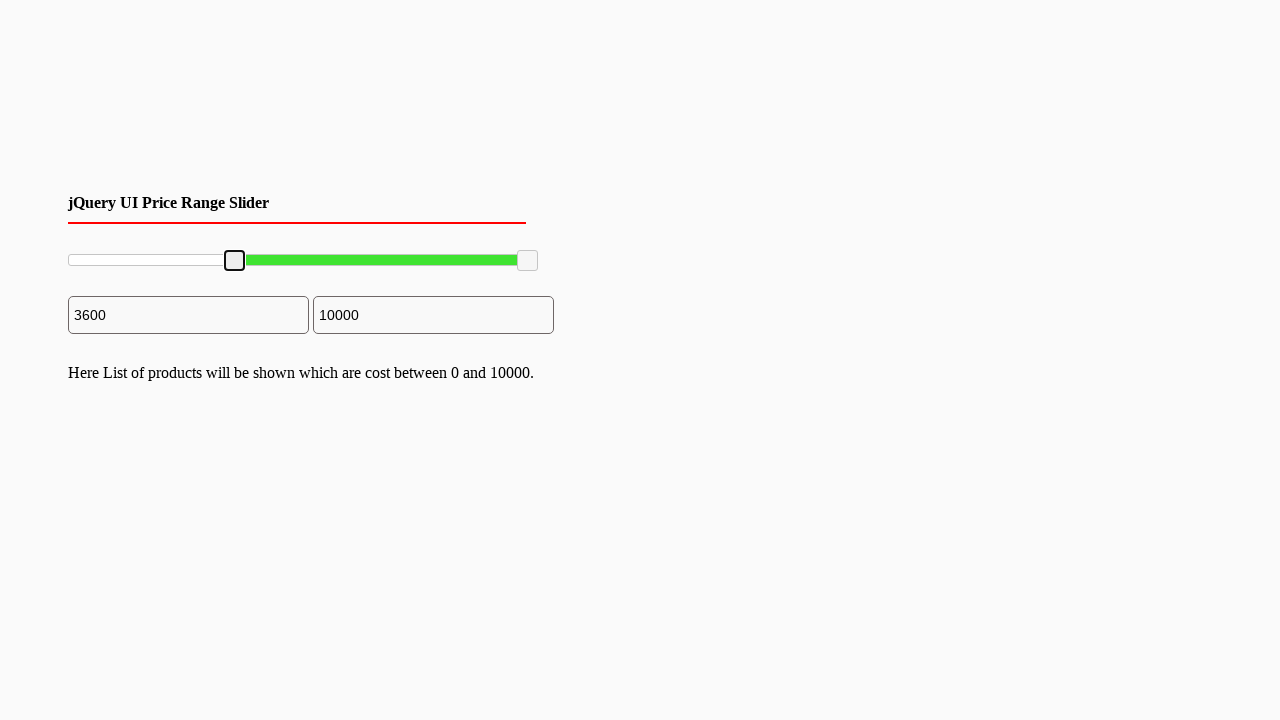

Pressed ArrowRight key to move slider right (iteration 37/80)
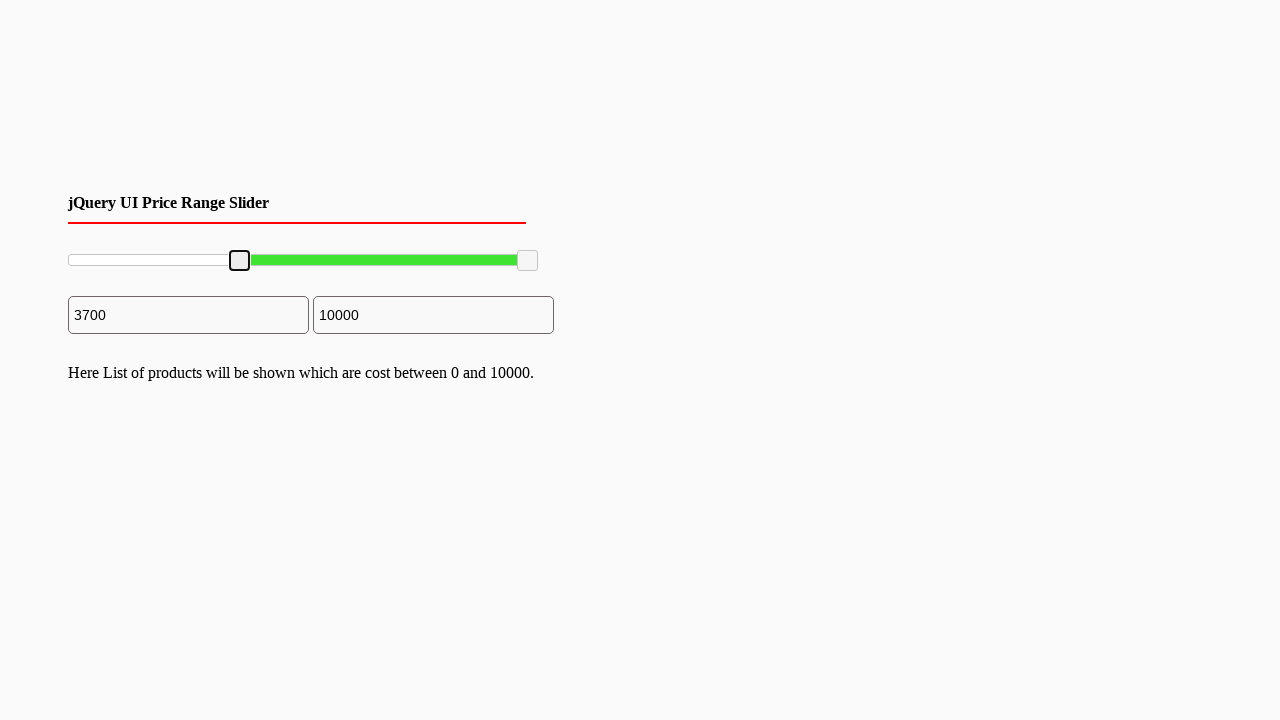

Pressed ArrowRight key to move slider right (iteration 38/80)
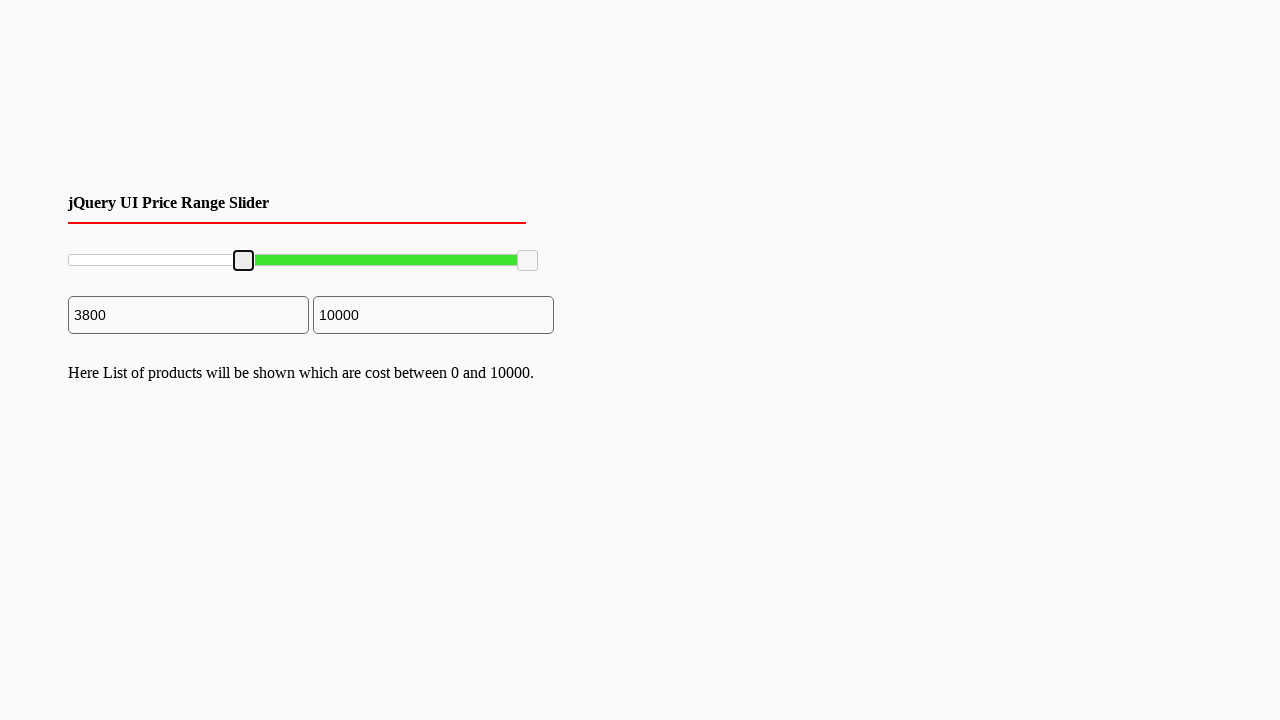

Pressed ArrowRight key to move slider right (iteration 39/80)
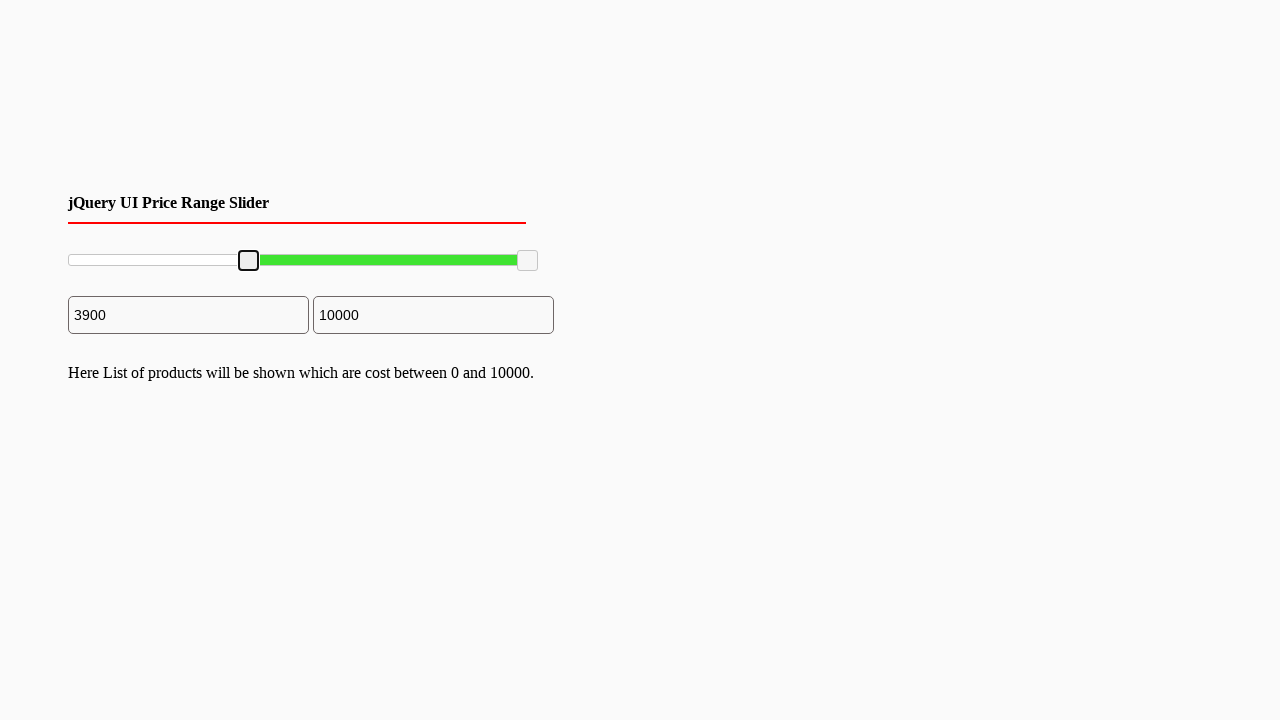

Pressed ArrowRight key to move slider right (iteration 40/80)
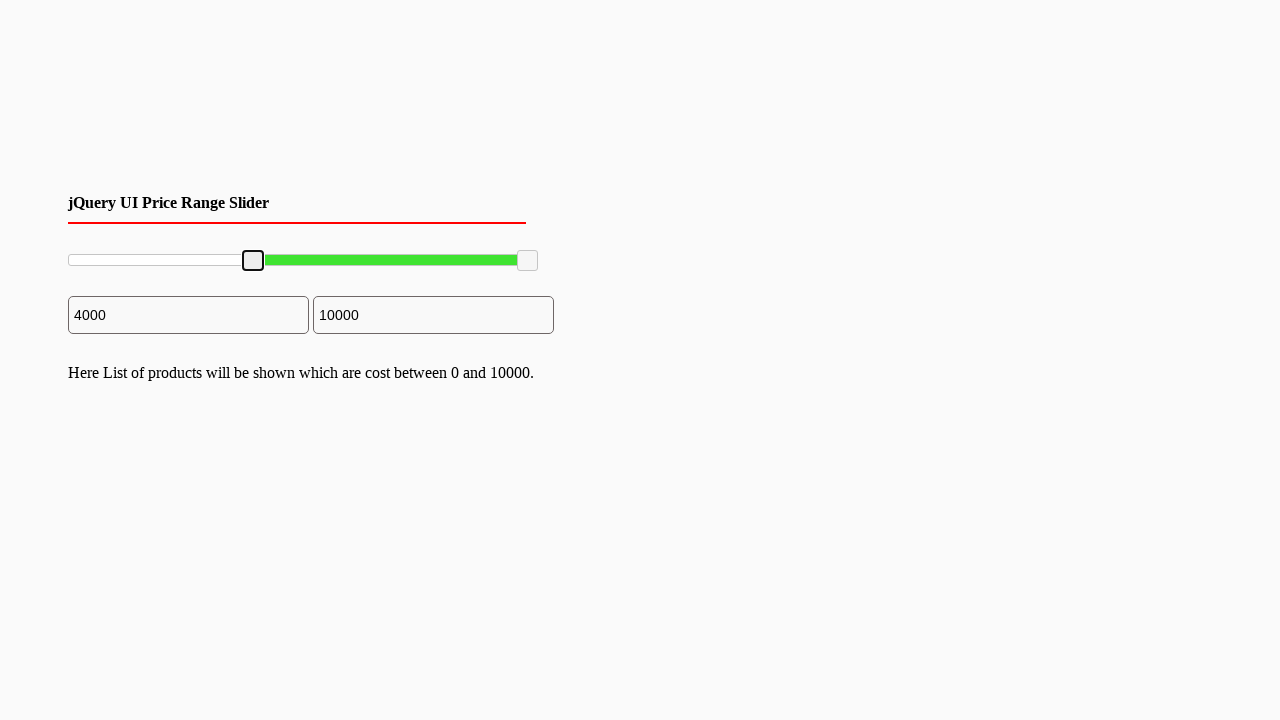

Pressed ArrowRight key to move slider right (iteration 41/80)
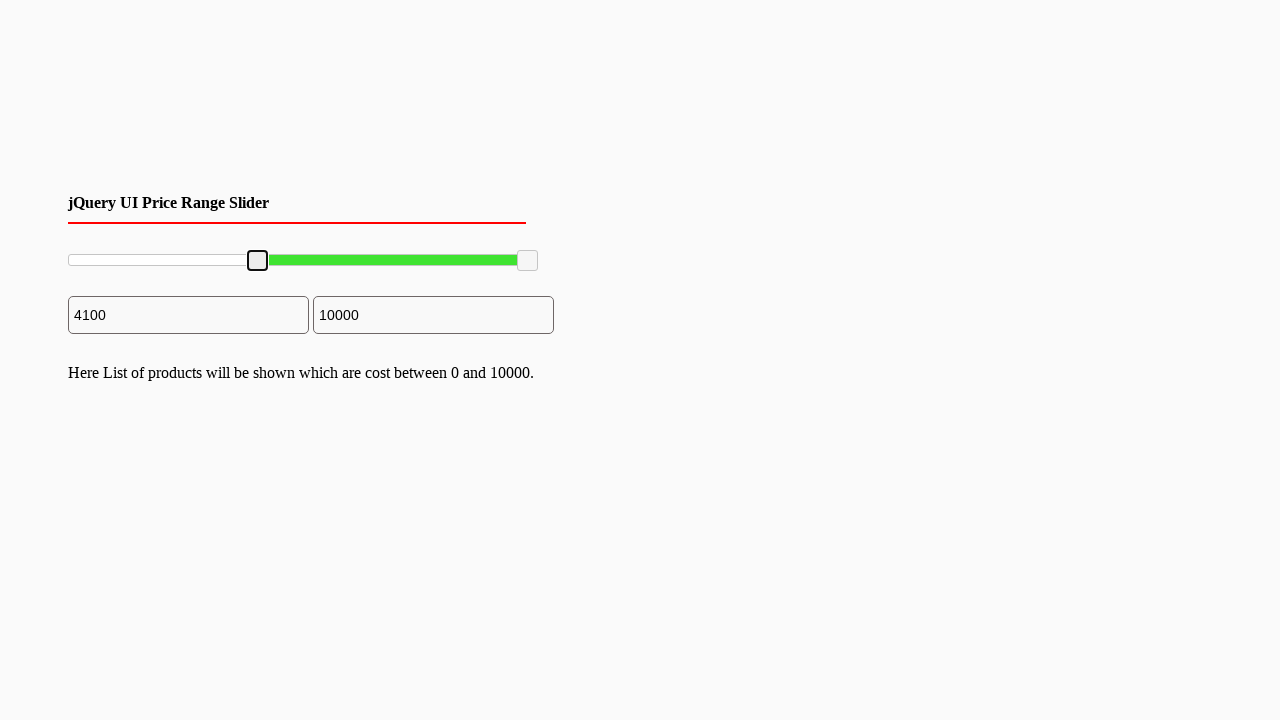

Pressed ArrowRight key to move slider right (iteration 42/80)
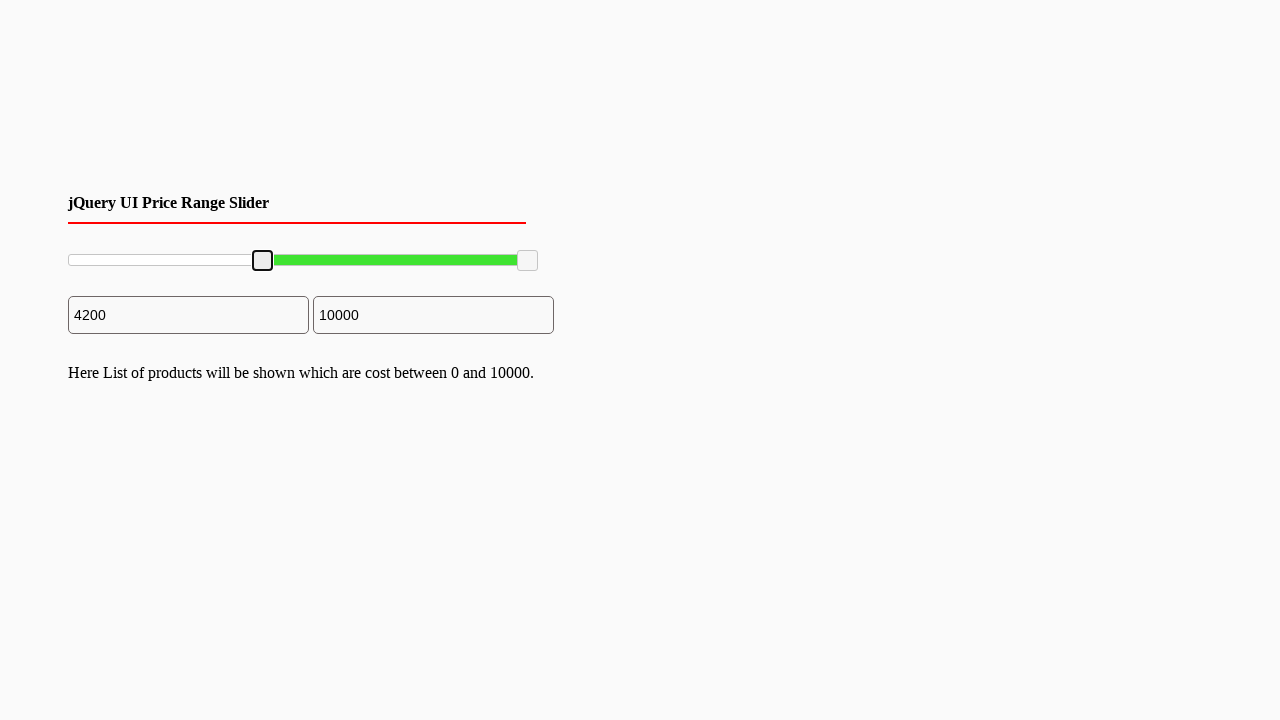

Pressed ArrowRight key to move slider right (iteration 43/80)
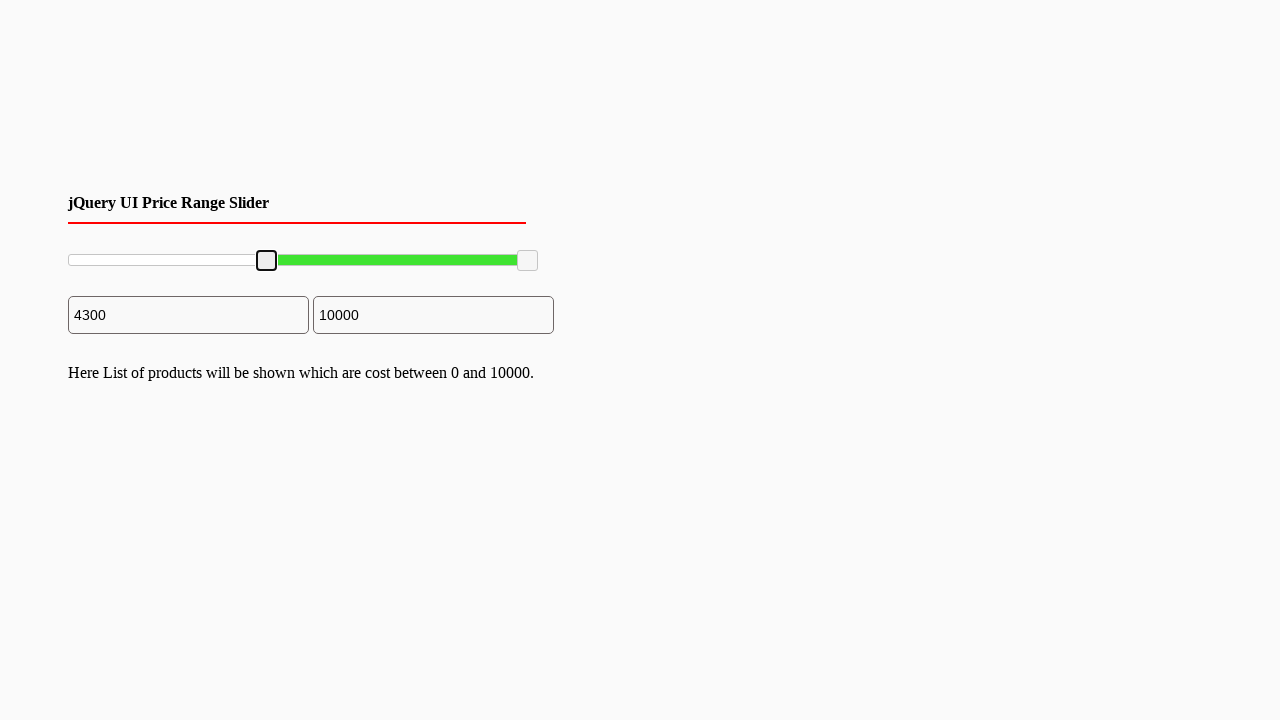

Pressed ArrowRight key to move slider right (iteration 44/80)
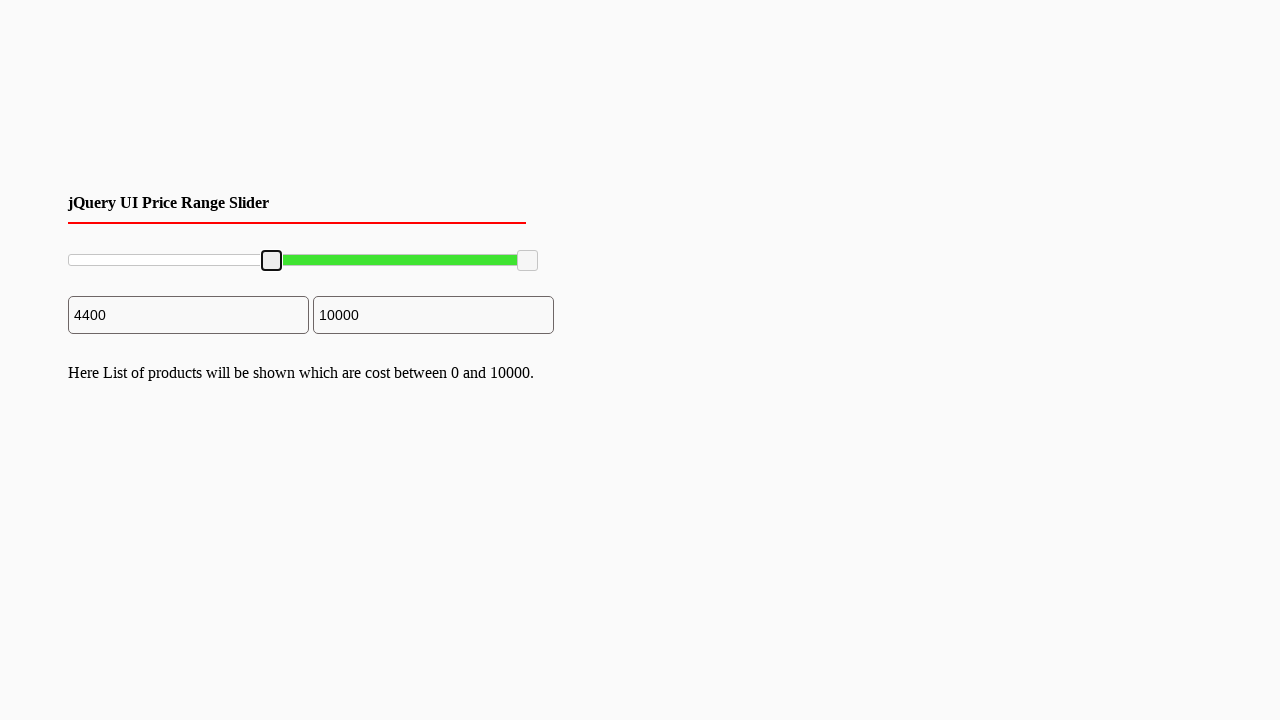

Pressed ArrowRight key to move slider right (iteration 45/80)
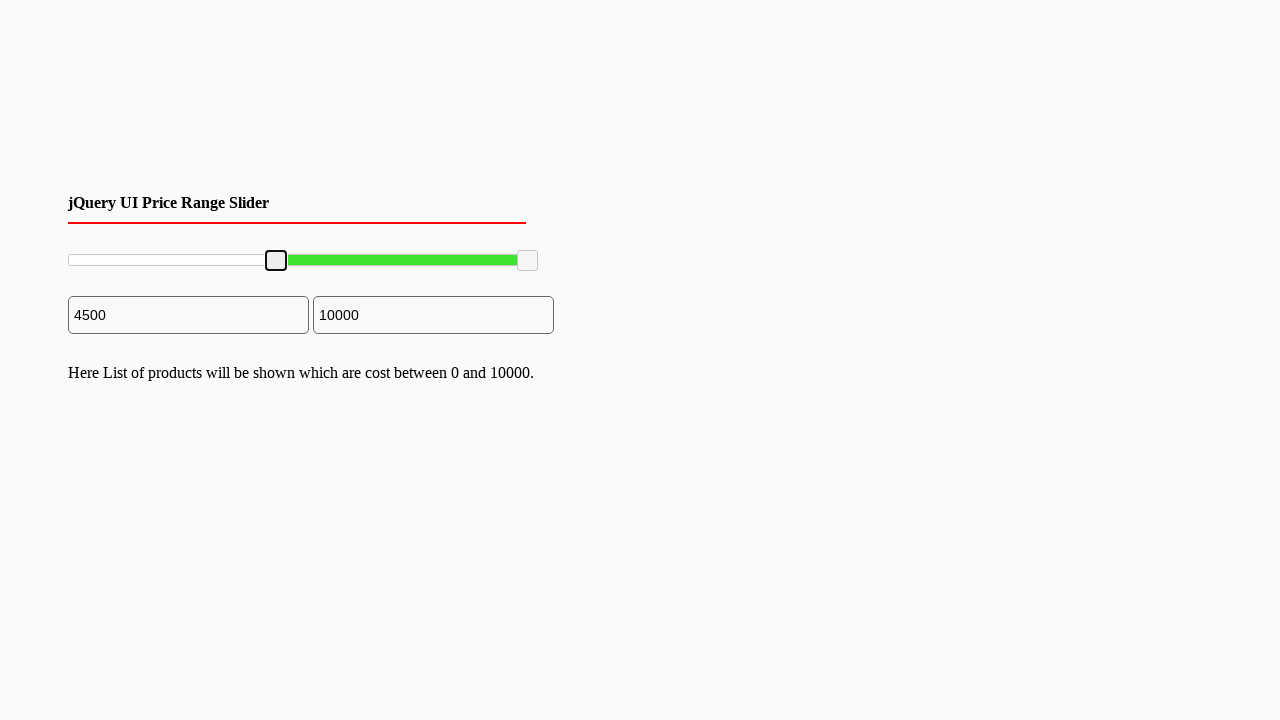

Pressed ArrowRight key to move slider right (iteration 46/80)
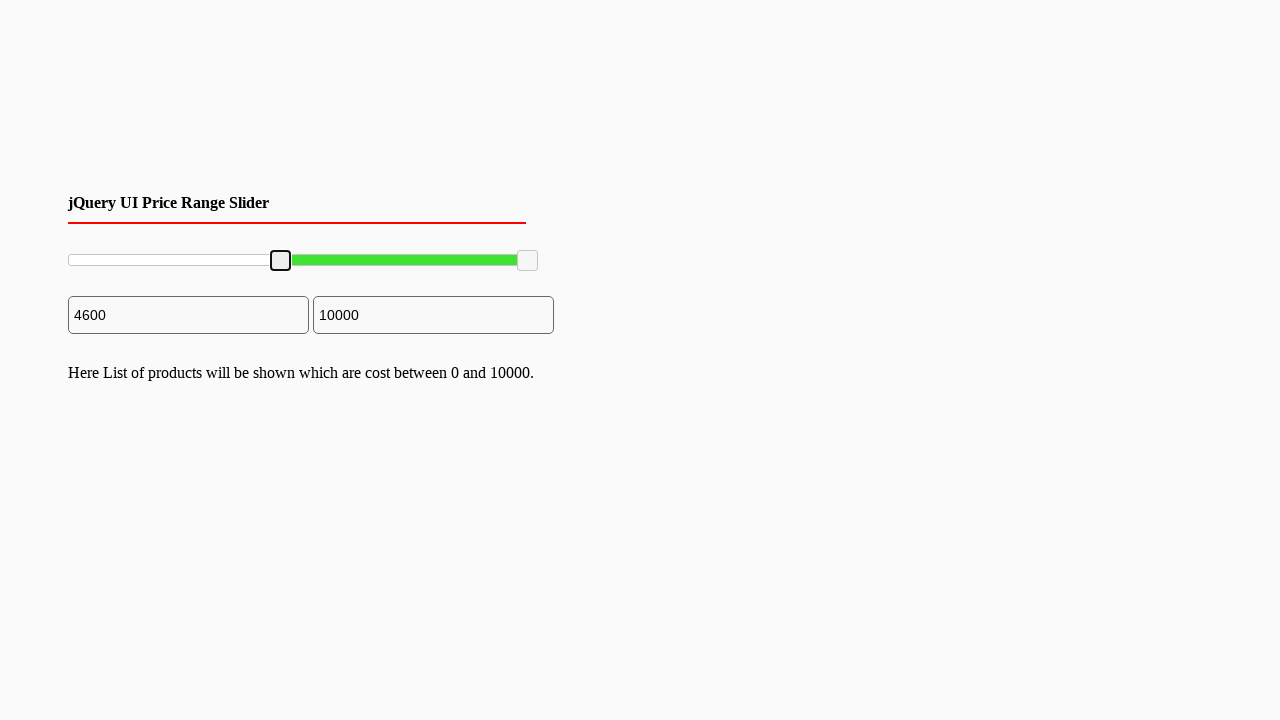

Pressed ArrowRight key to move slider right (iteration 47/80)
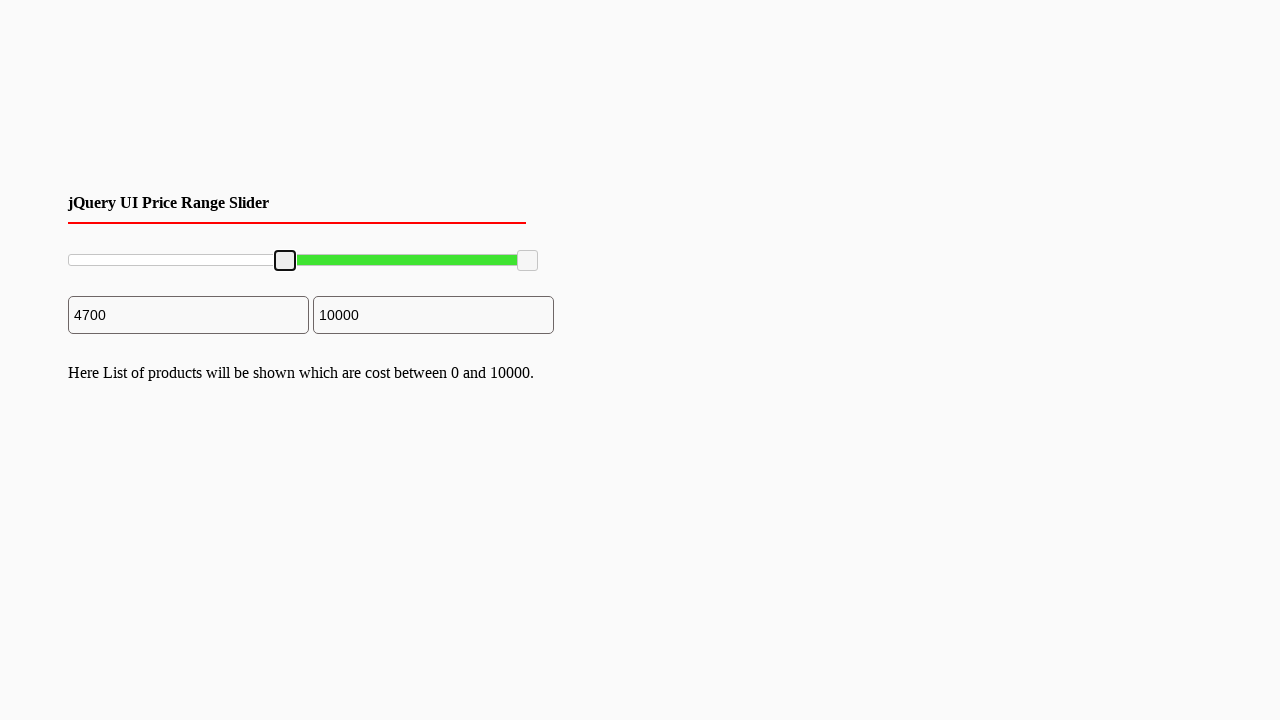

Pressed ArrowRight key to move slider right (iteration 48/80)
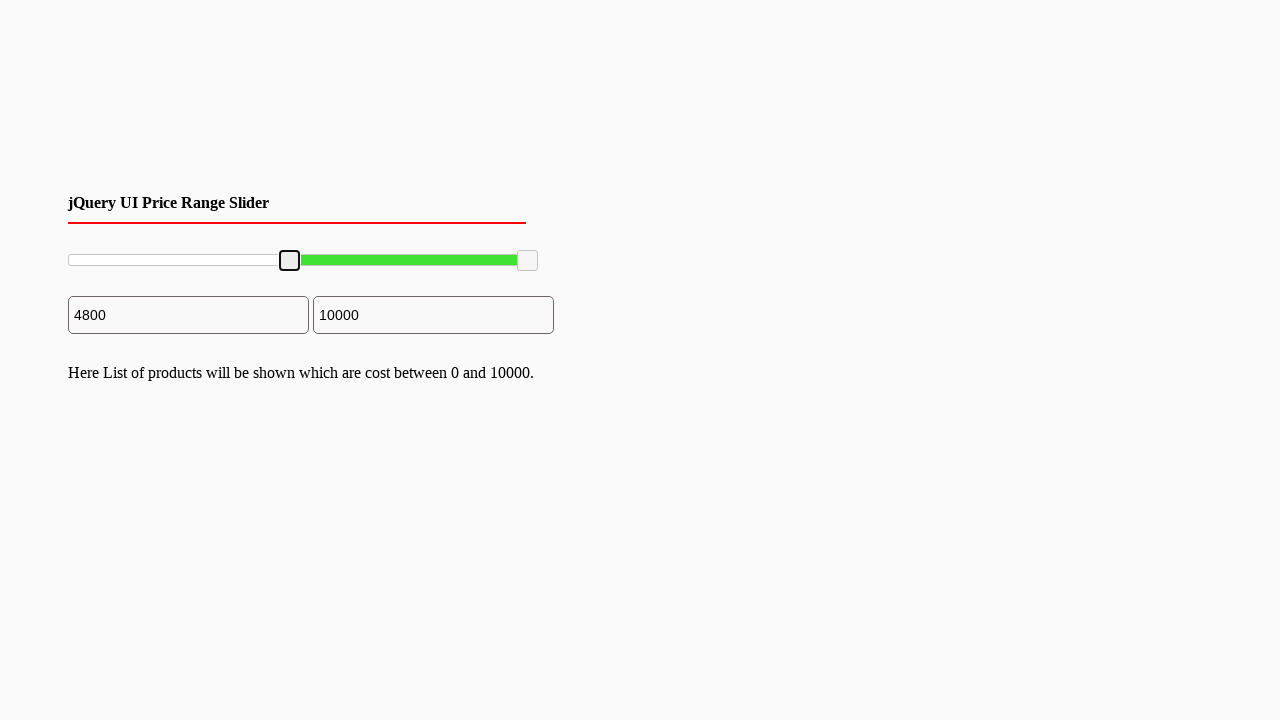

Pressed ArrowRight key to move slider right (iteration 49/80)
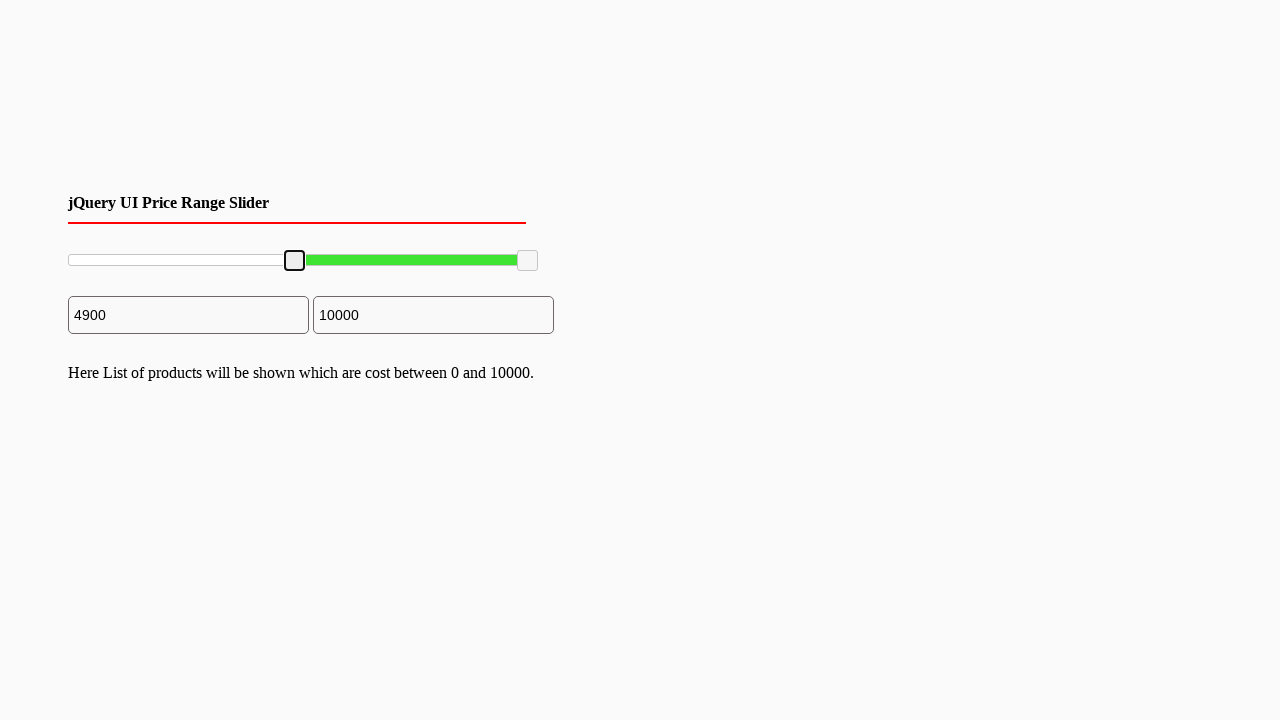

Pressed ArrowRight key to move slider right (iteration 50/80)
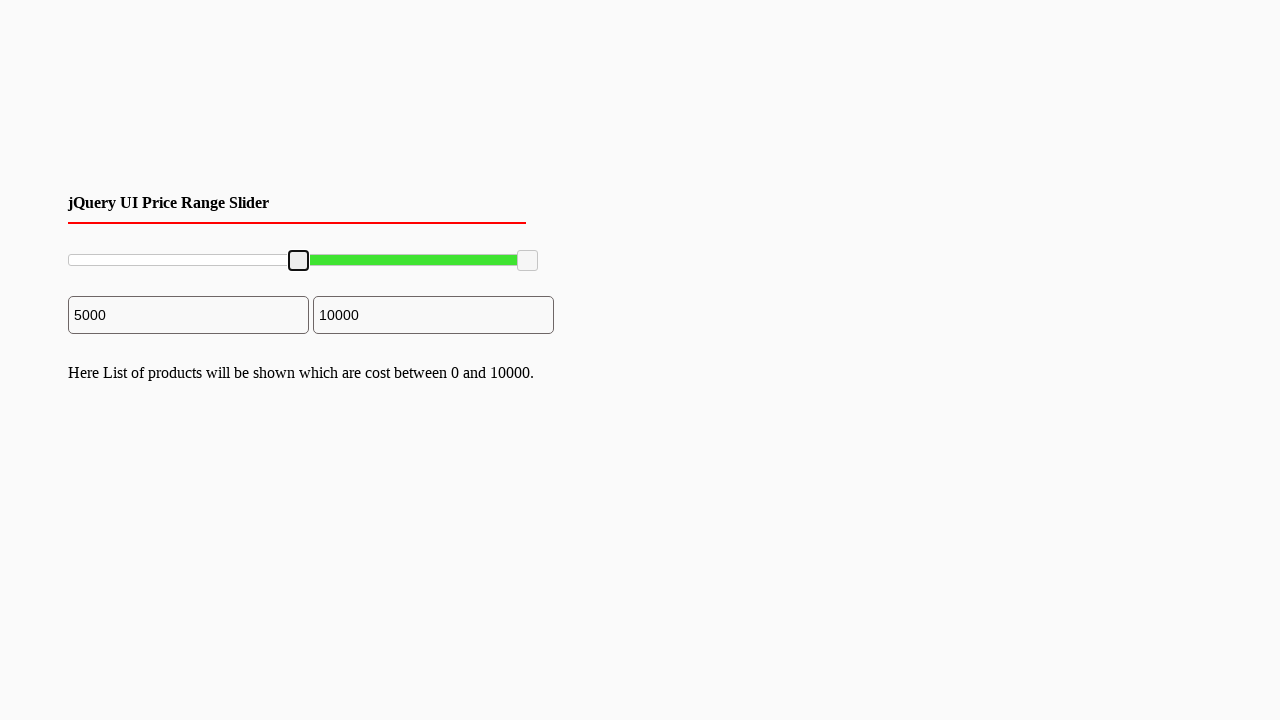

Pressed ArrowRight key to move slider right (iteration 51/80)
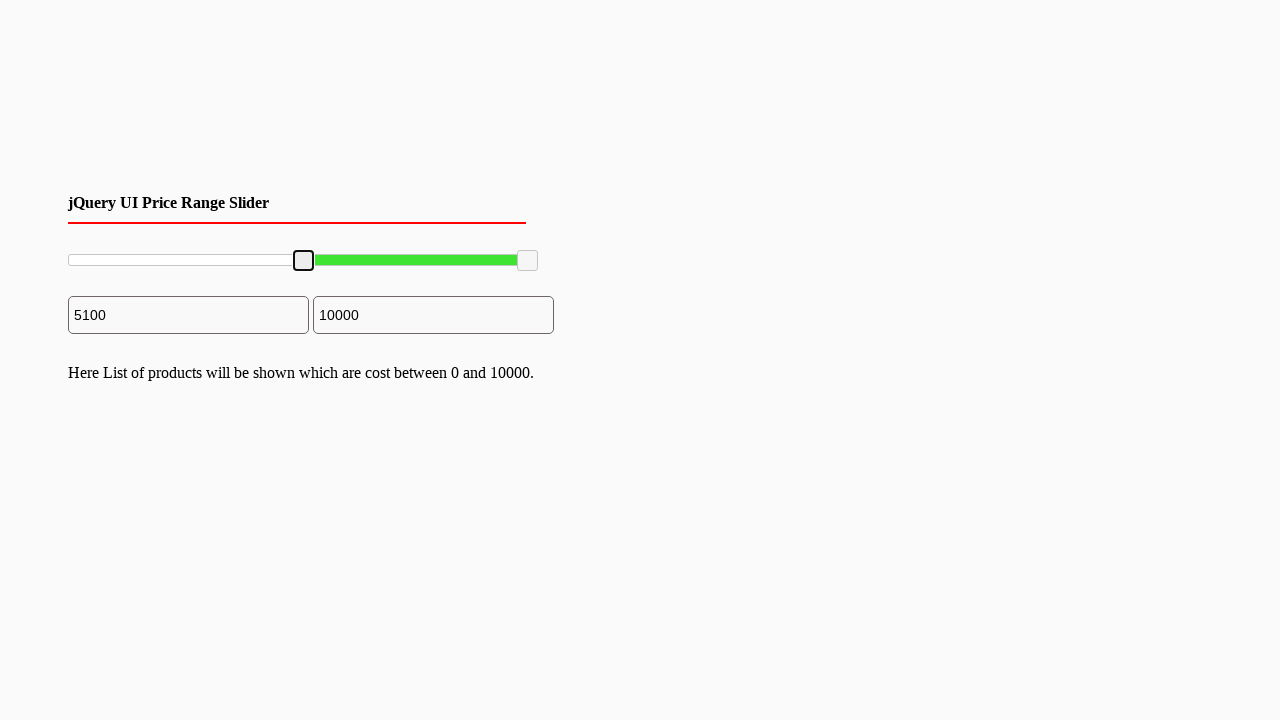

Pressed ArrowRight key to move slider right (iteration 52/80)
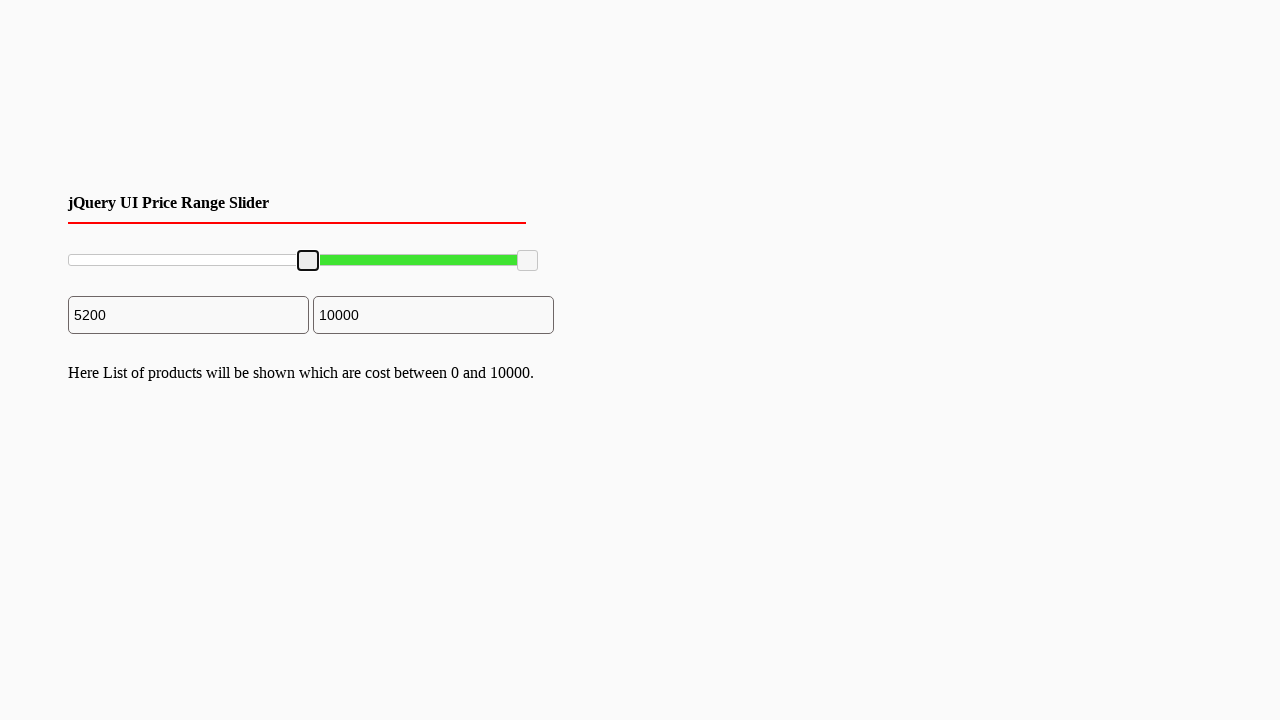

Pressed ArrowRight key to move slider right (iteration 53/80)
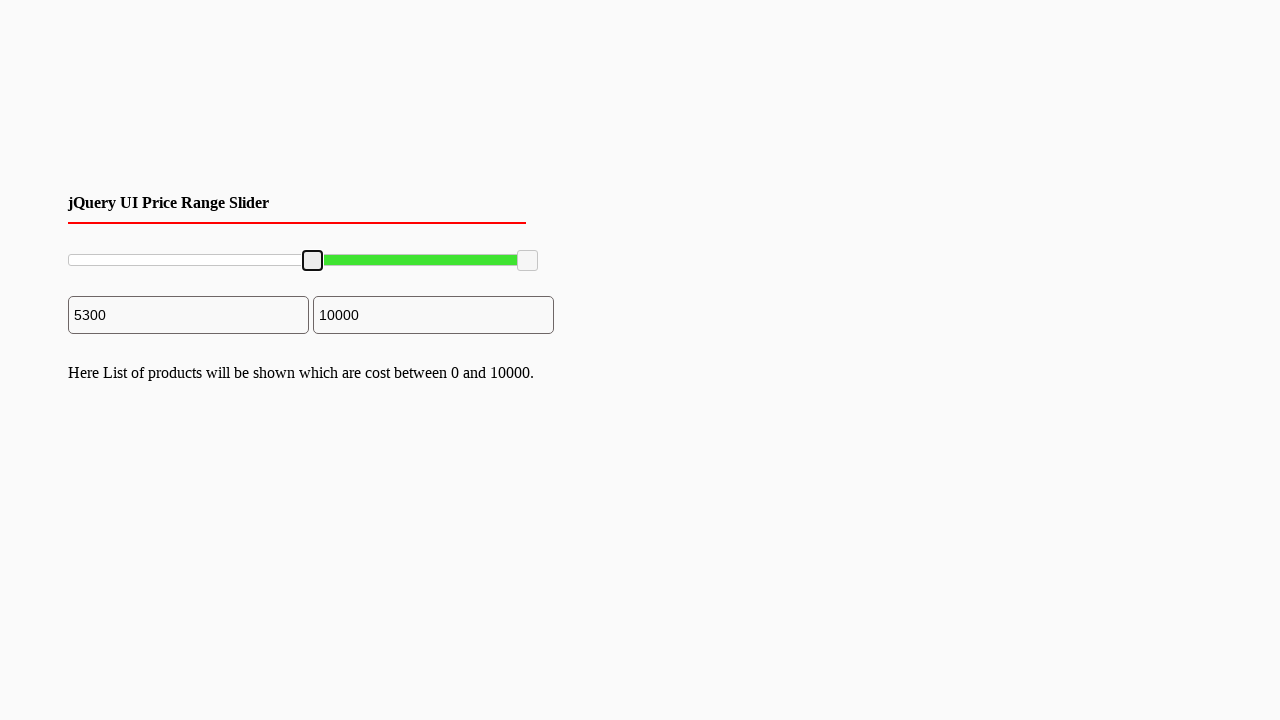

Pressed ArrowRight key to move slider right (iteration 54/80)
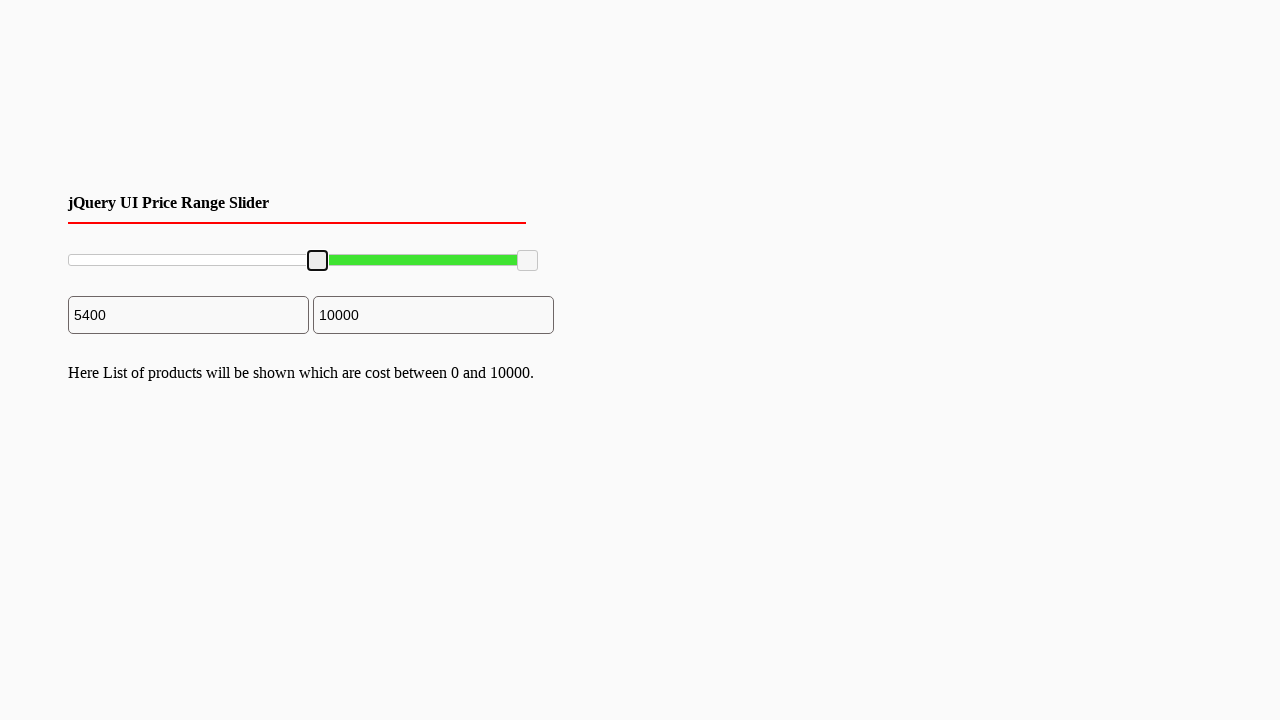

Pressed ArrowRight key to move slider right (iteration 55/80)
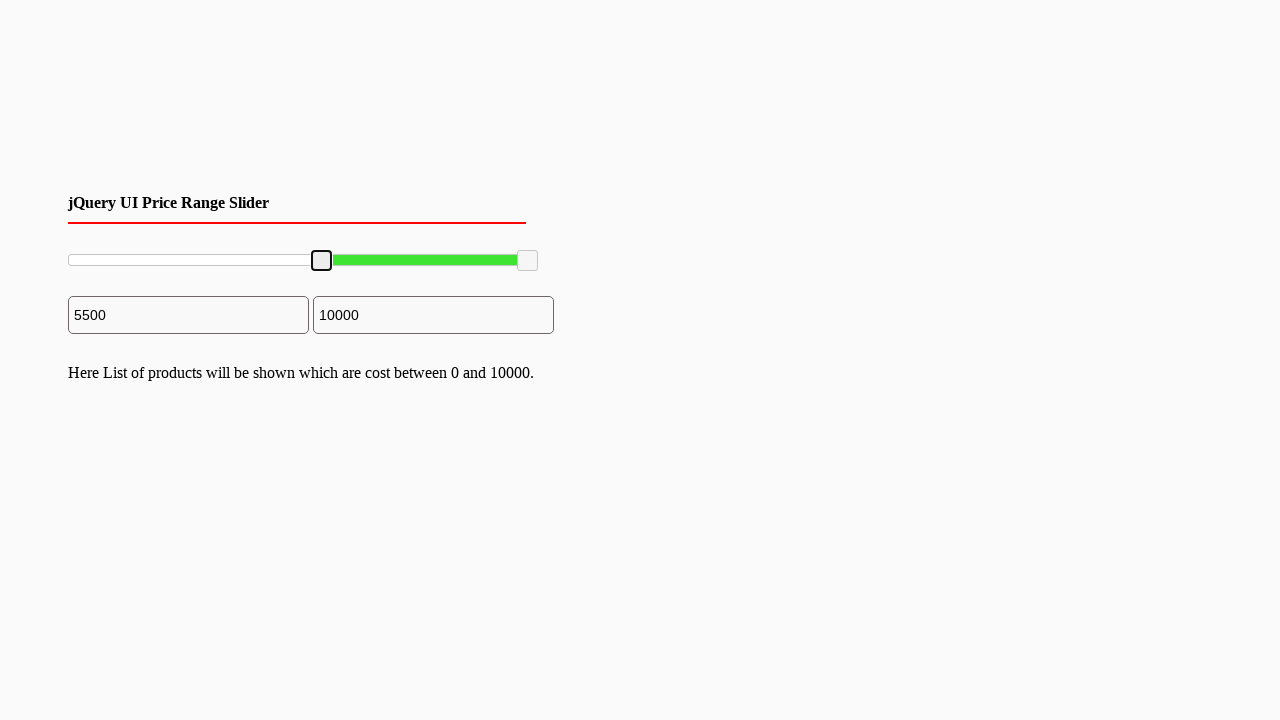

Pressed ArrowRight key to move slider right (iteration 56/80)
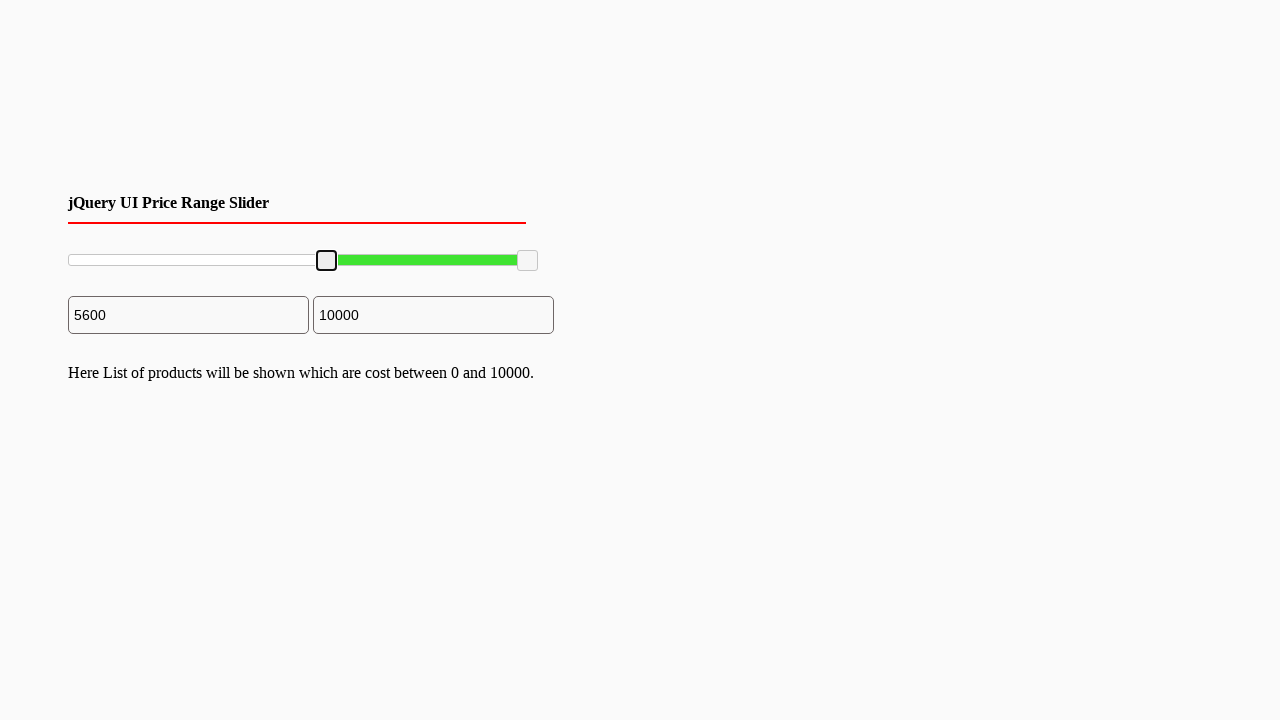

Pressed ArrowRight key to move slider right (iteration 57/80)
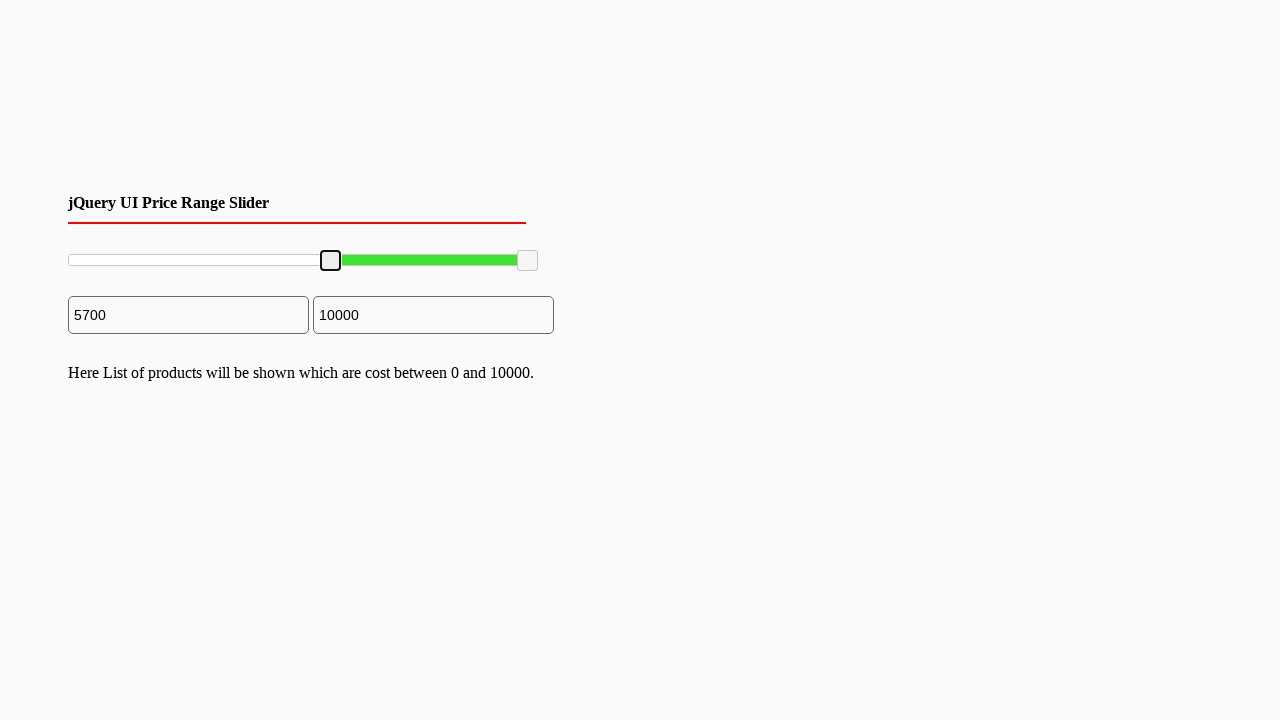

Pressed ArrowRight key to move slider right (iteration 58/80)
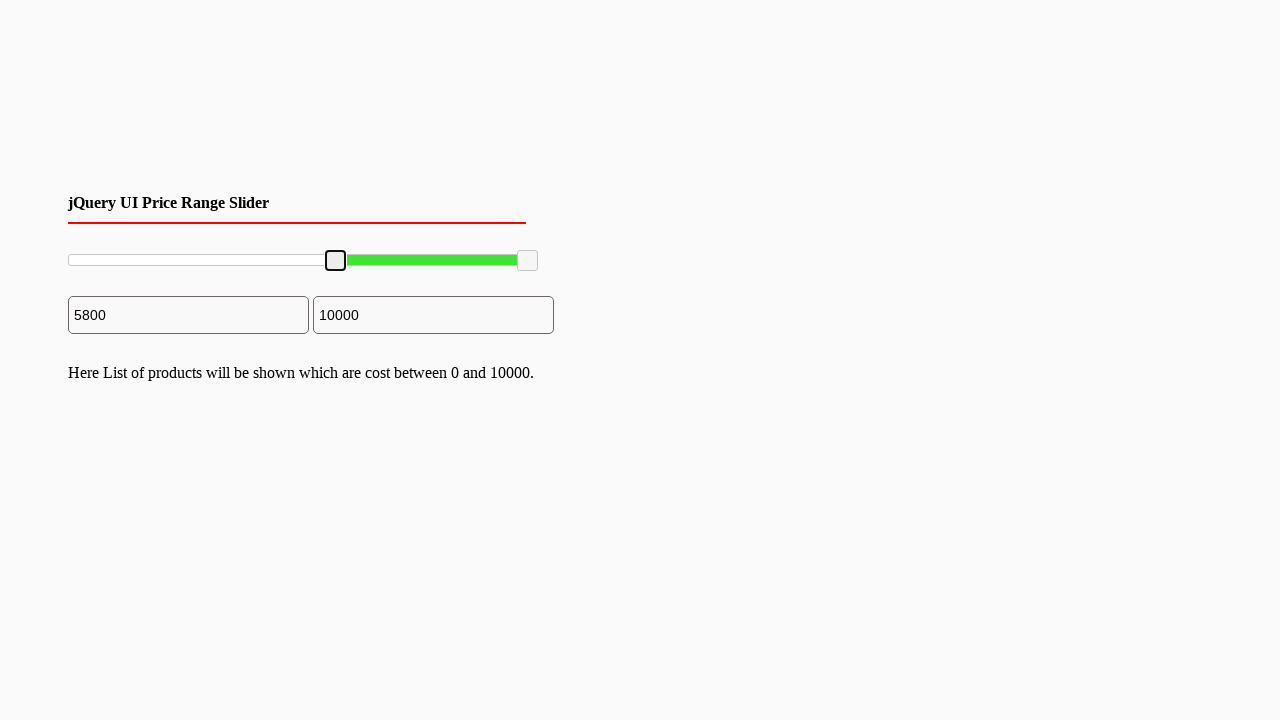

Pressed ArrowRight key to move slider right (iteration 59/80)
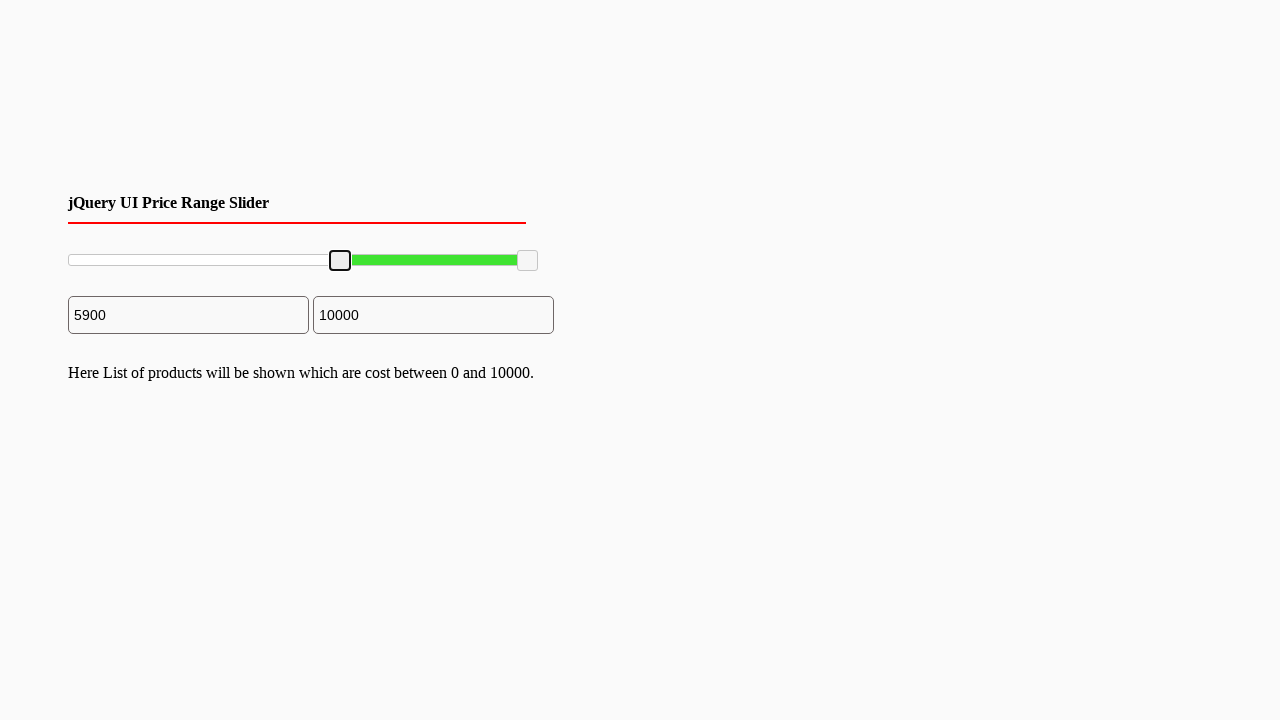

Pressed ArrowRight key to move slider right (iteration 60/80)
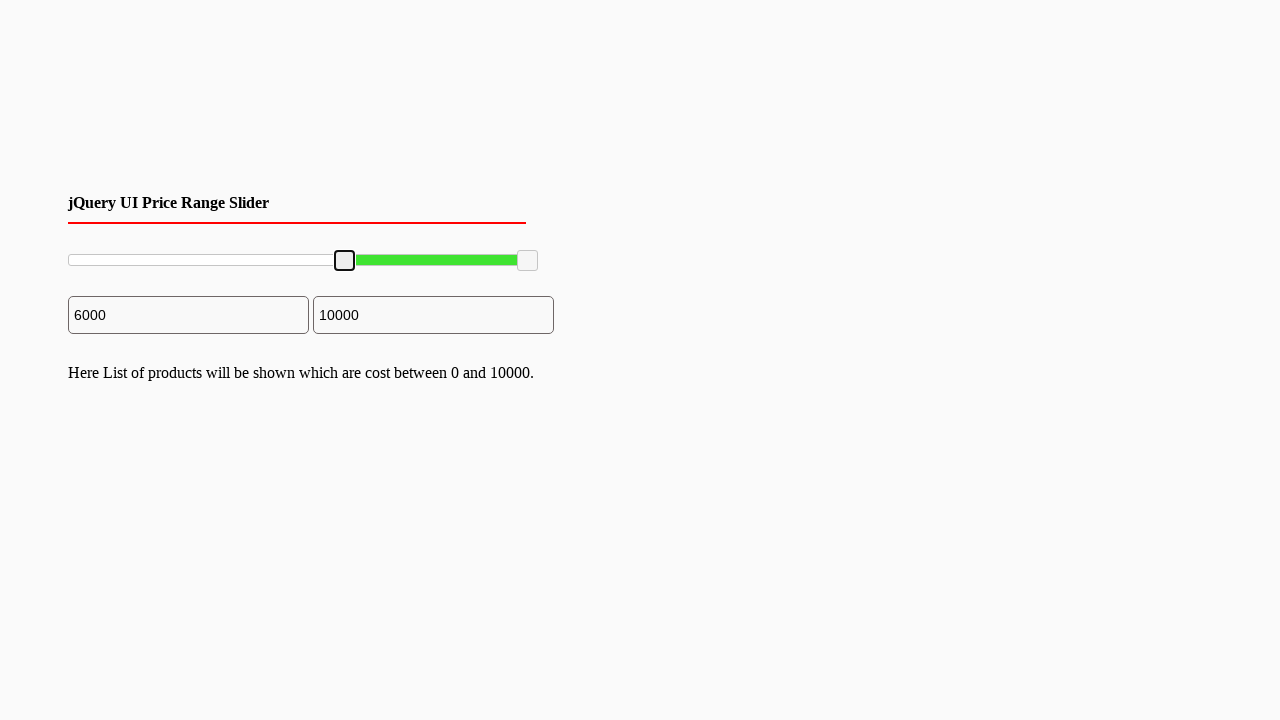

Pressed ArrowRight key to move slider right (iteration 61/80)
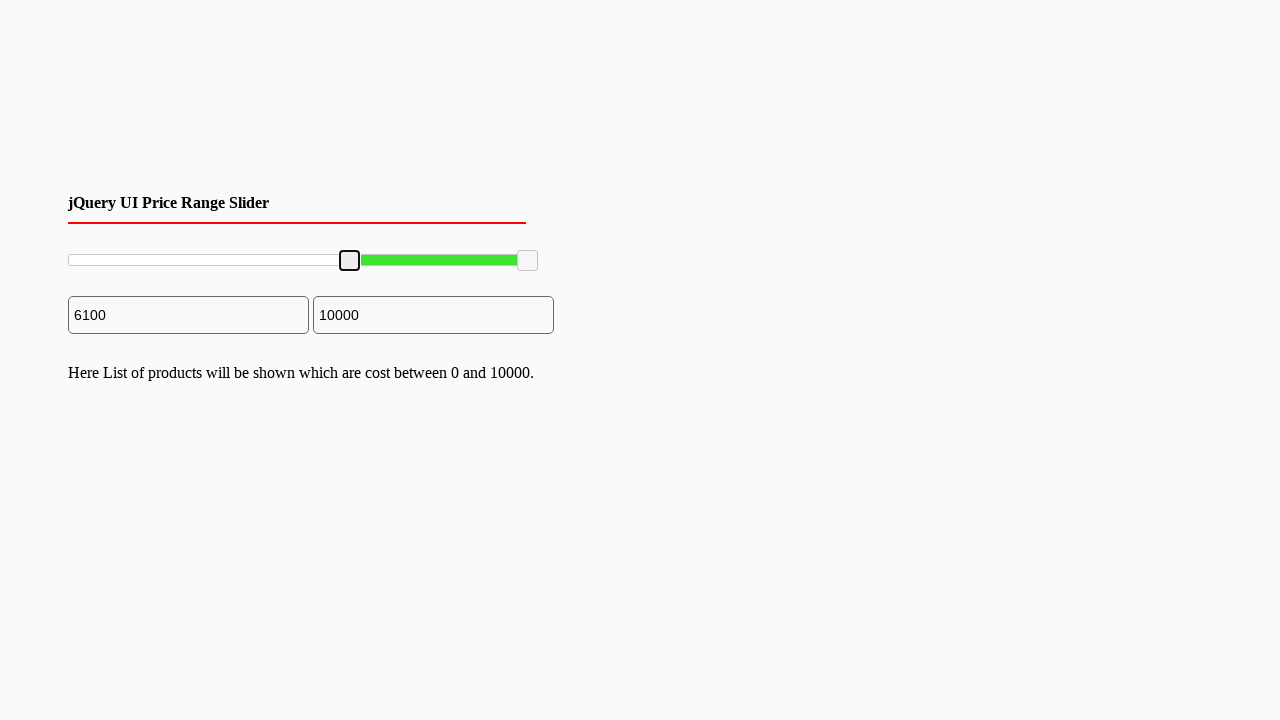

Pressed ArrowRight key to move slider right (iteration 62/80)
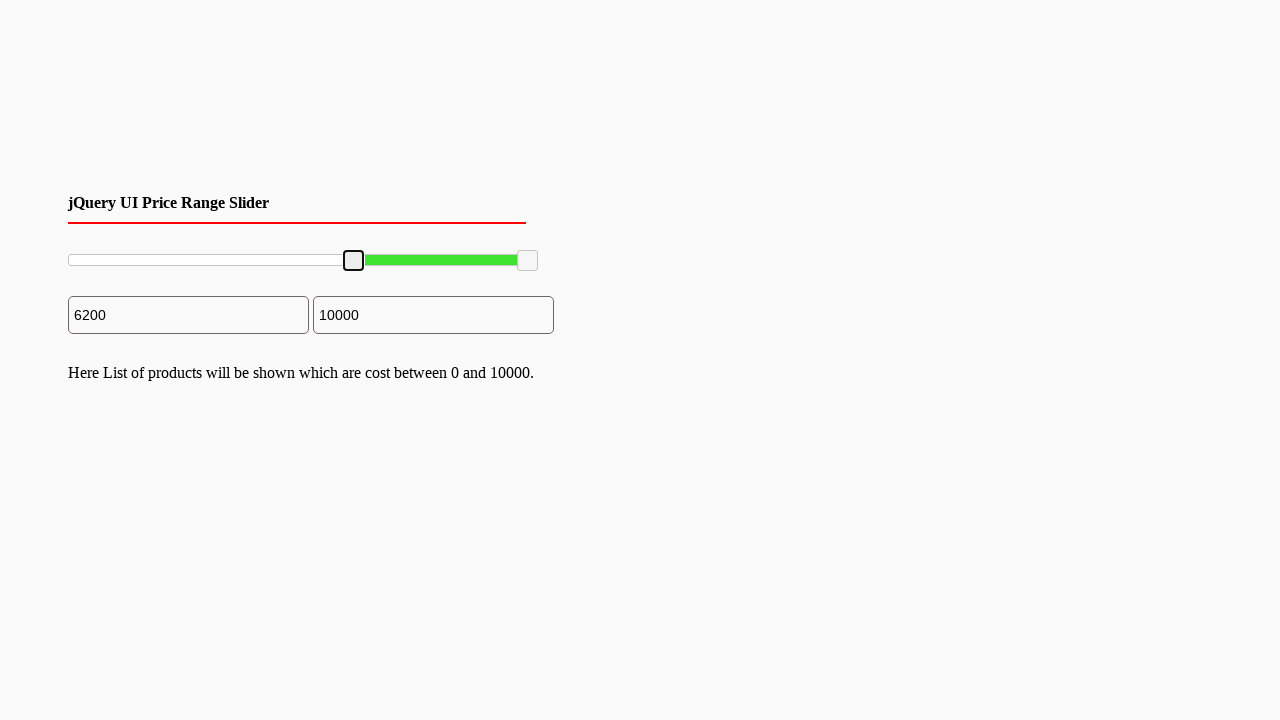

Pressed ArrowRight key to move slider right (iteration 63/80)
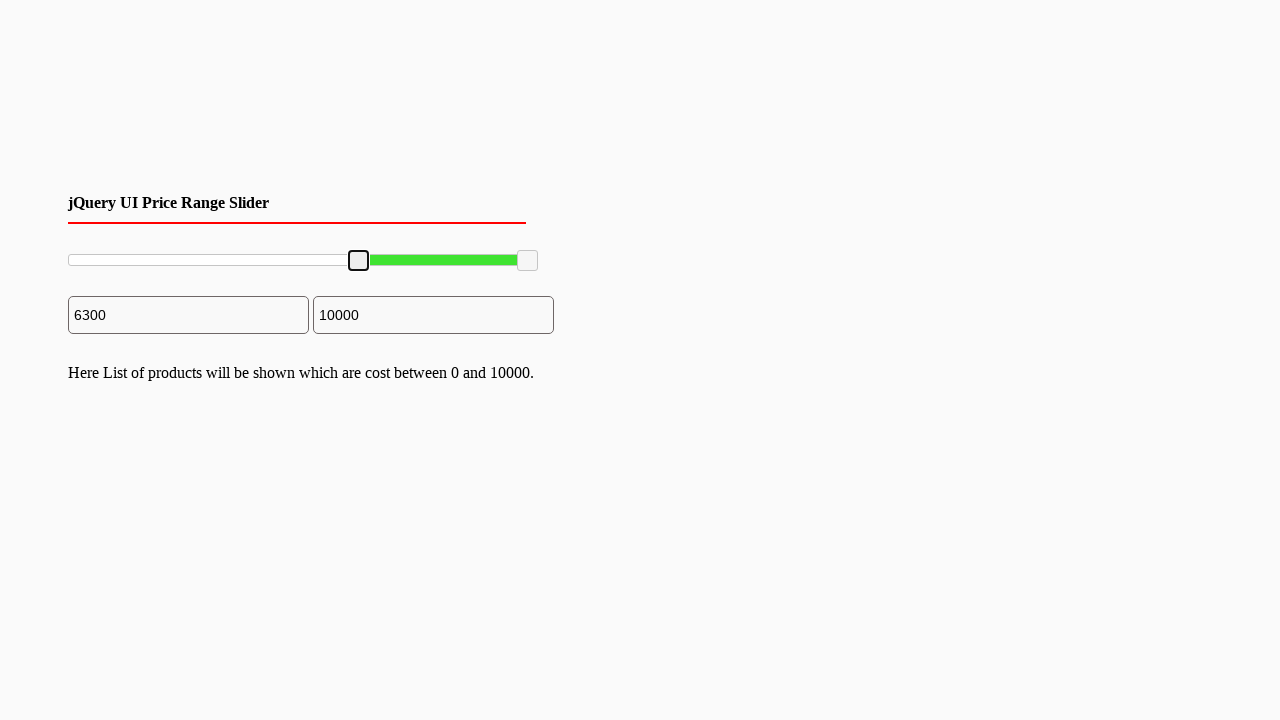

Pressed ArrowRight key to move slider right (iteration 64/80)
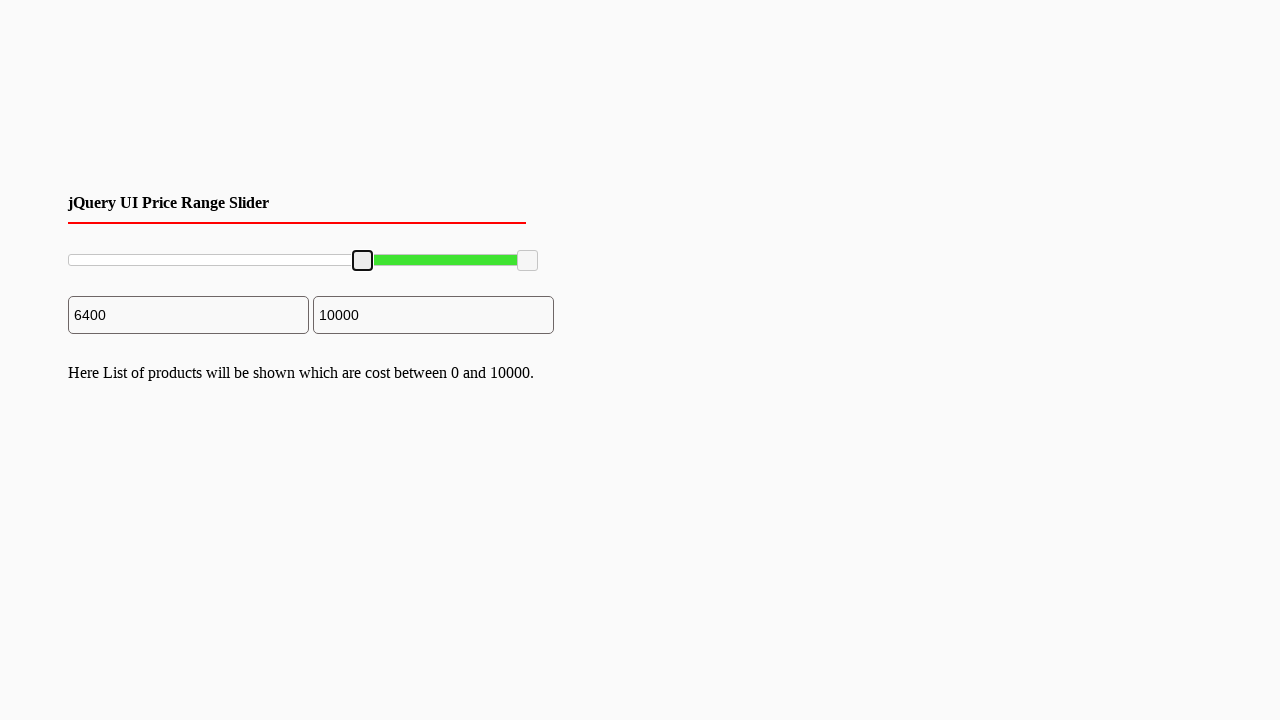

Pressed ArrowRight key to move slider right (iteration 65/80)
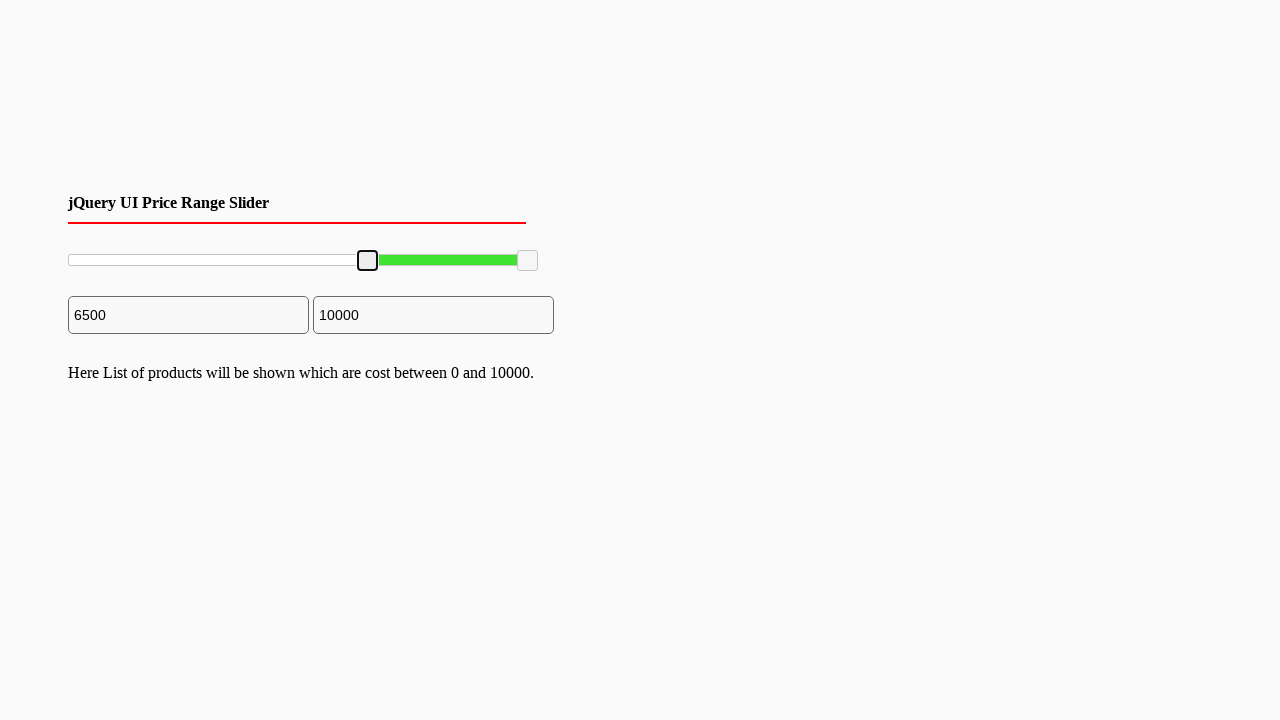

Pressed ArrowRight key to move slider right (iteration 66/80)
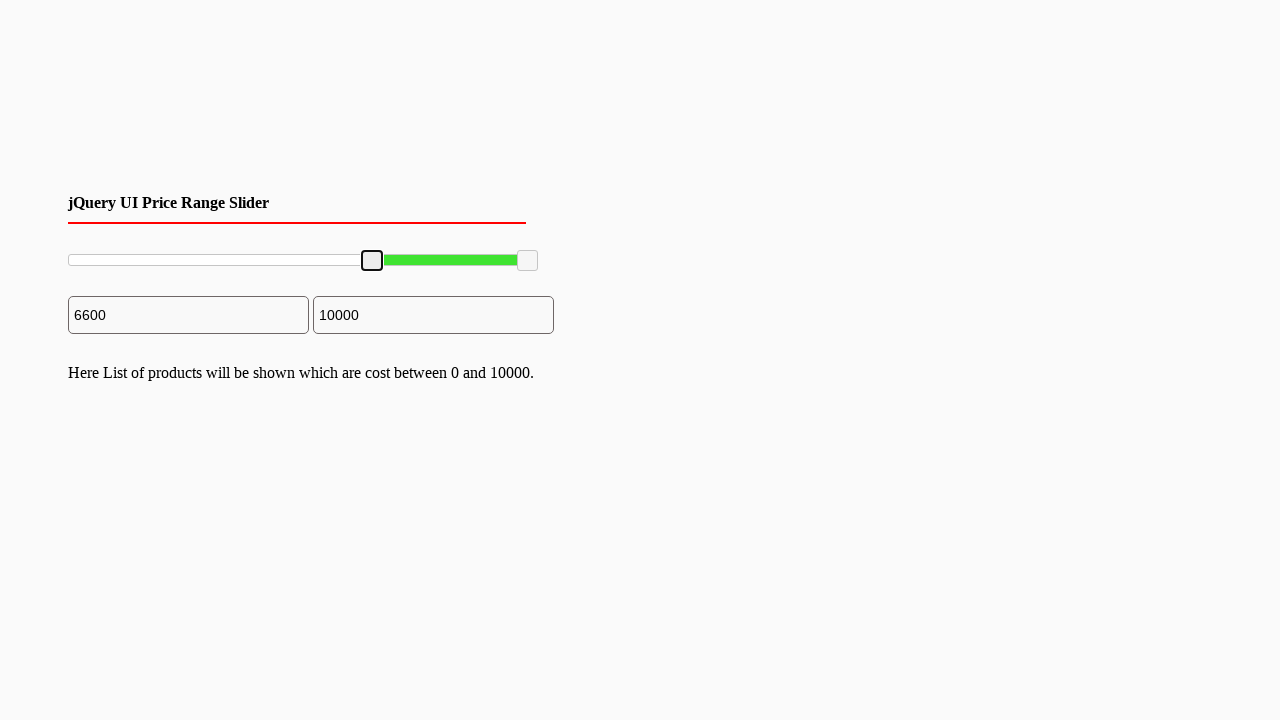

Pressed ArrowRight key to move slider right (iteration 67/80)
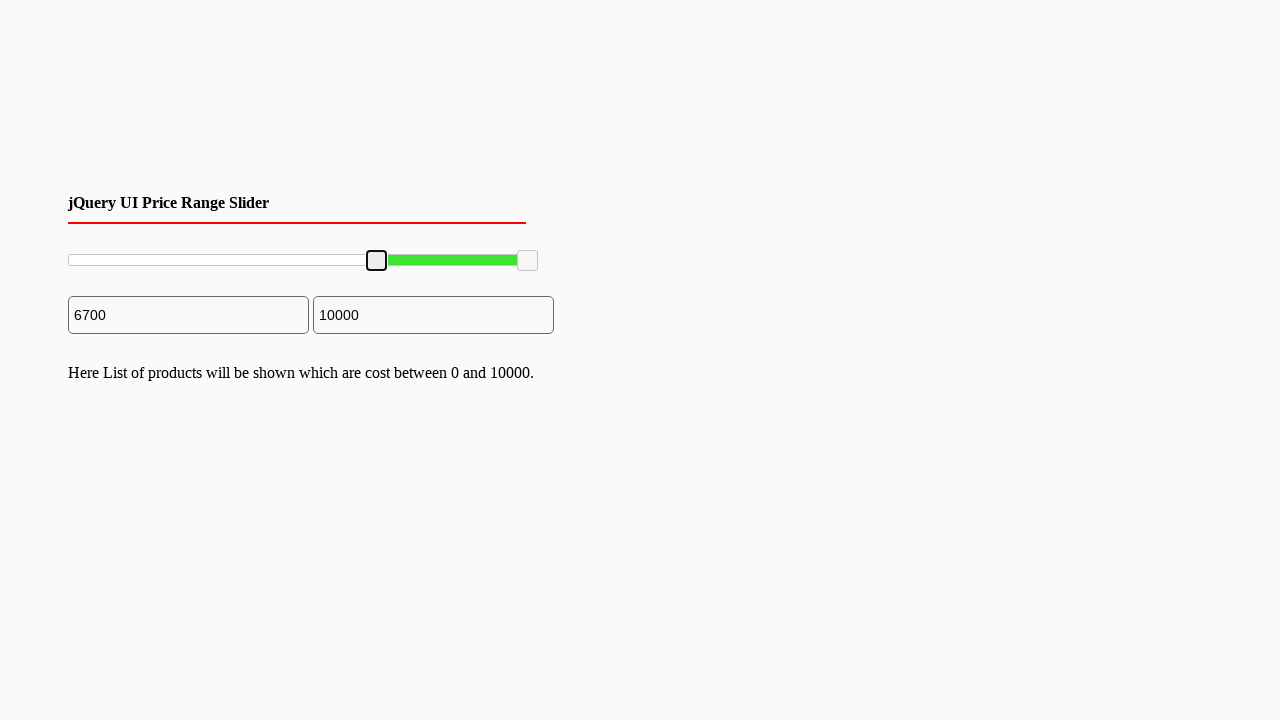

Pressed ArrowRight key to move slider right (iteration 68/80)
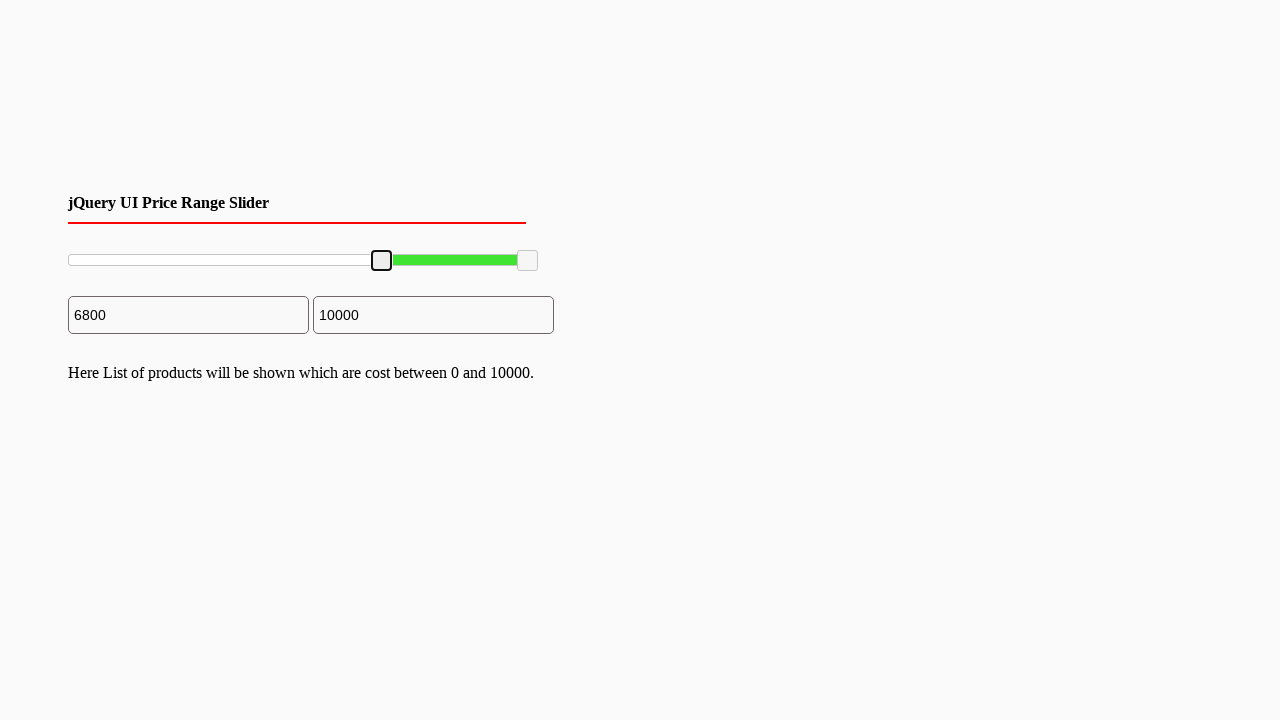

Pressed ArrowRight key to move slider right (iteration 69/80)
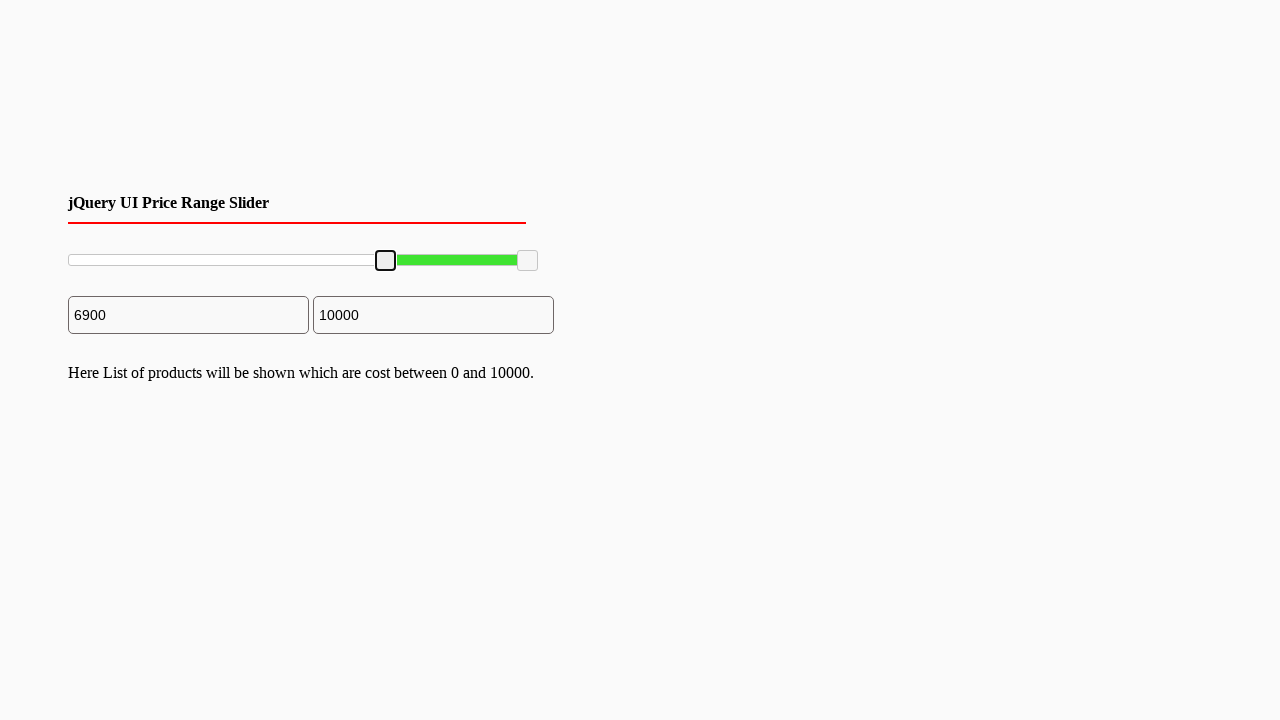

Pressed ArrowRight key to move slider right (iteration 70/80)
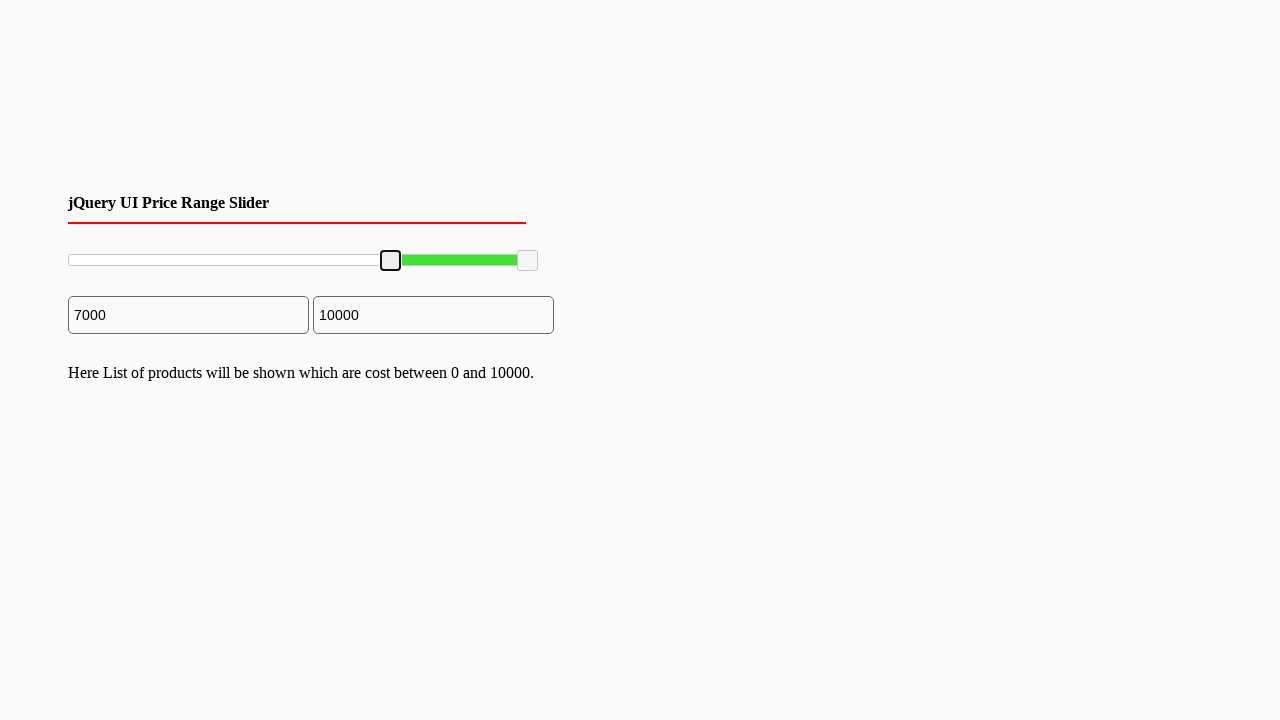

Pressed ArrowRight key to move slider right (iteration 71/80)
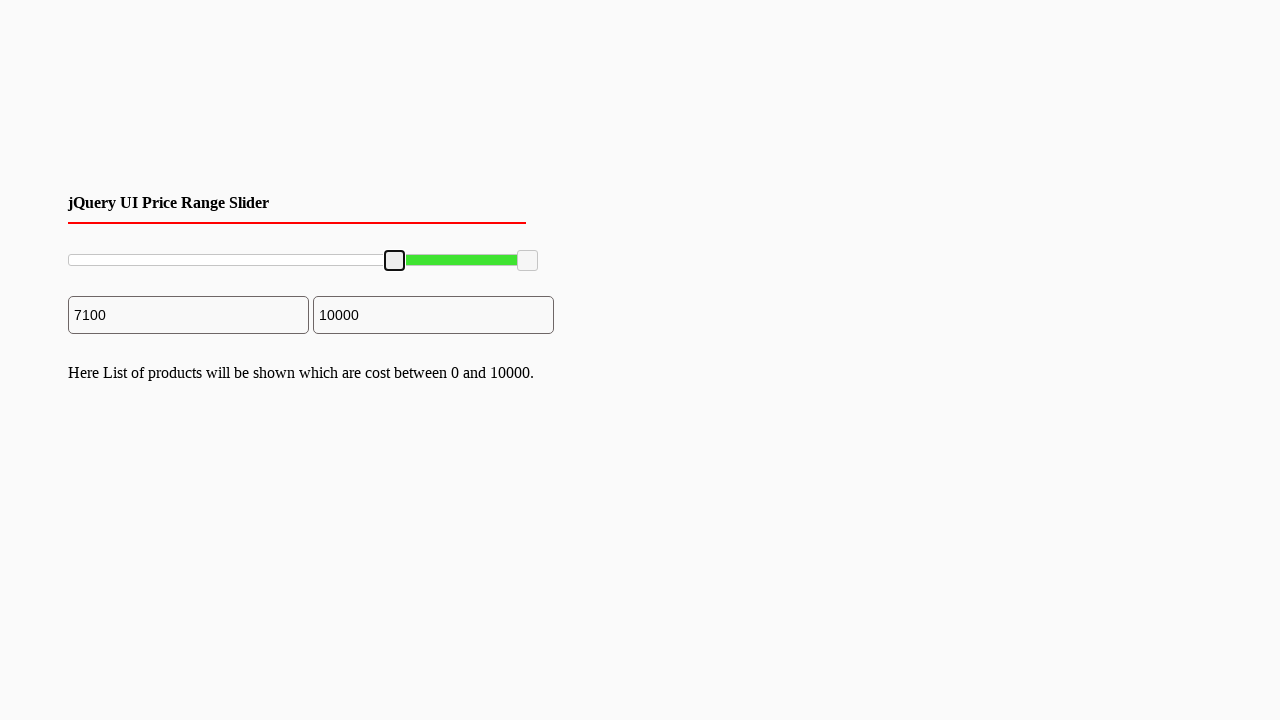

Pressed ArrowRight key to move slider right (iteration 72/80)
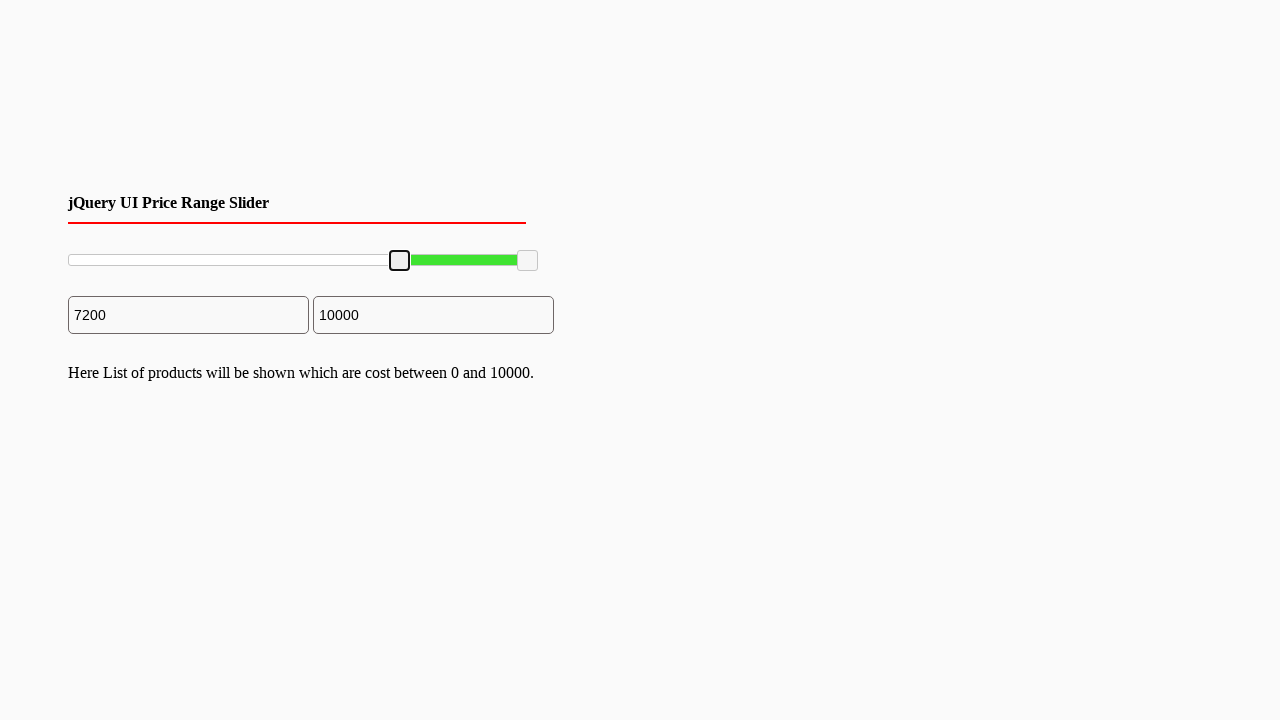

Pressed ArrowRight key to move slider right (iteration 73/80)
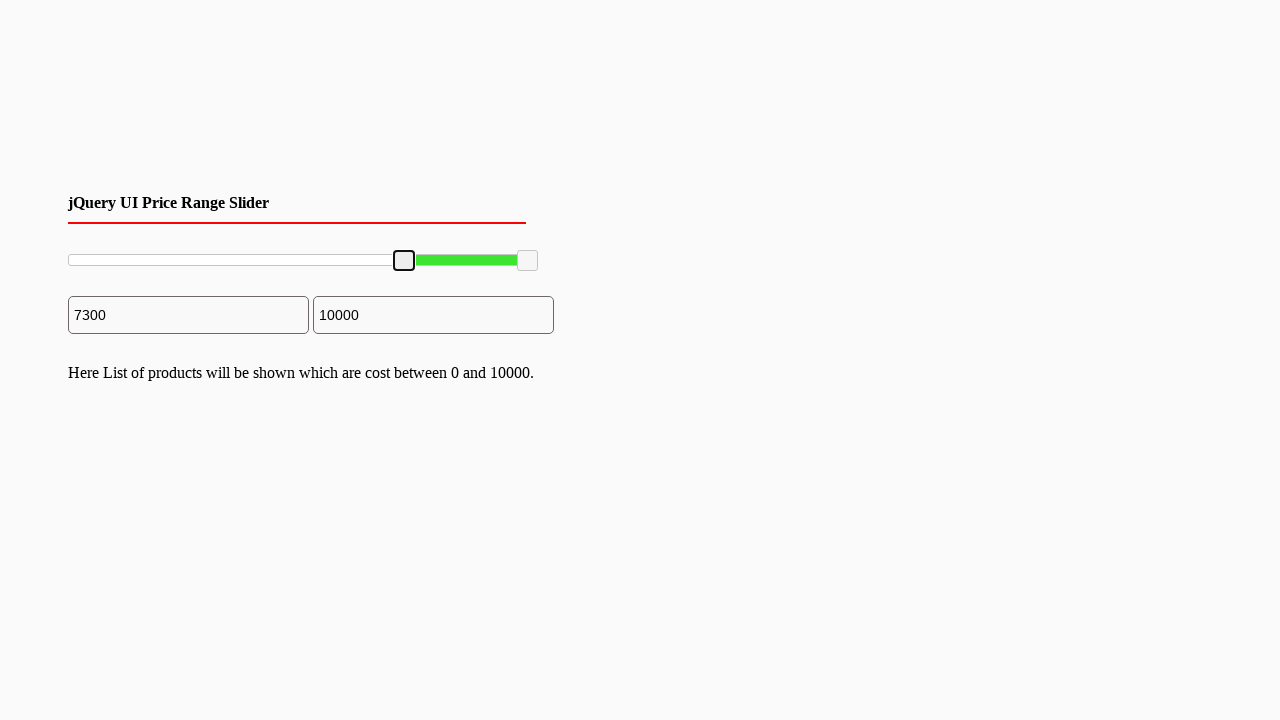

Pressed ArrowRight key to move slider right (iteration 74/80)
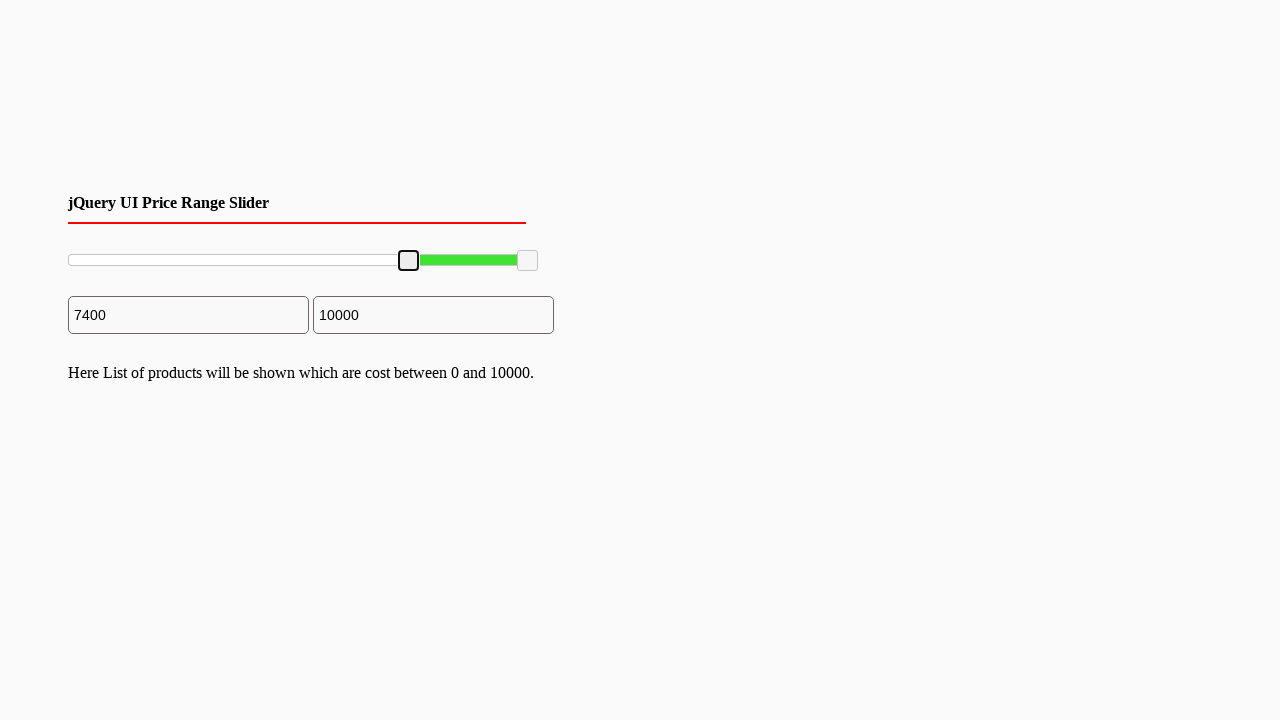

Pressed ArrowRight key to move slider right (iteration 75/80)
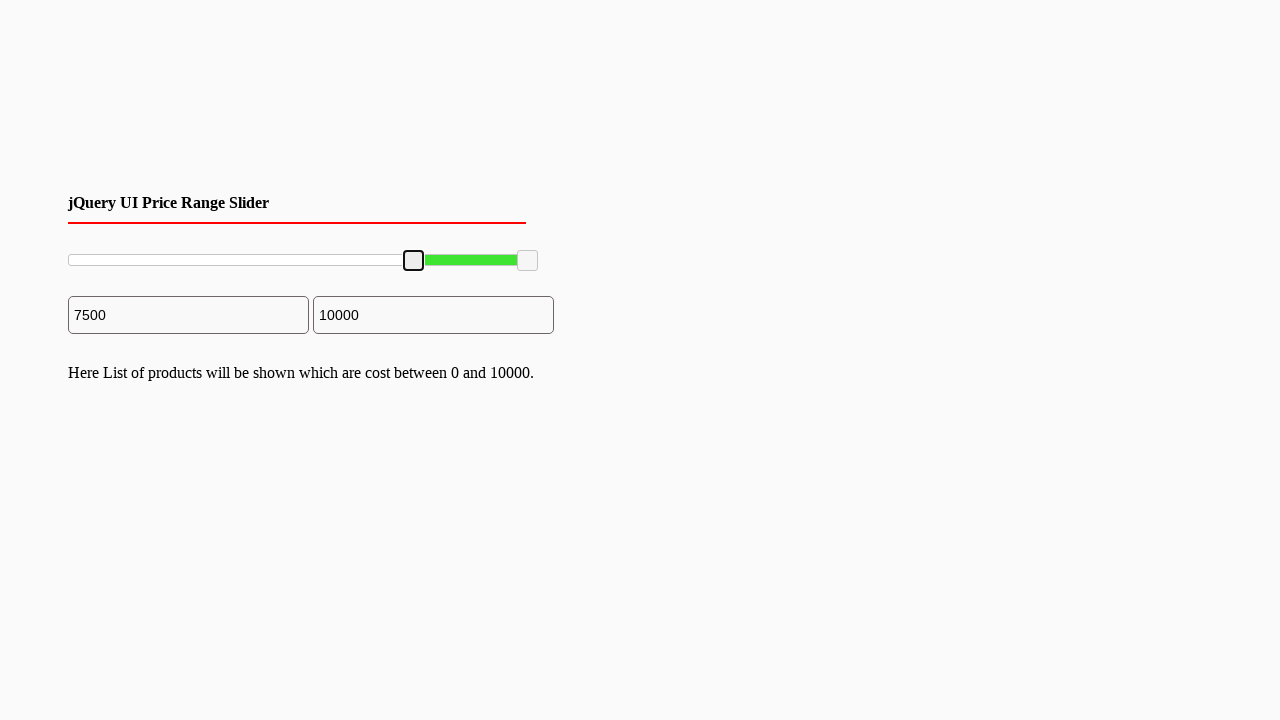

Pressed ArrowRight key to move slider right (iteration 76/80)
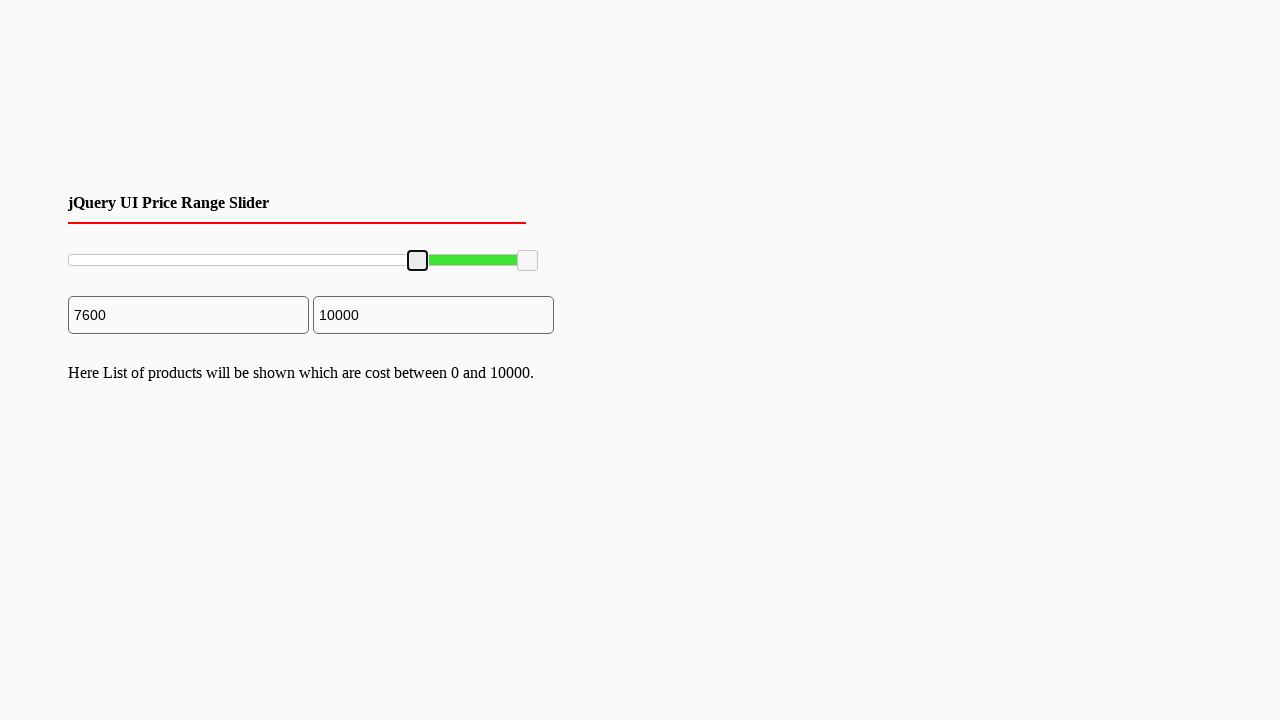

Pressed ArrowRight key to move slider right (iteration 77/80)
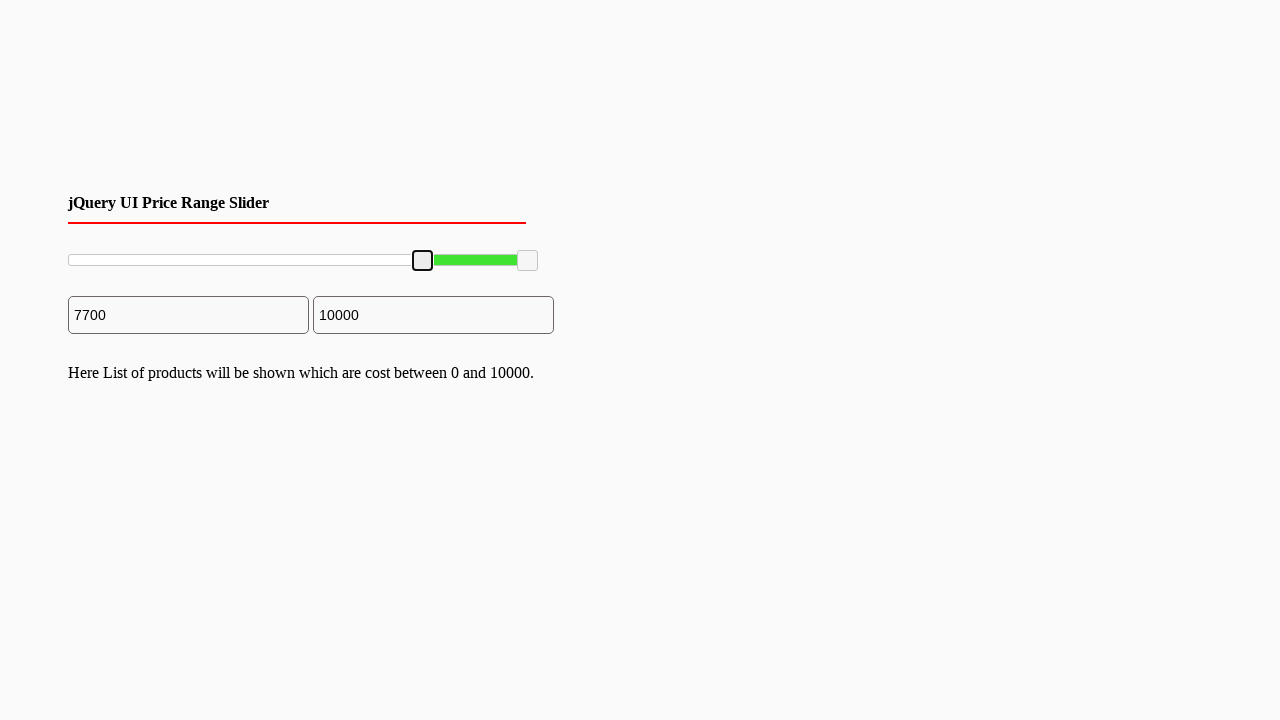

Pressed ArrowRight key to move slider right (iteration 78/80)
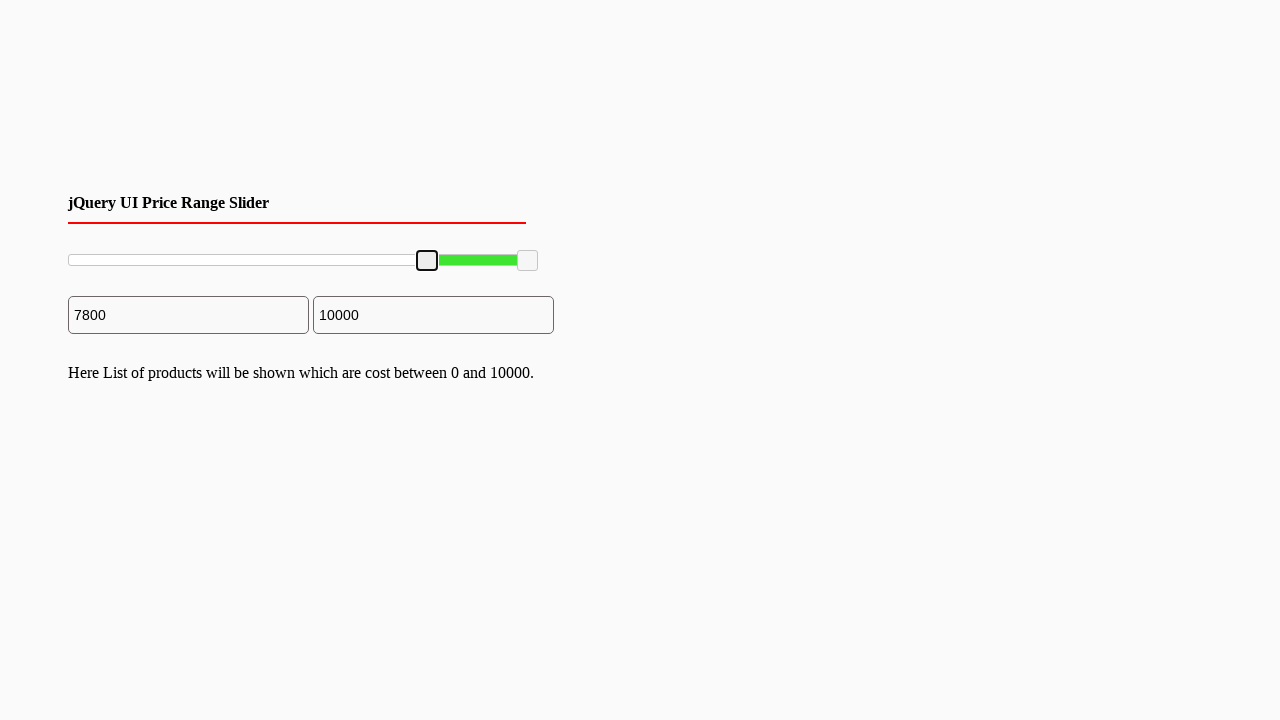

Pressed ArrowRight key to move slider right (iteration 79/80)
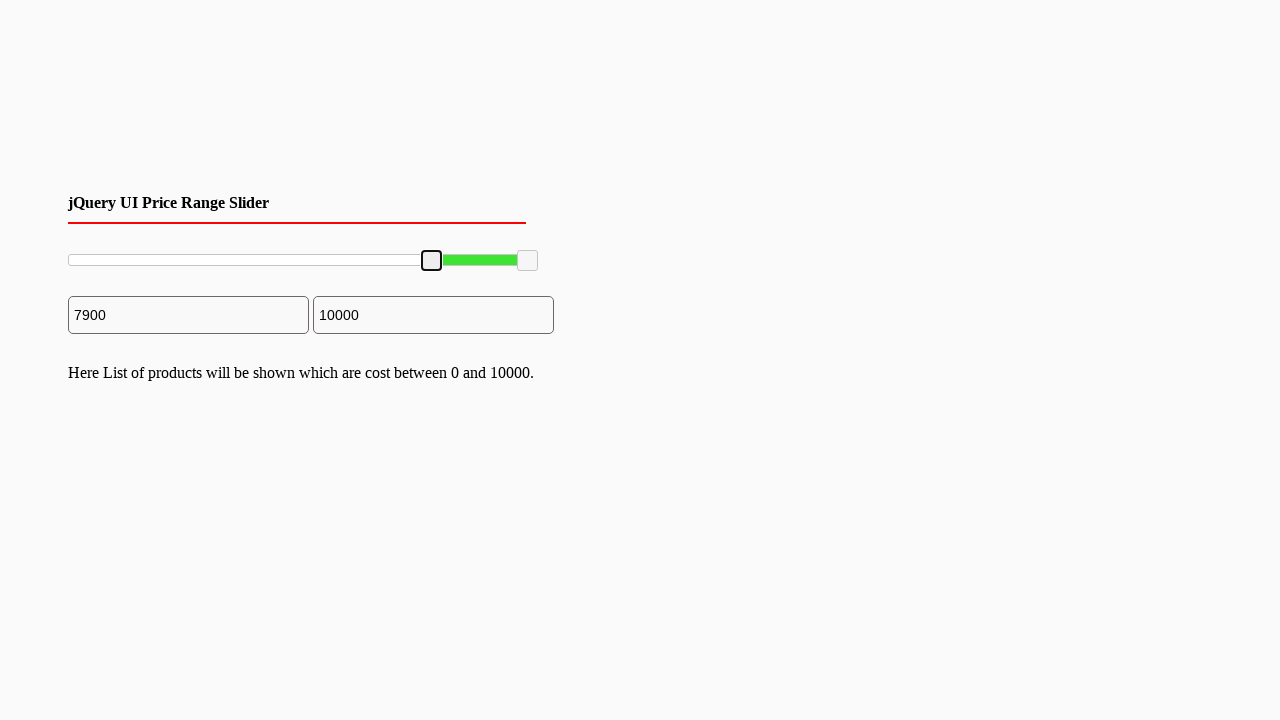

Pressed ArrowRight key to move slider right (iteration 80/80)
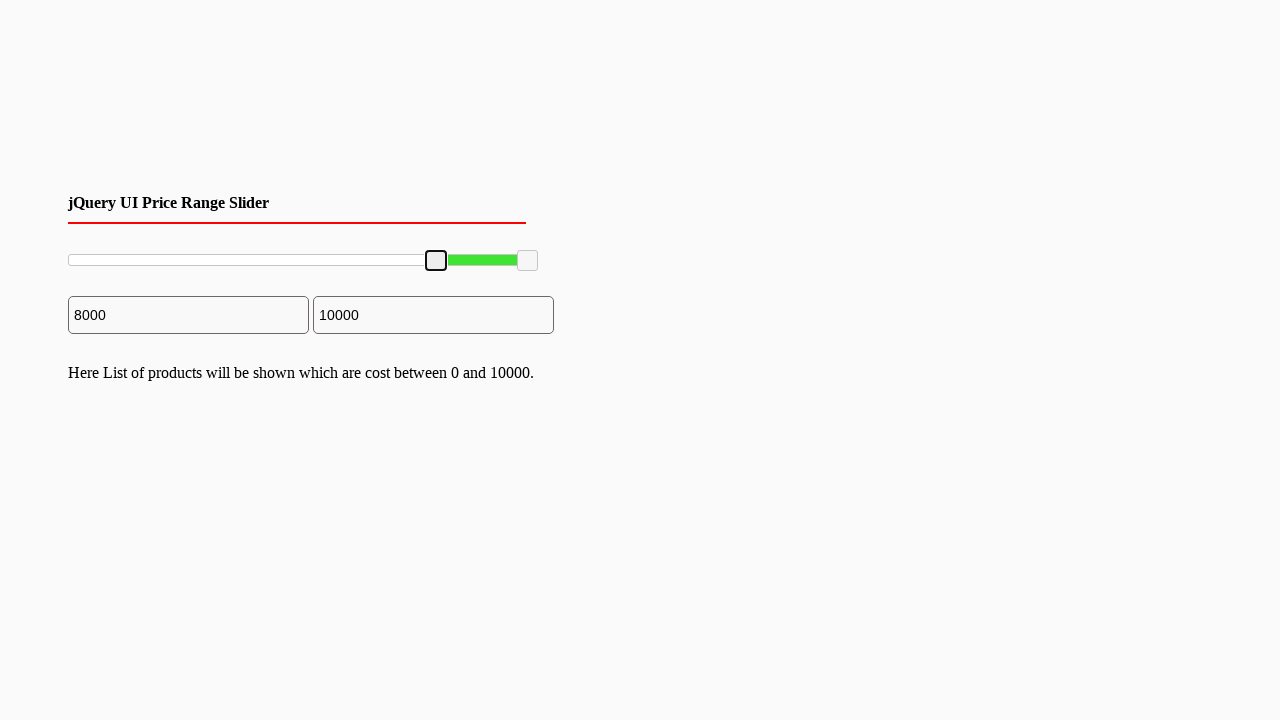

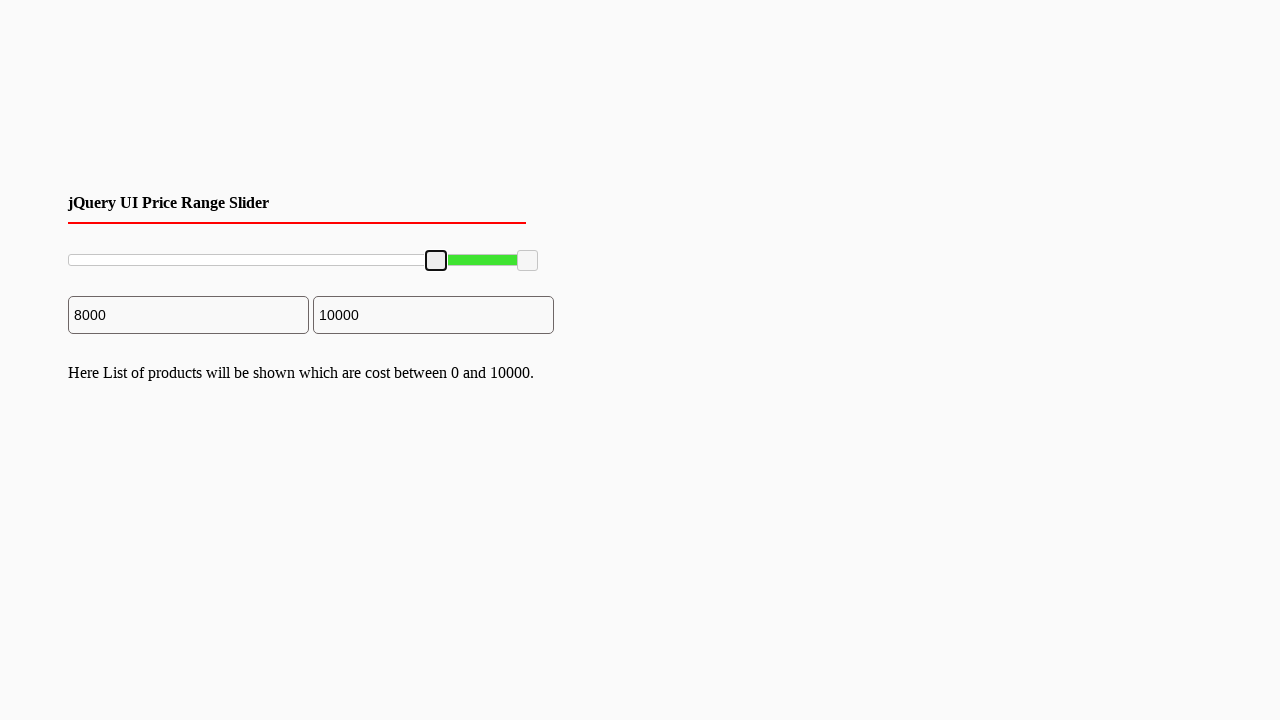